Navigates to a results page and scrolls to the bottom of the page incrementally using PAGE_DOWN key presses

Starting URL: https://www.adamchoi.co.uk/bttsresult/detailed

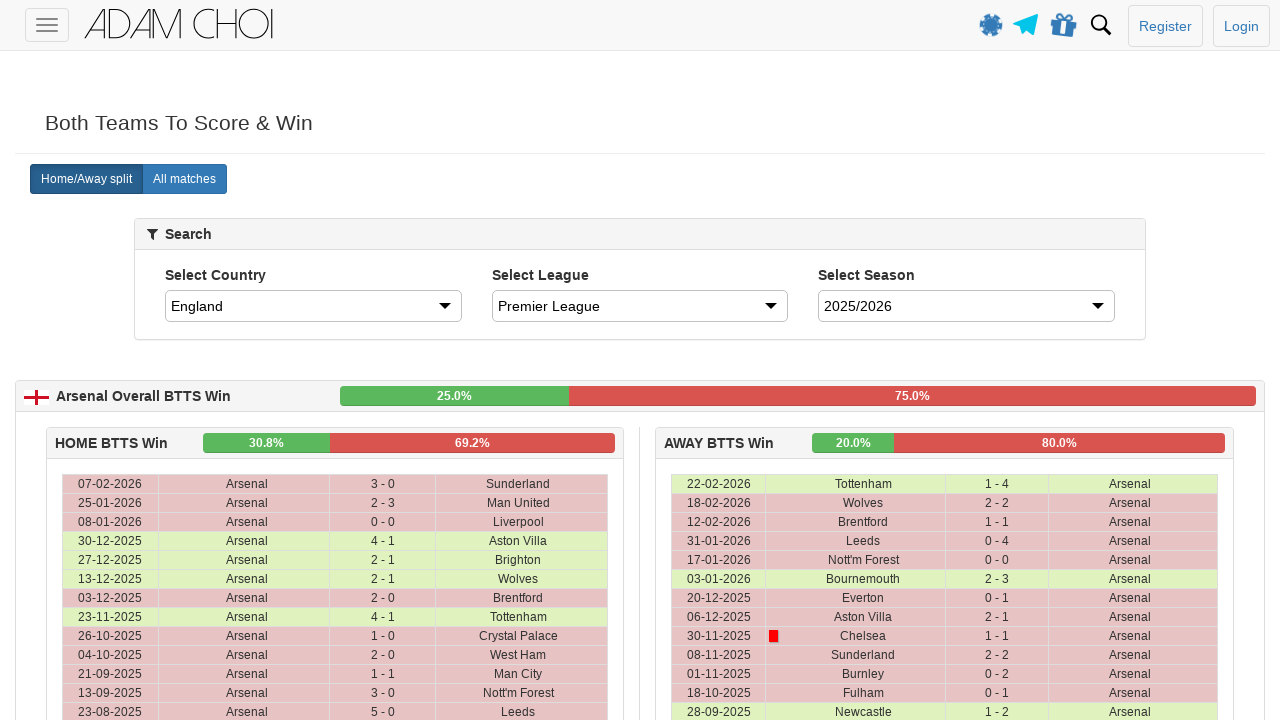

Navigated to BTTS results detailed page
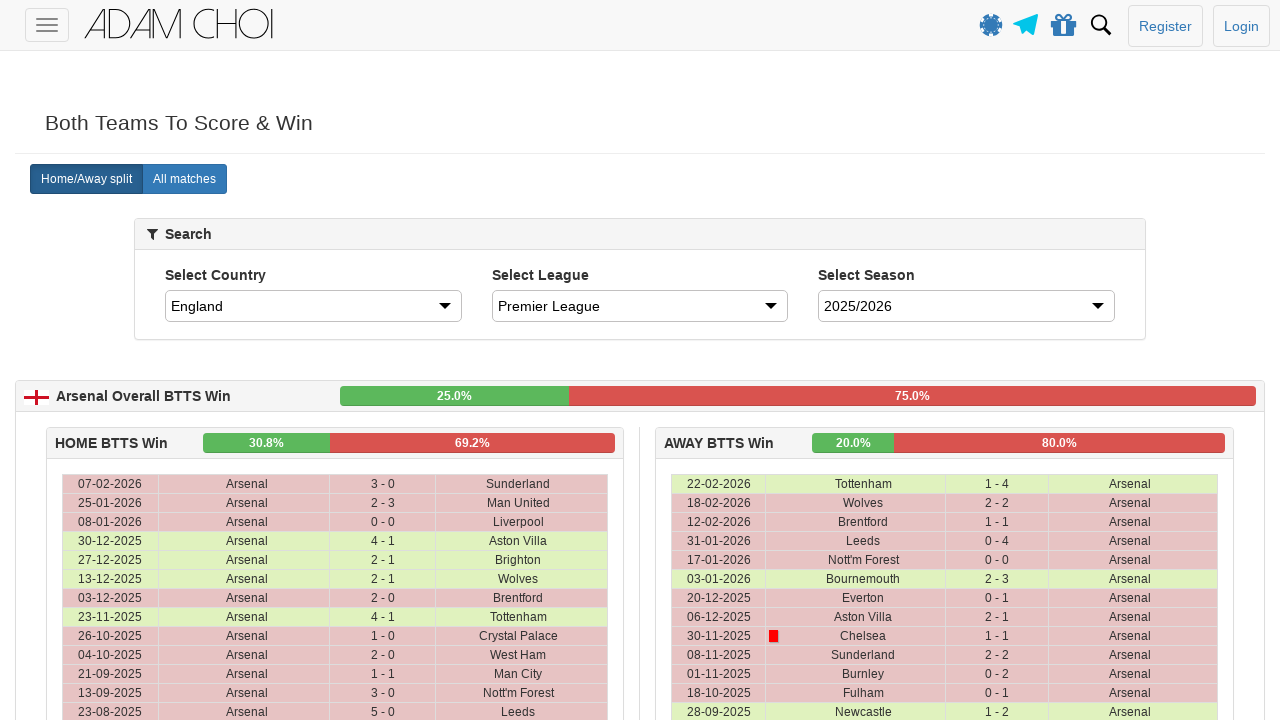

Pressed PAGE_DOWN to scroll down the page
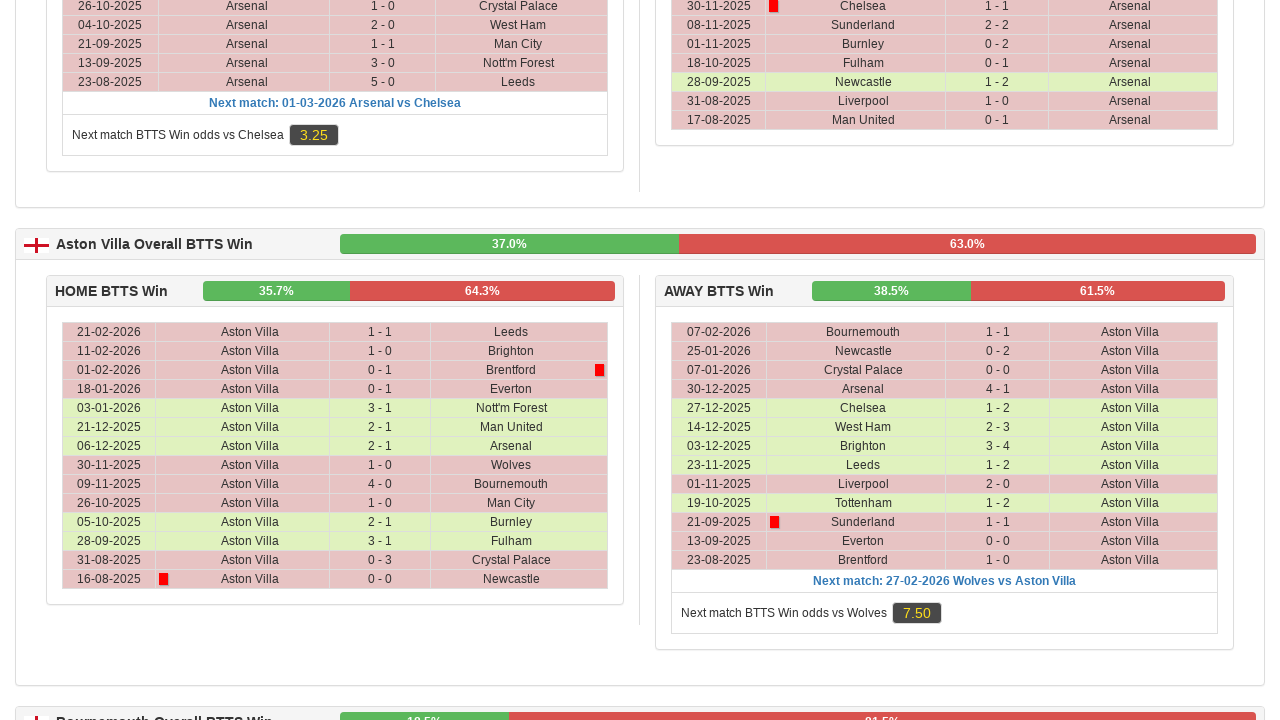

Retrieved current scroll position
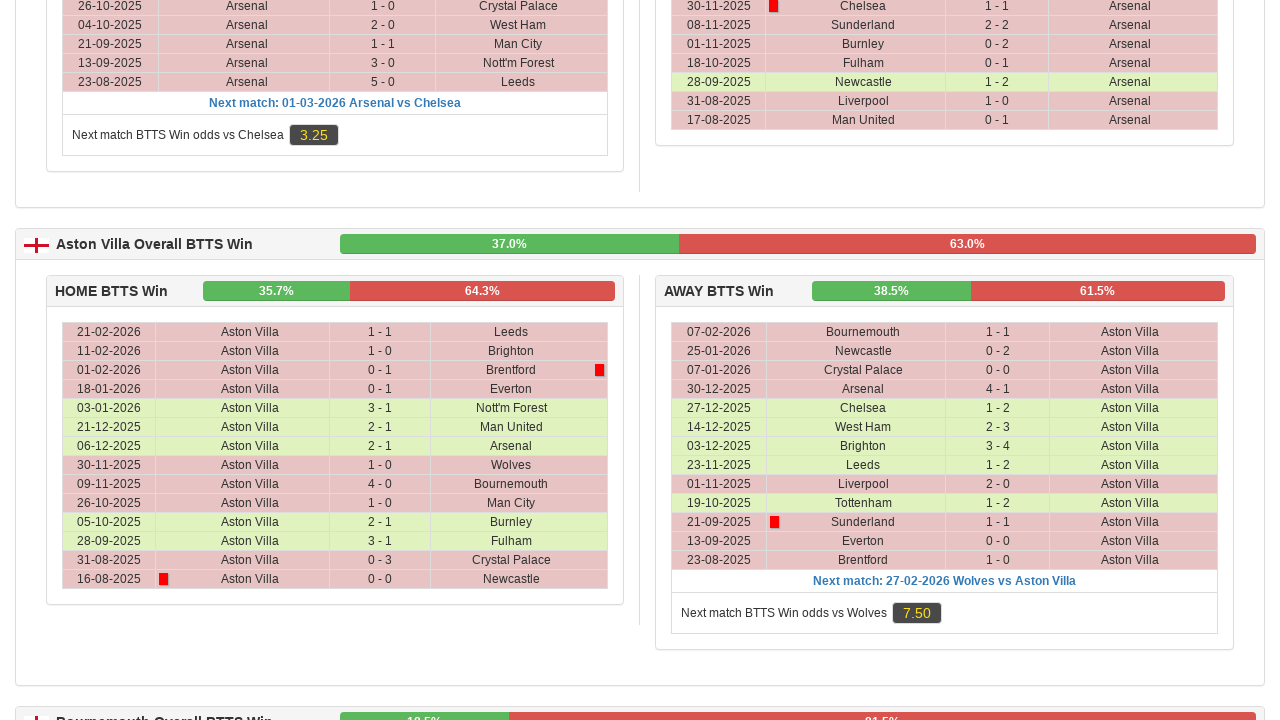

Retrieved total page scroll height
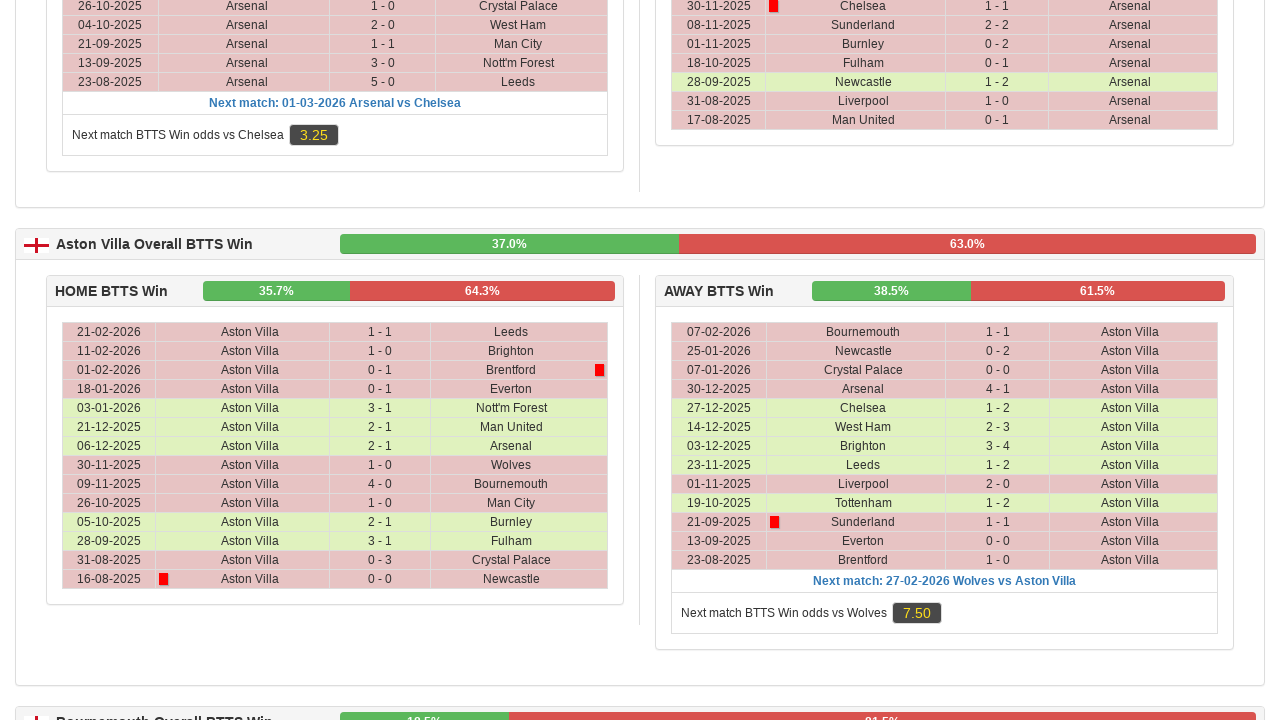

Waited 1 second before next scroll
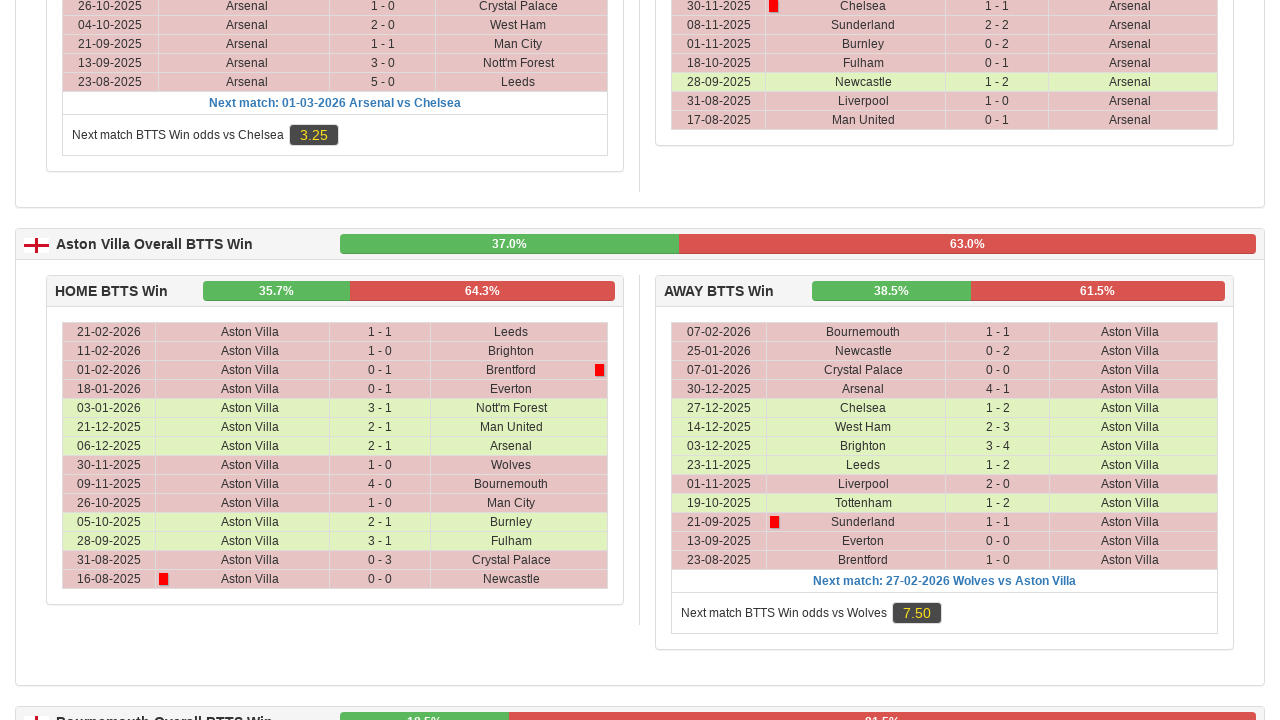

Pressed PAGE_DOWN to scroll down the page
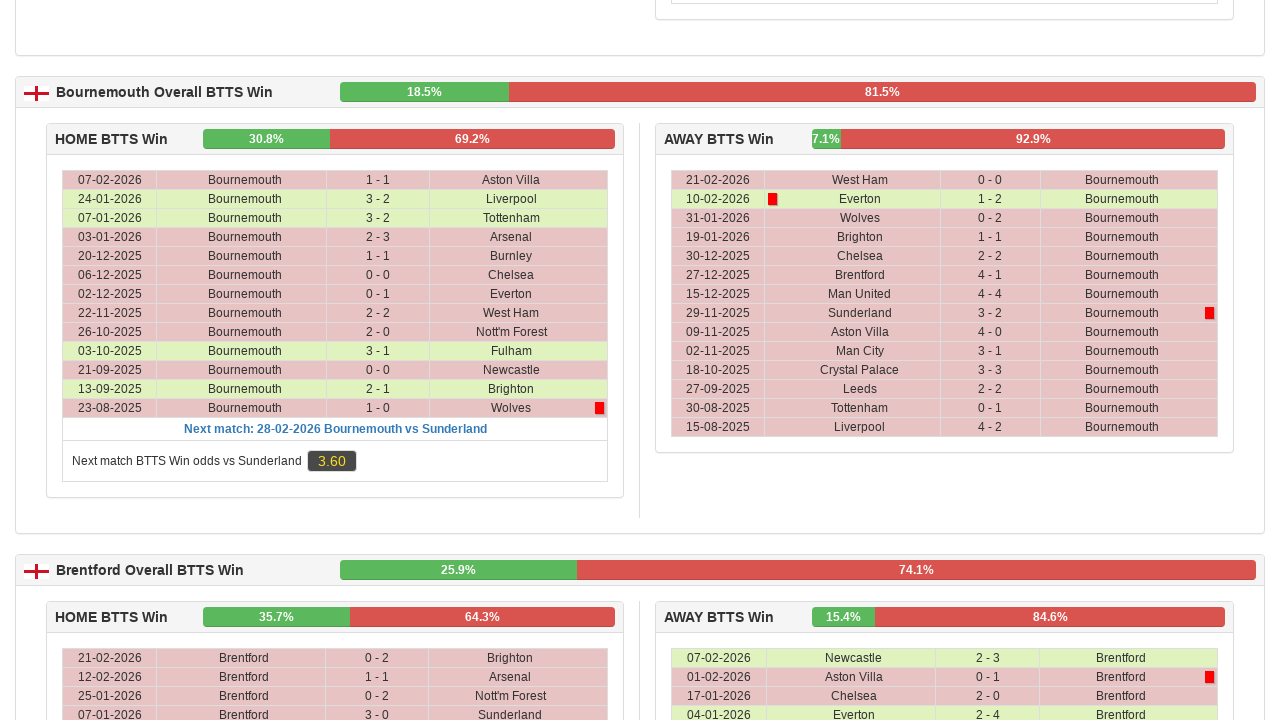

Retrieved current scroll position
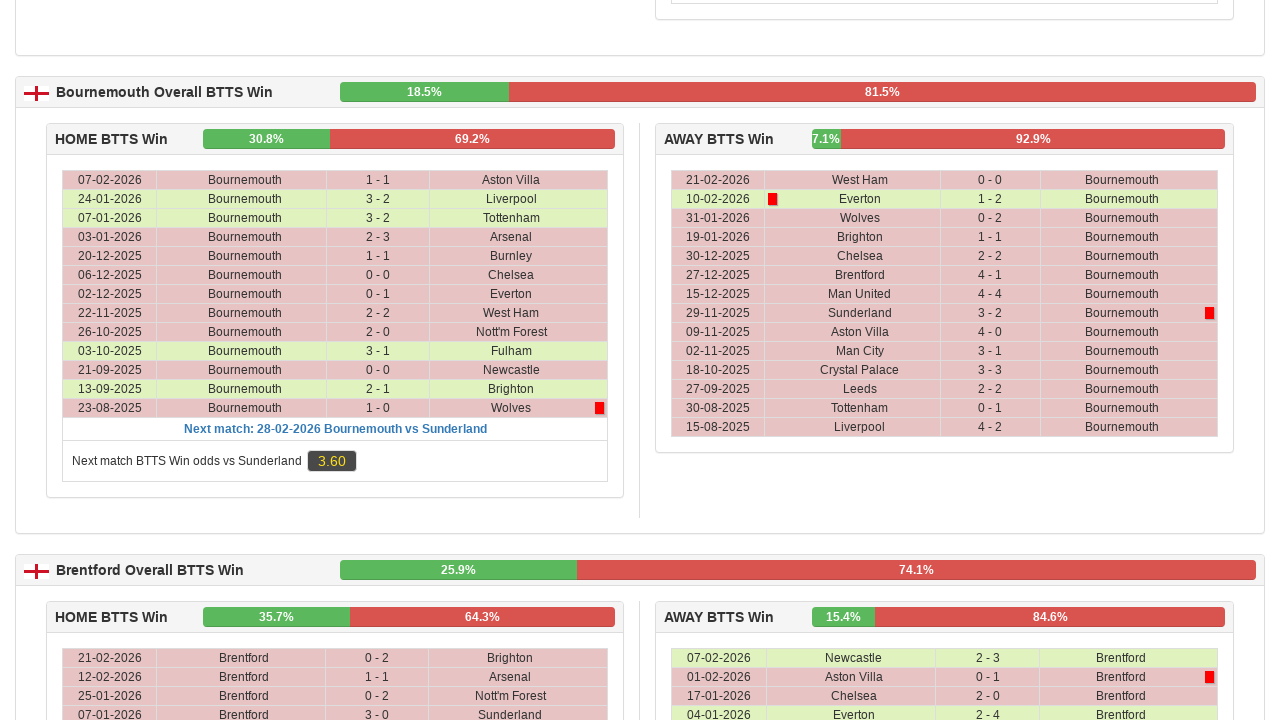

Retrieved total page scroll height
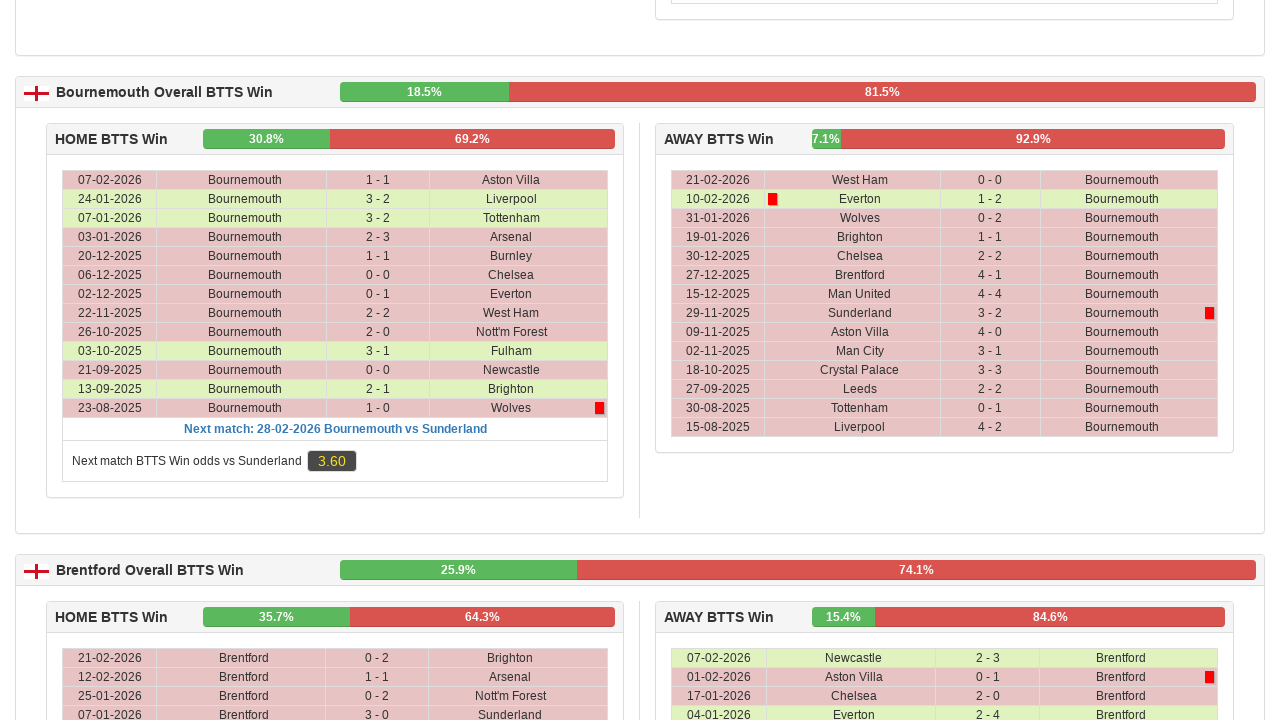

Waited 1 second before next scroll
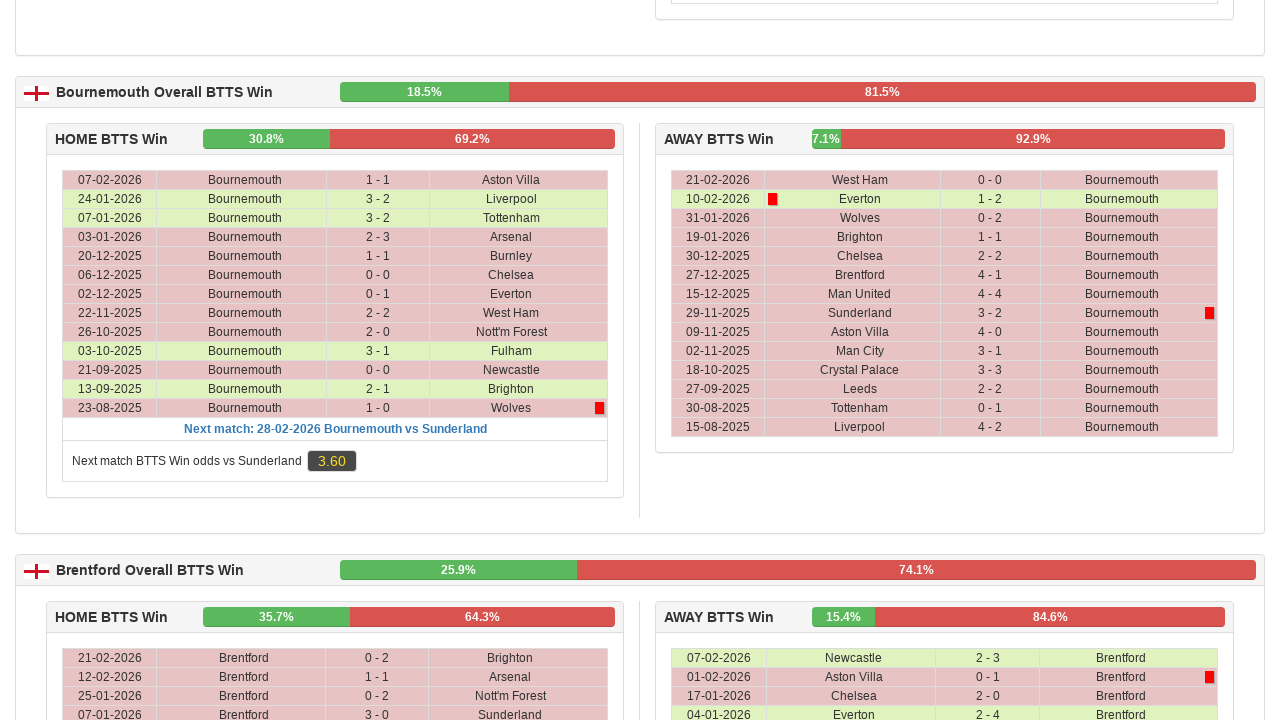

Pressed PAGE_DOWN to scroll down the page
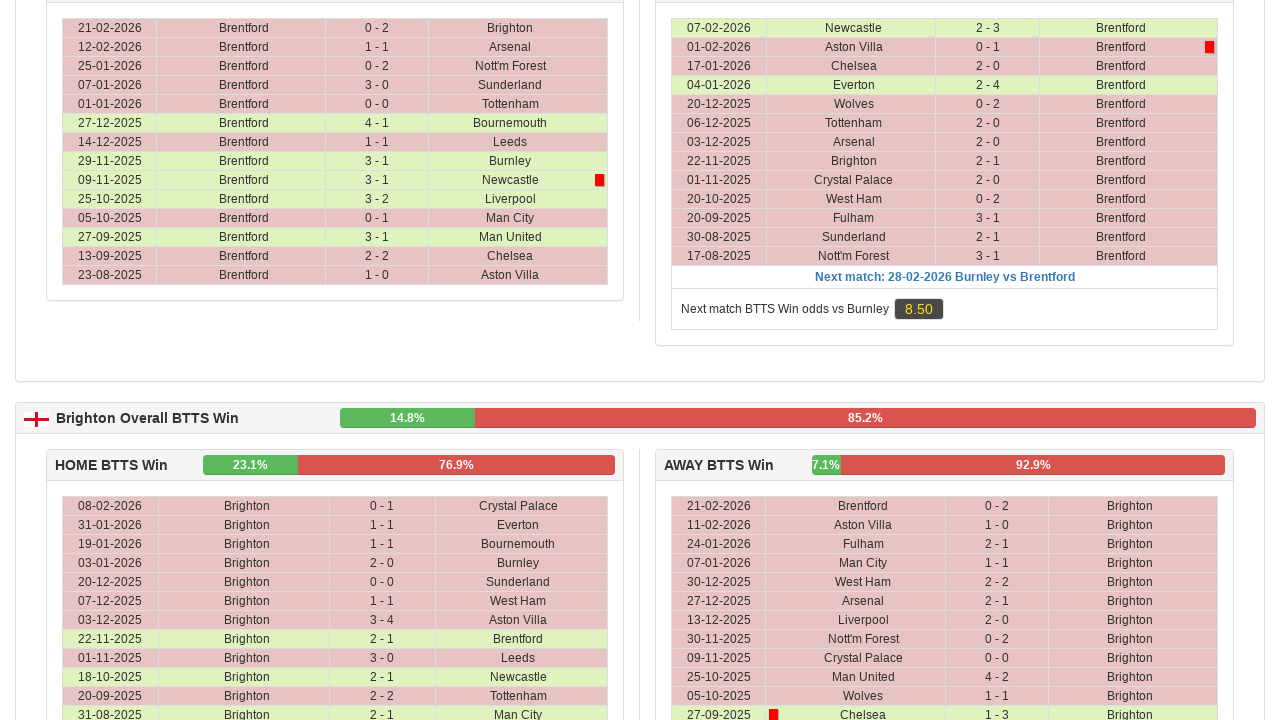

Retrieved current scroll position
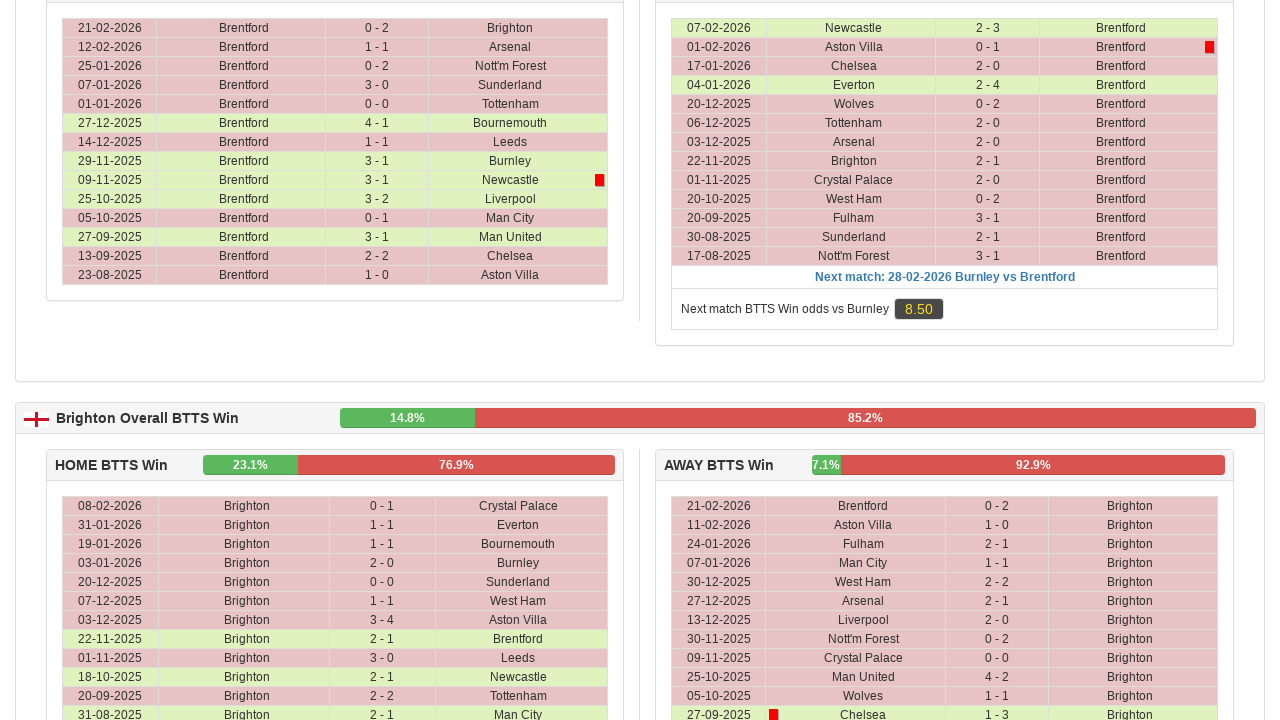

Retrieved total page scroll height
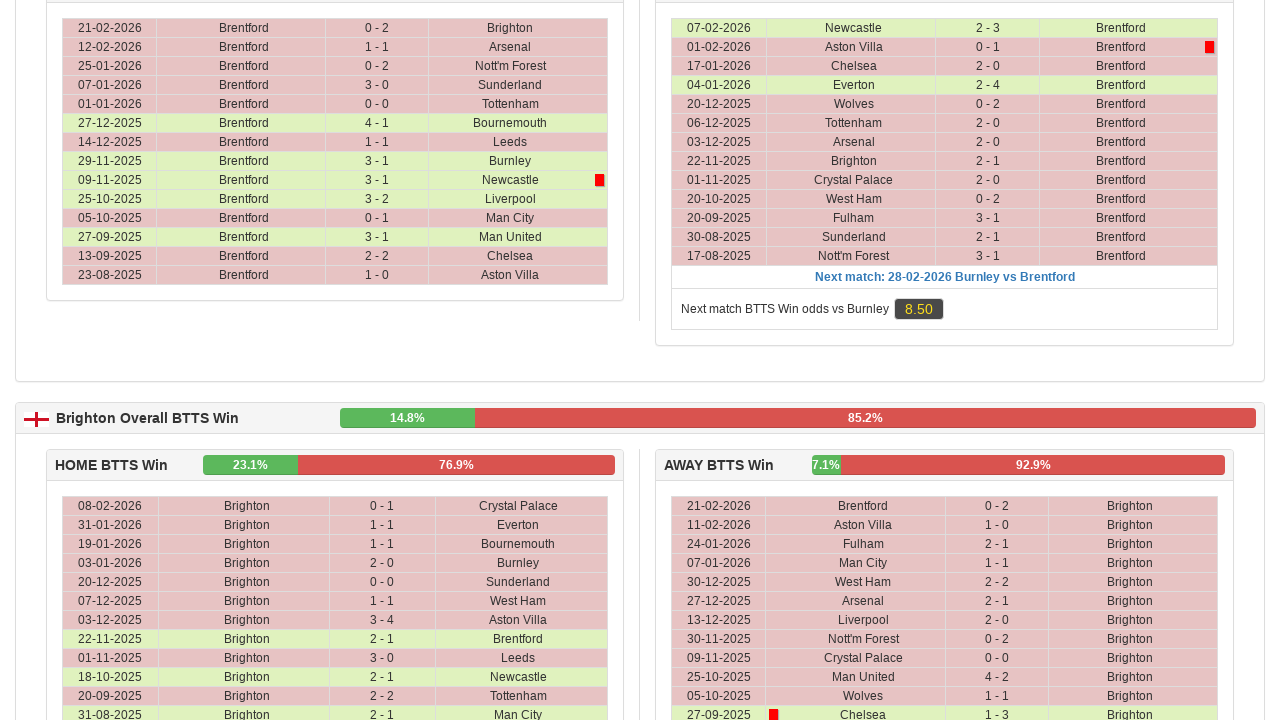

Waited 1 second before next scroll
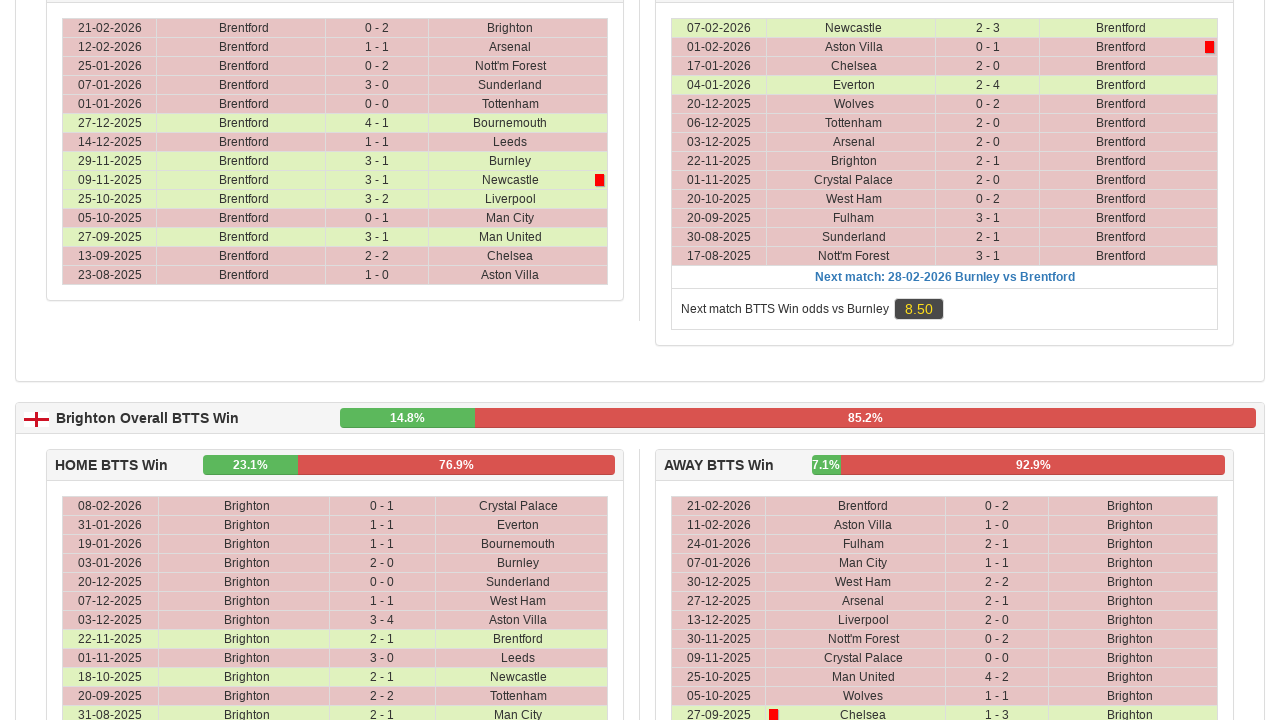

Pressed PAGE_DOWN to scroll down the page
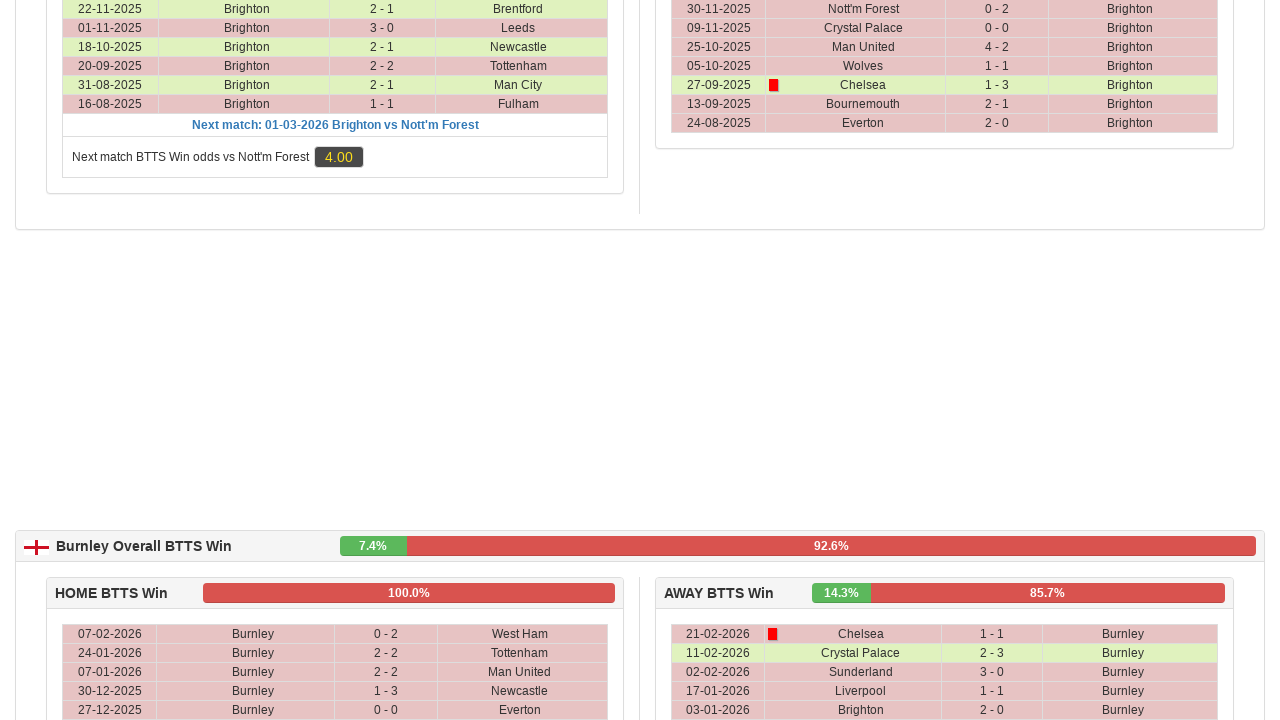

Retrieved current scroll position
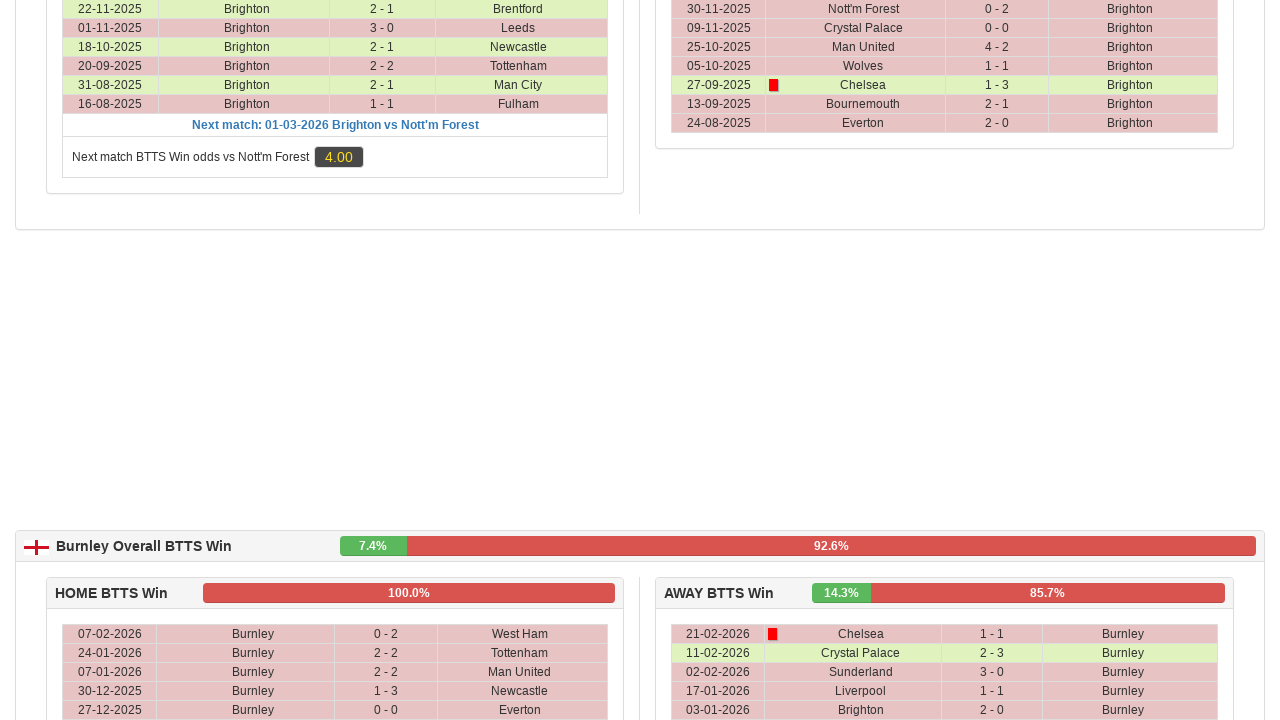

Retrieved total page scroll height
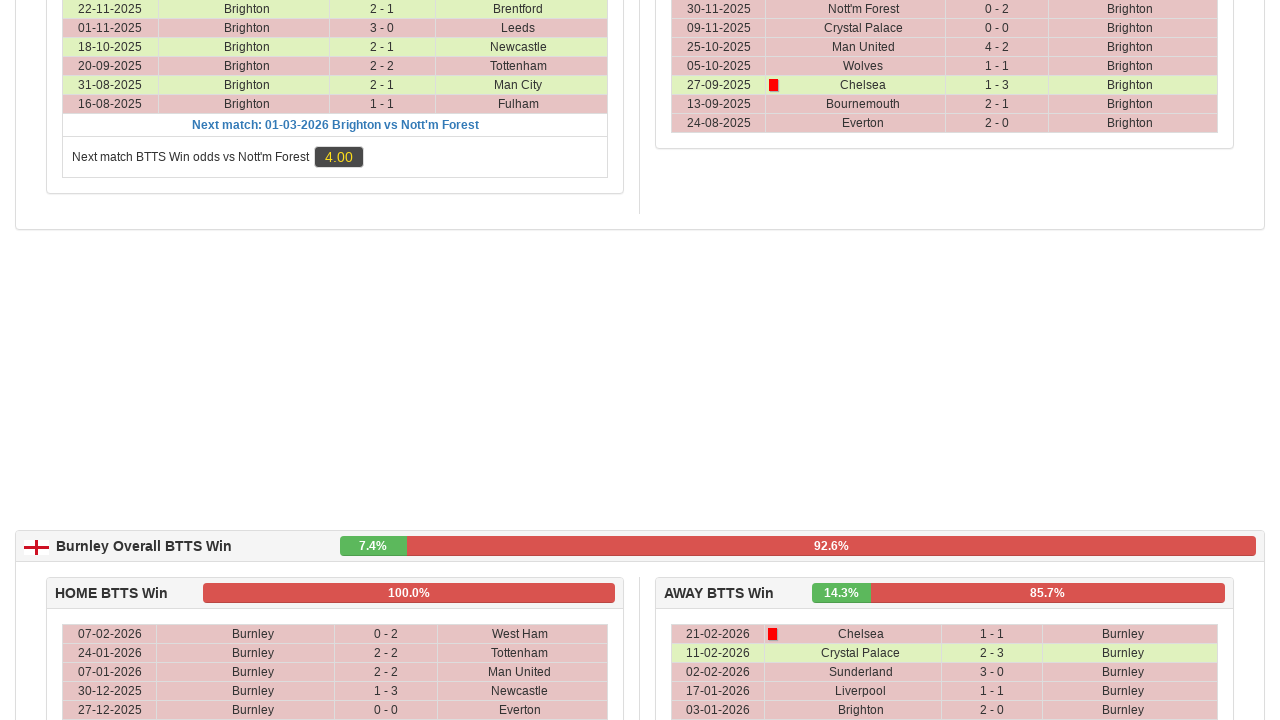

Waited 1 second before next scroll
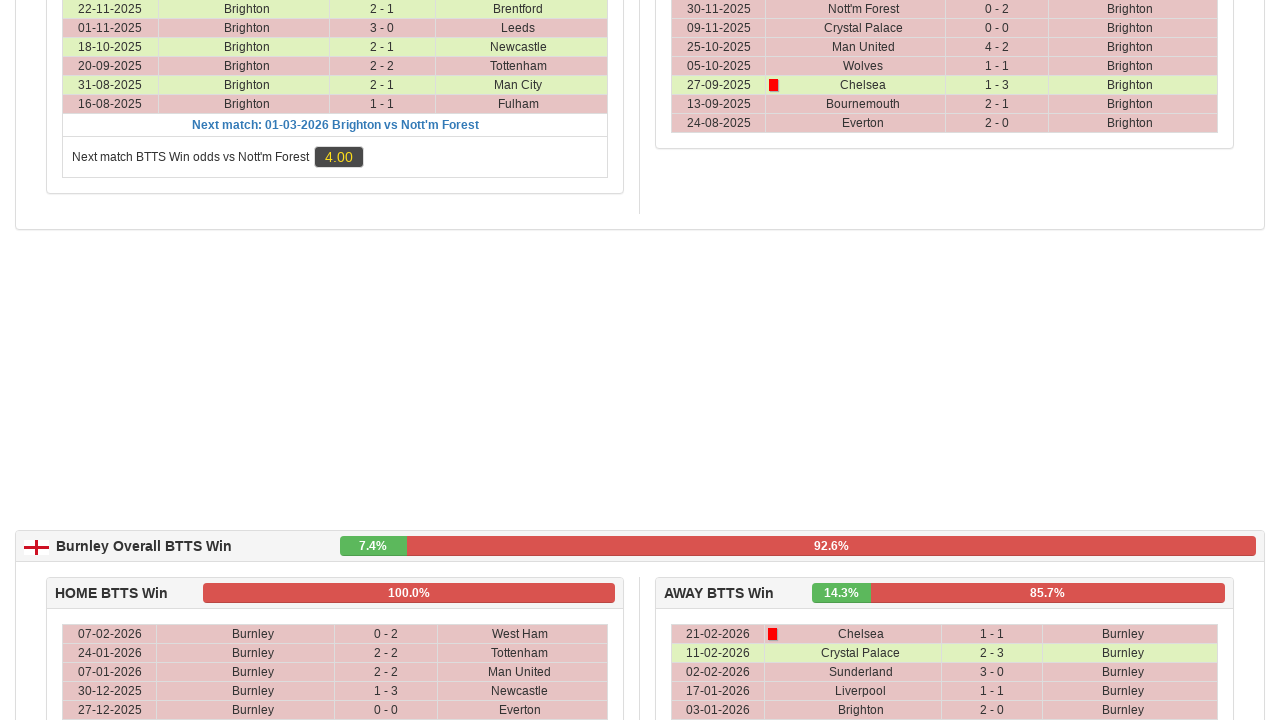

Pressed PAGE_DOWN to scroll down the page
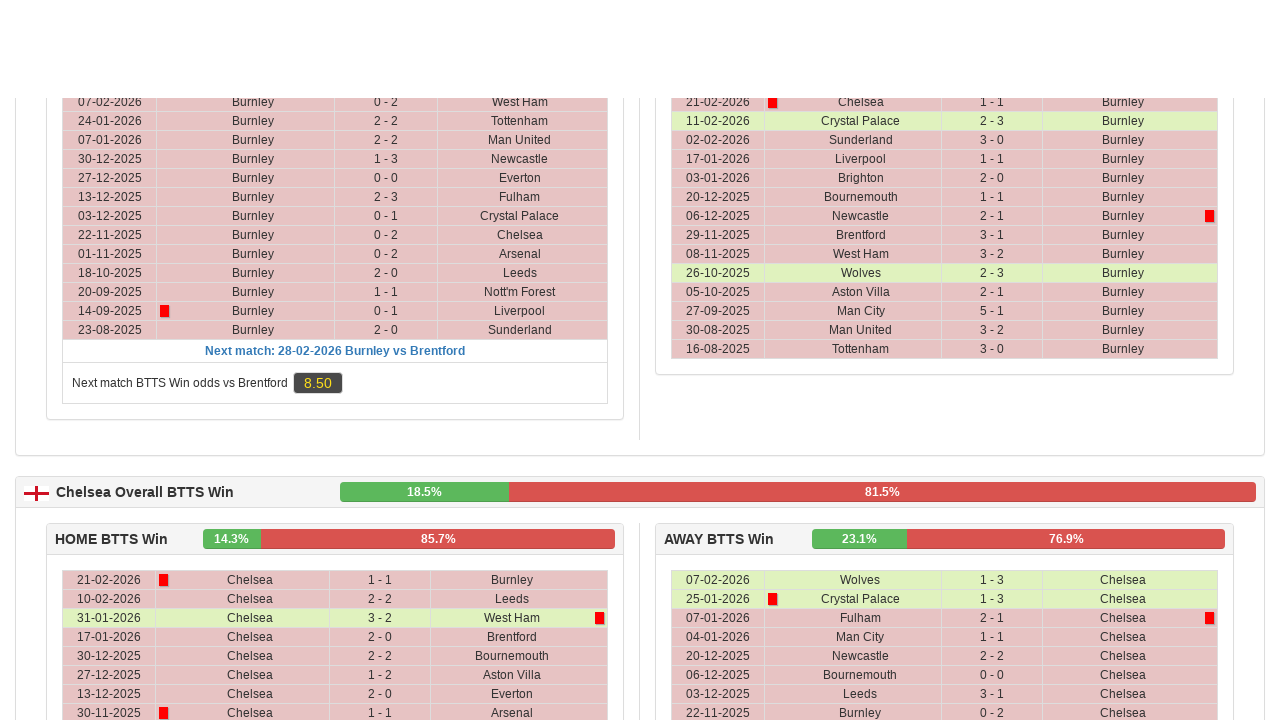

Retrieved current scroll position
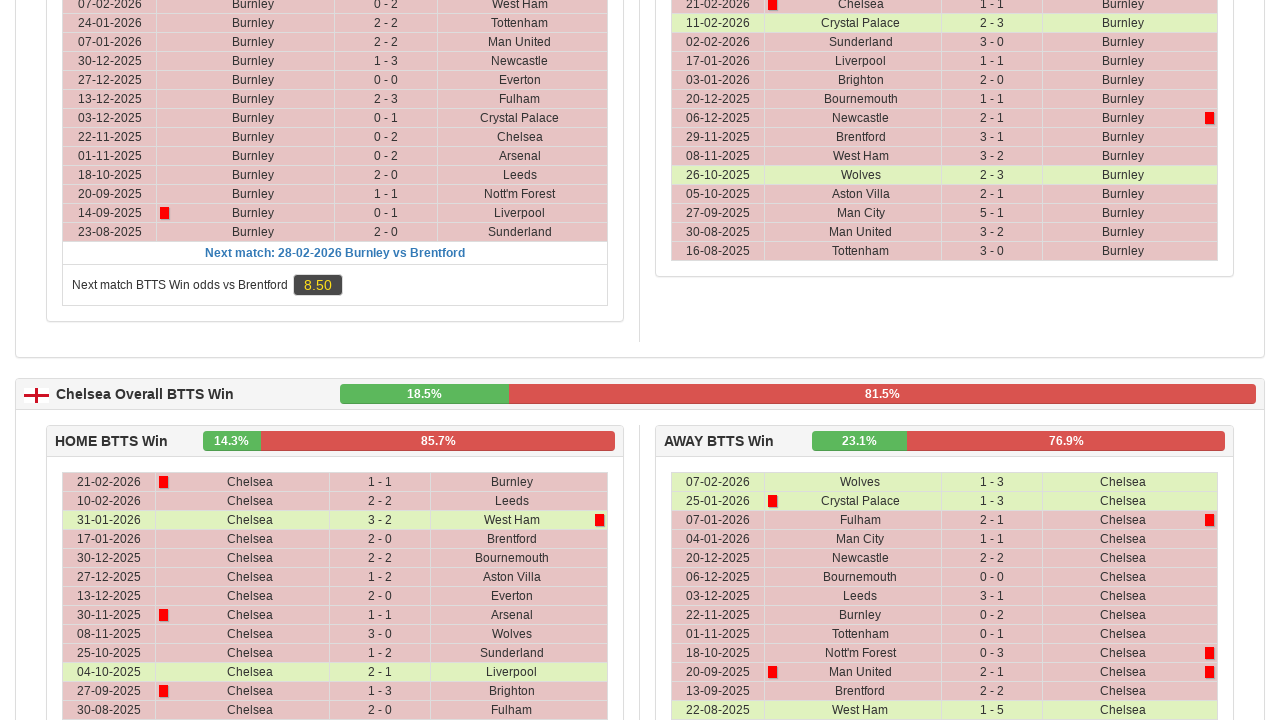

Retrieved total page scroll height
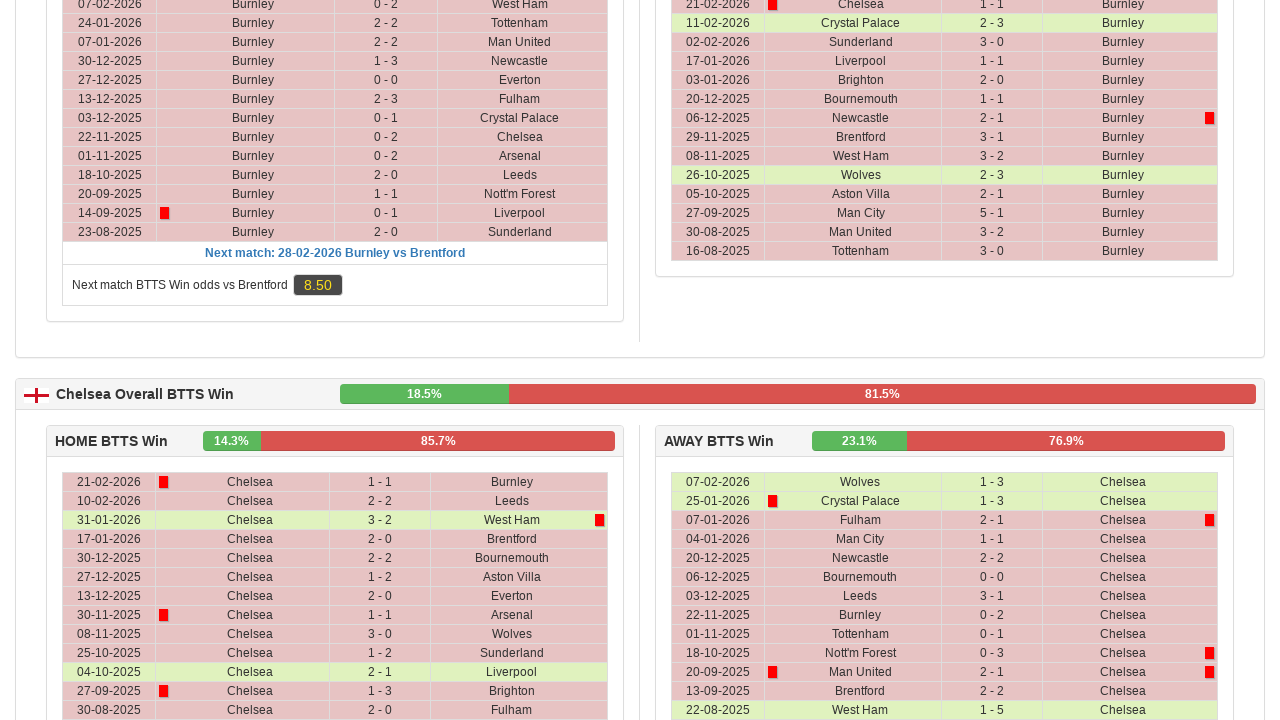

Waited 1 second before next scroll
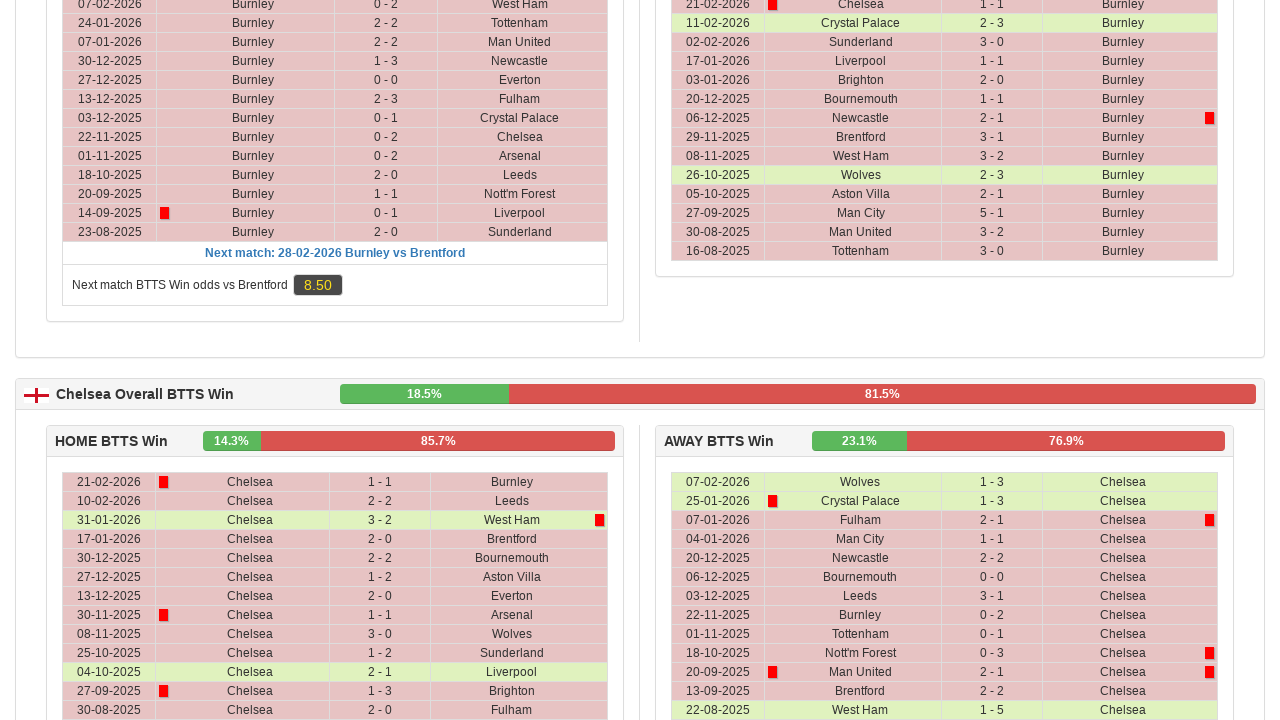

Pressed PAGE_DOWN to scroll down the page
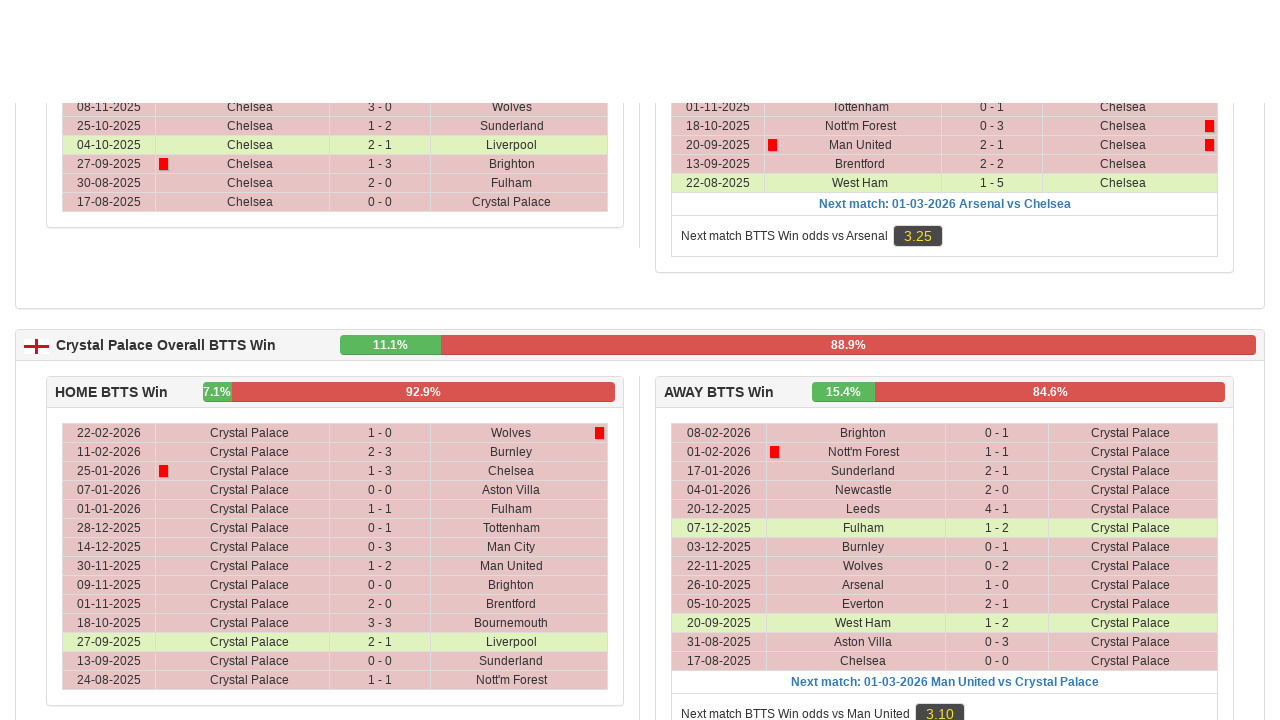

Retrieved current scroll position
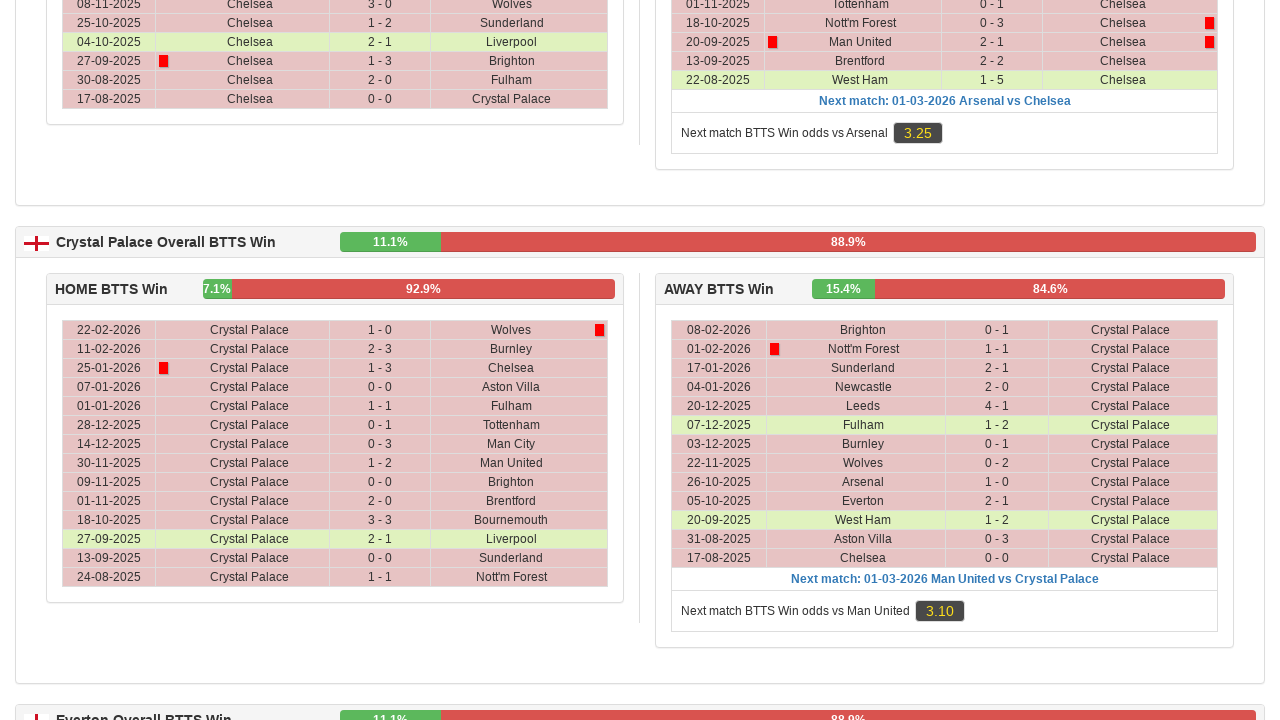

Retrieved total page scroll height
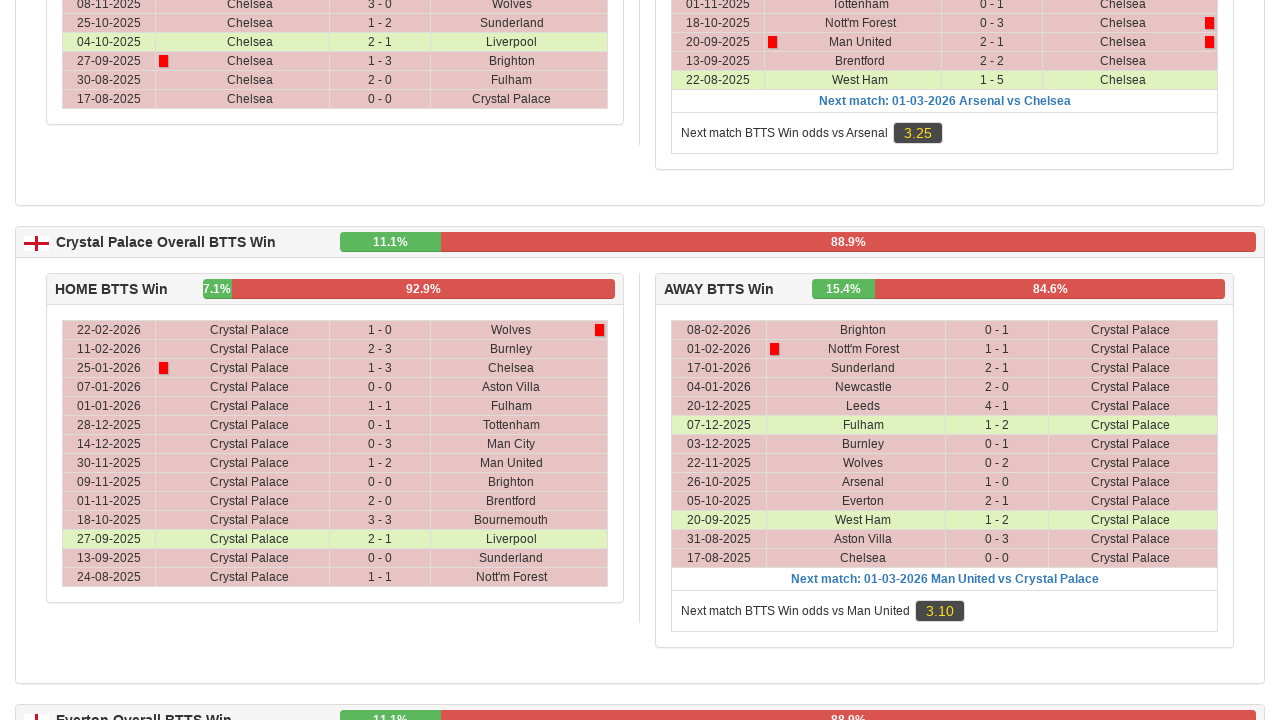

Waited 1 second before next scroll
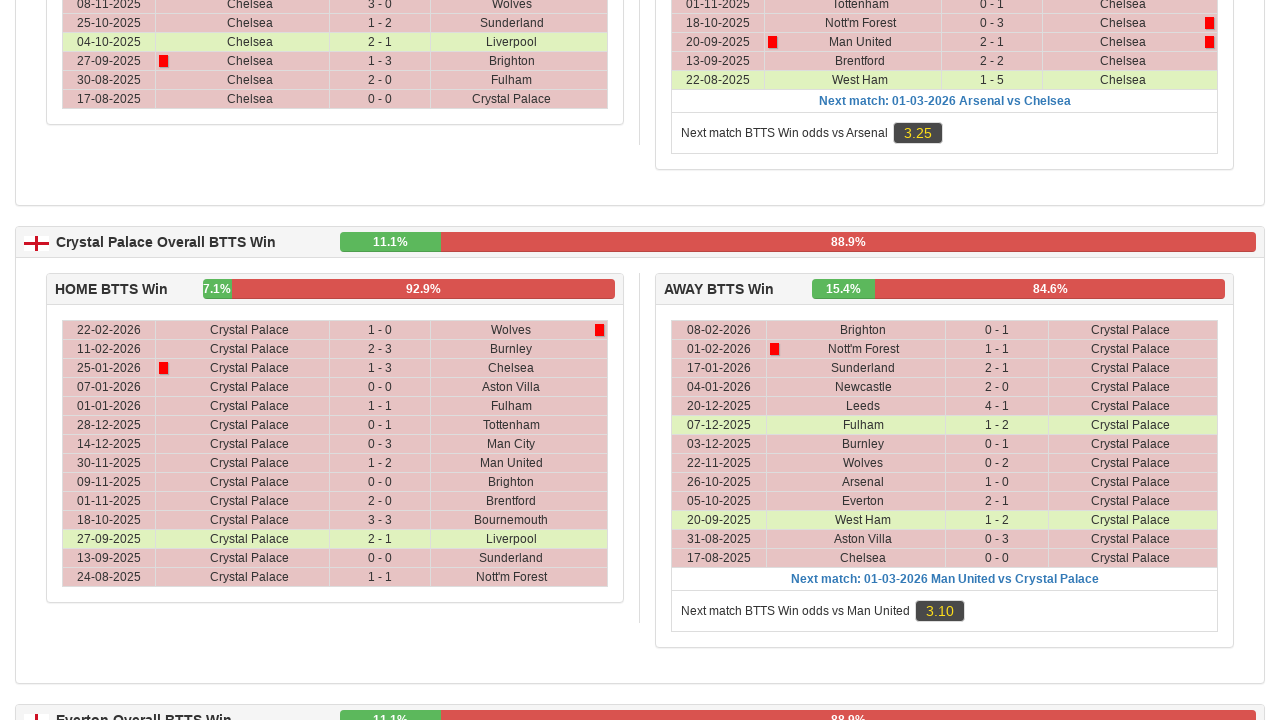

Pressed PAGE_DOWN to scroll down the page
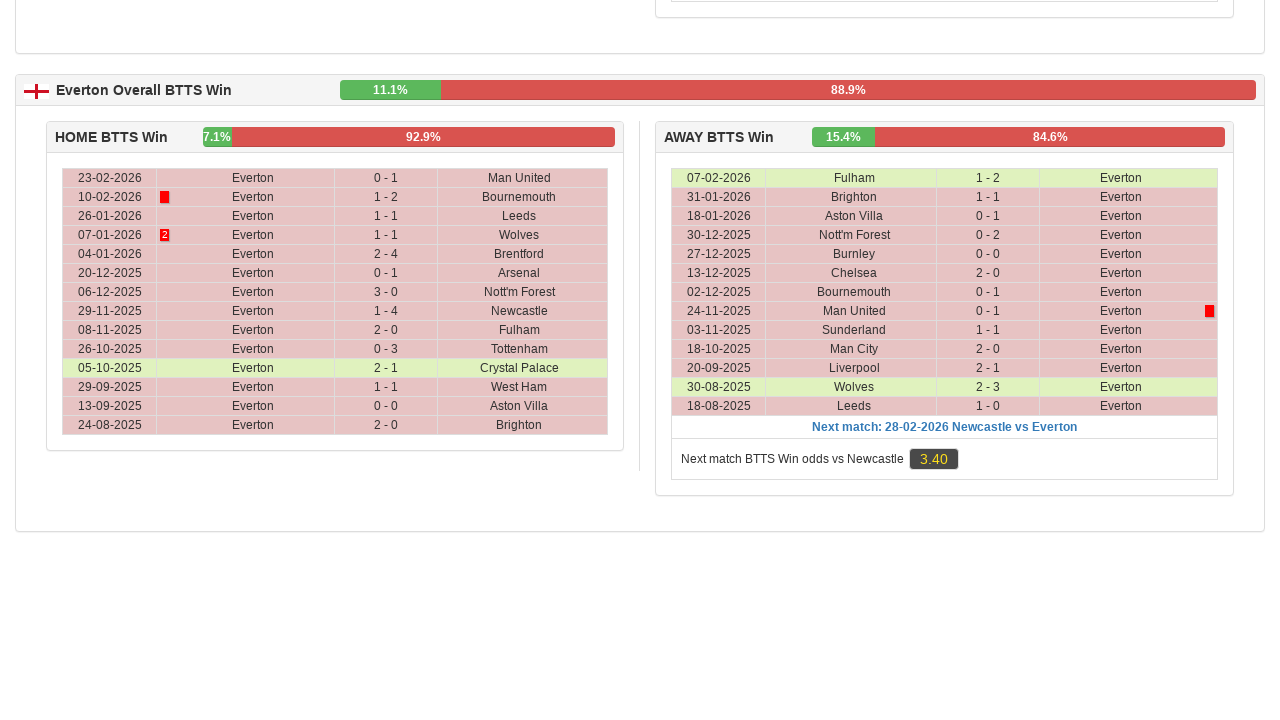

Retrieved current scroll position
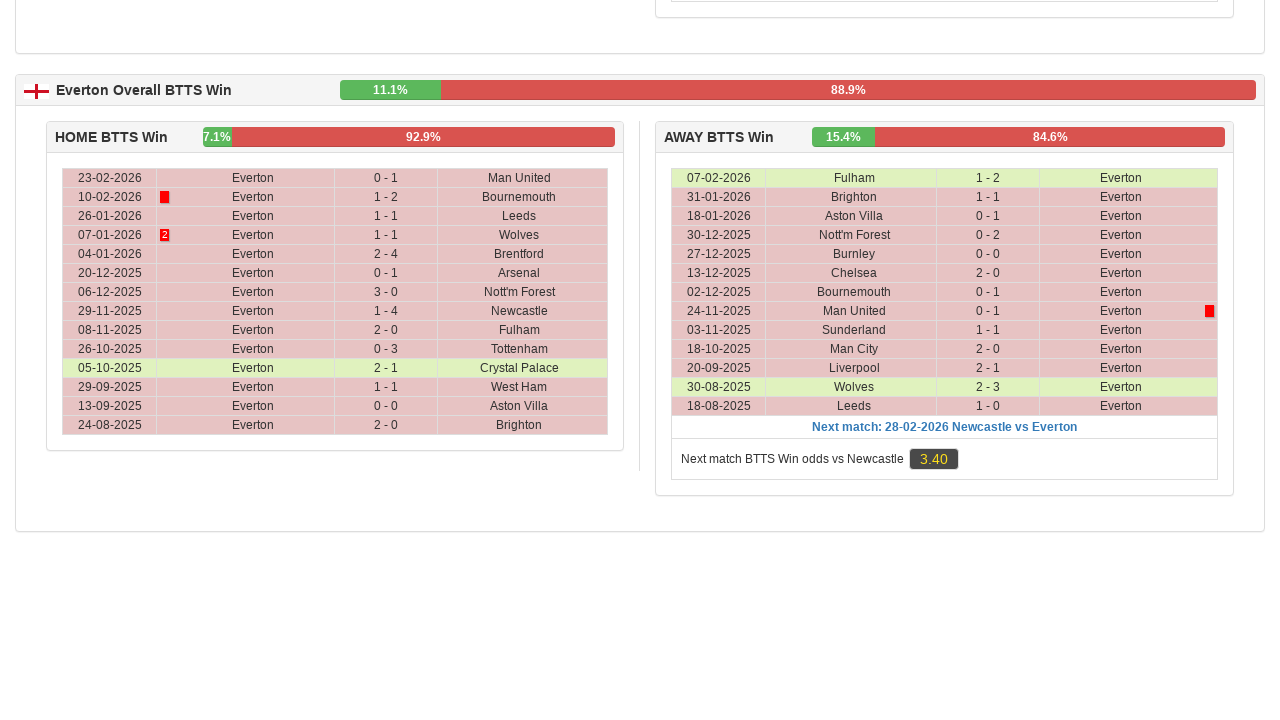

Retrieved total page scroll height
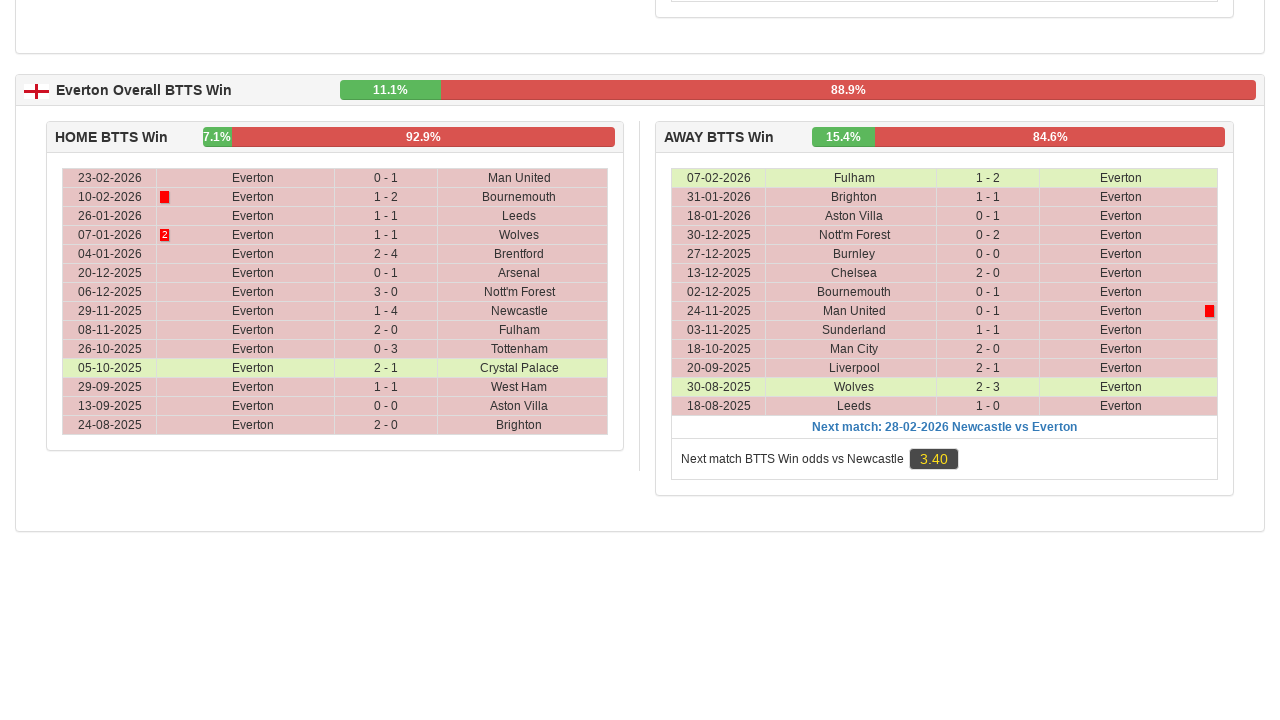

Waited 1 second before next scroll
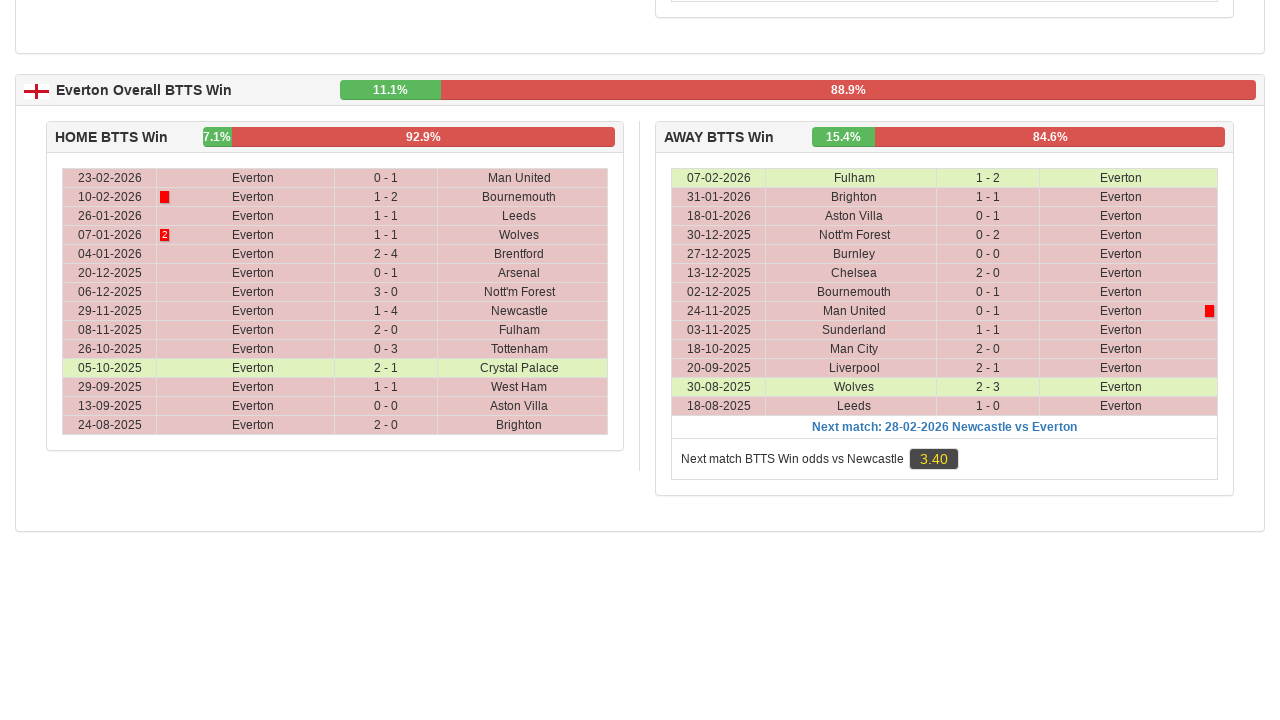

Pressed PAGE_DOWN to scroll down the page
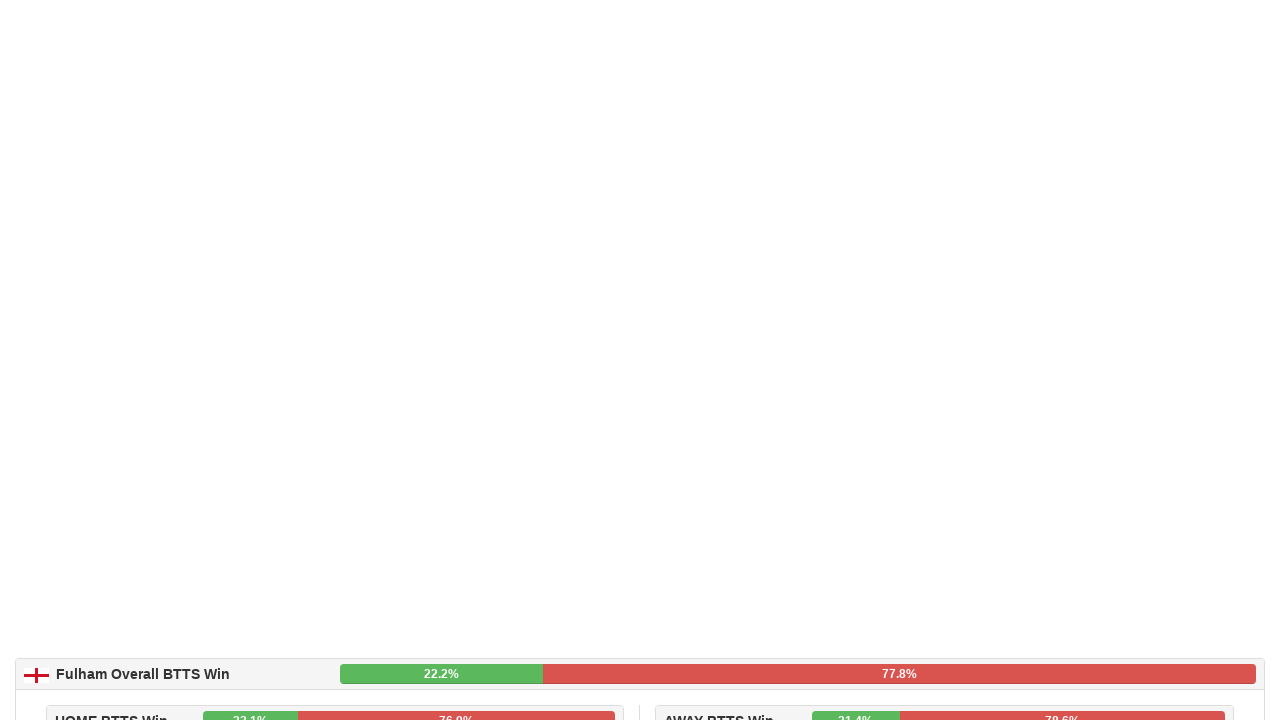

Retrieved current scroll position
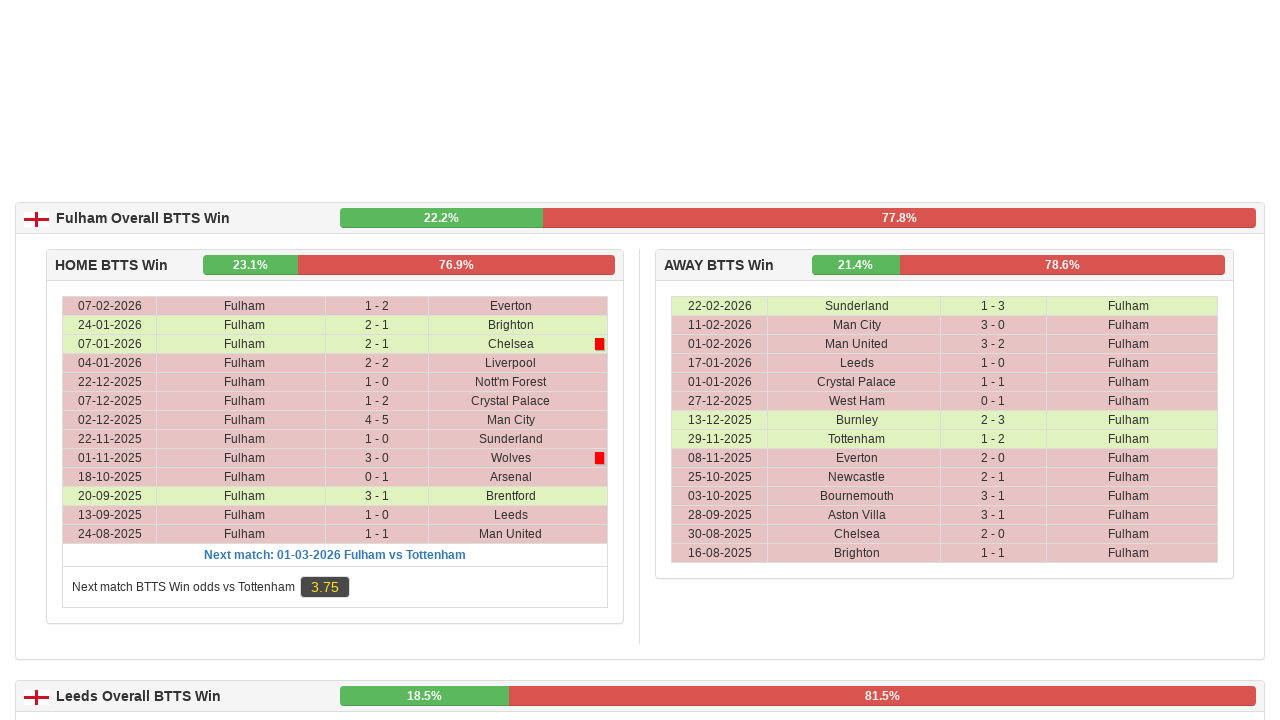

Retrieved total page scroll height
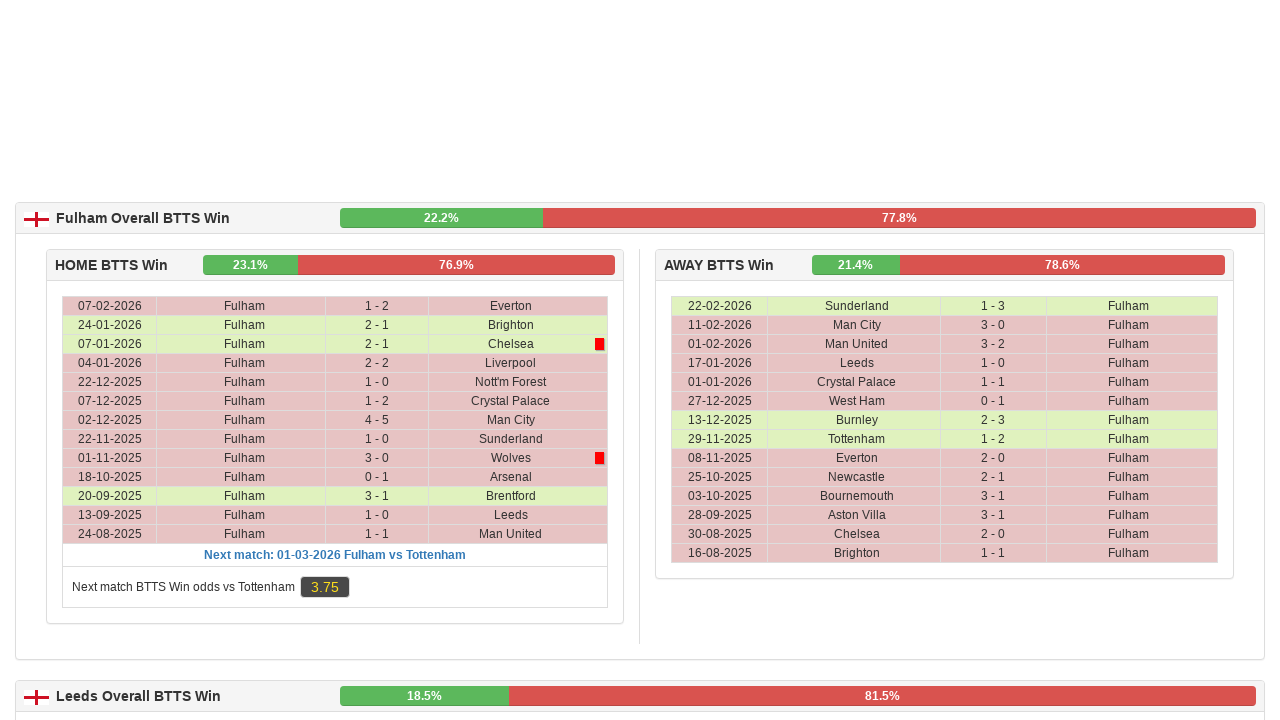

Waited 1 second before next scroll
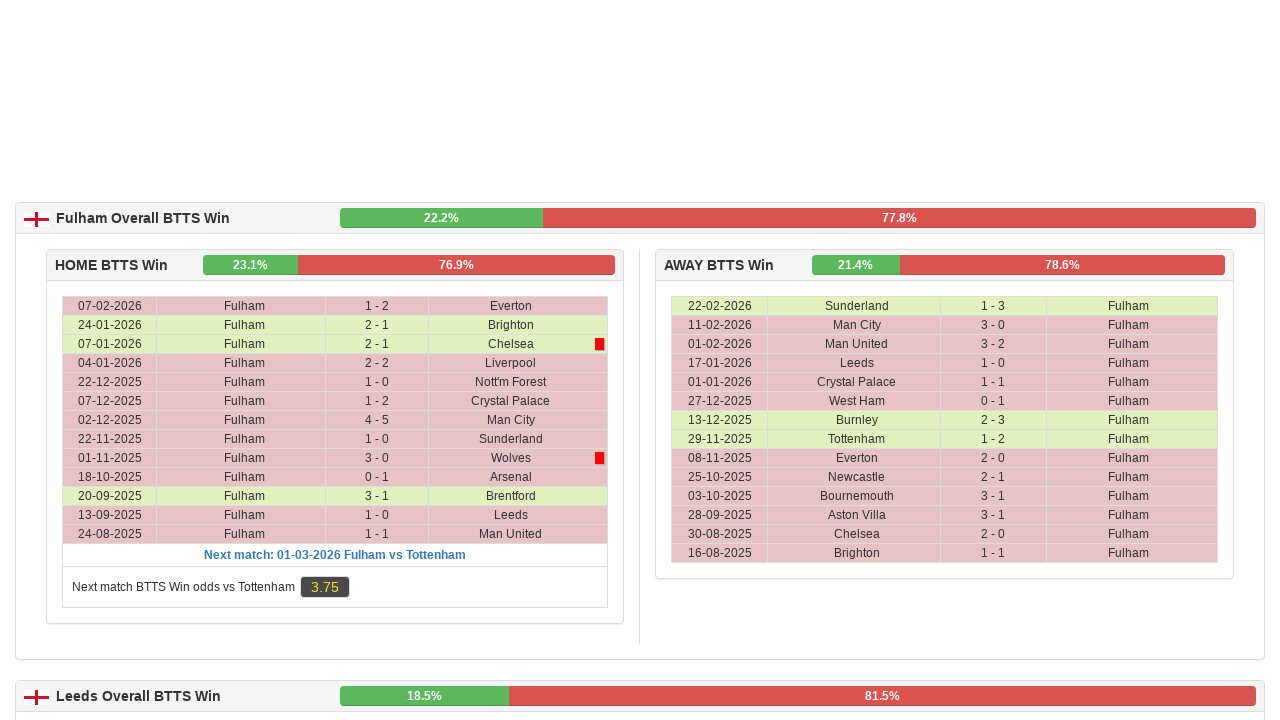

Pressed PAGE_DOWN to scroll down the page
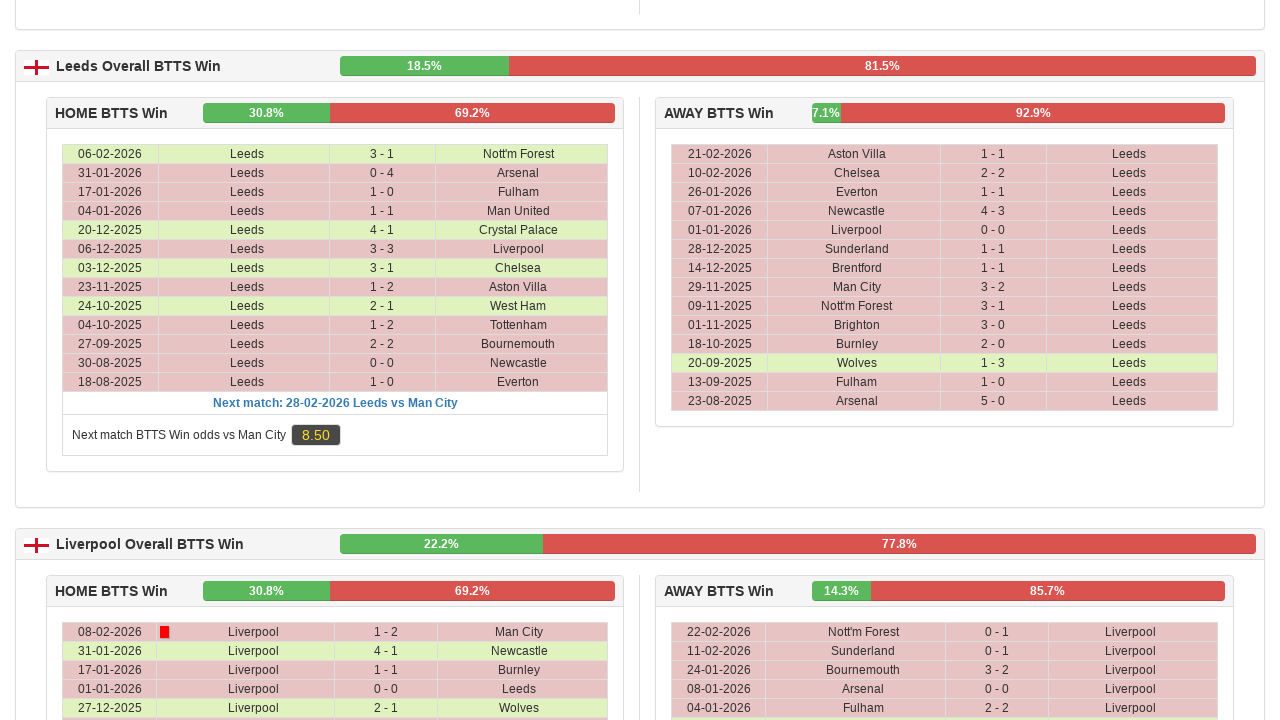

Retrieved current scroll position
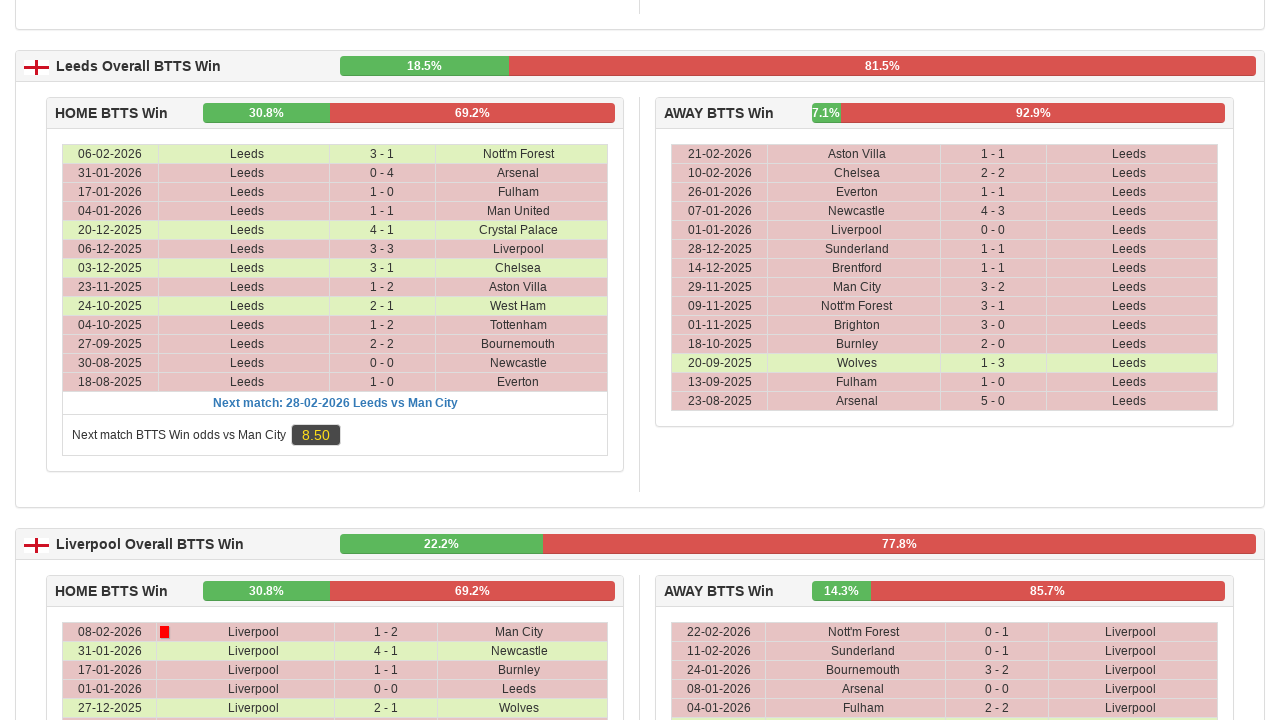

Retrieved total page scroll height
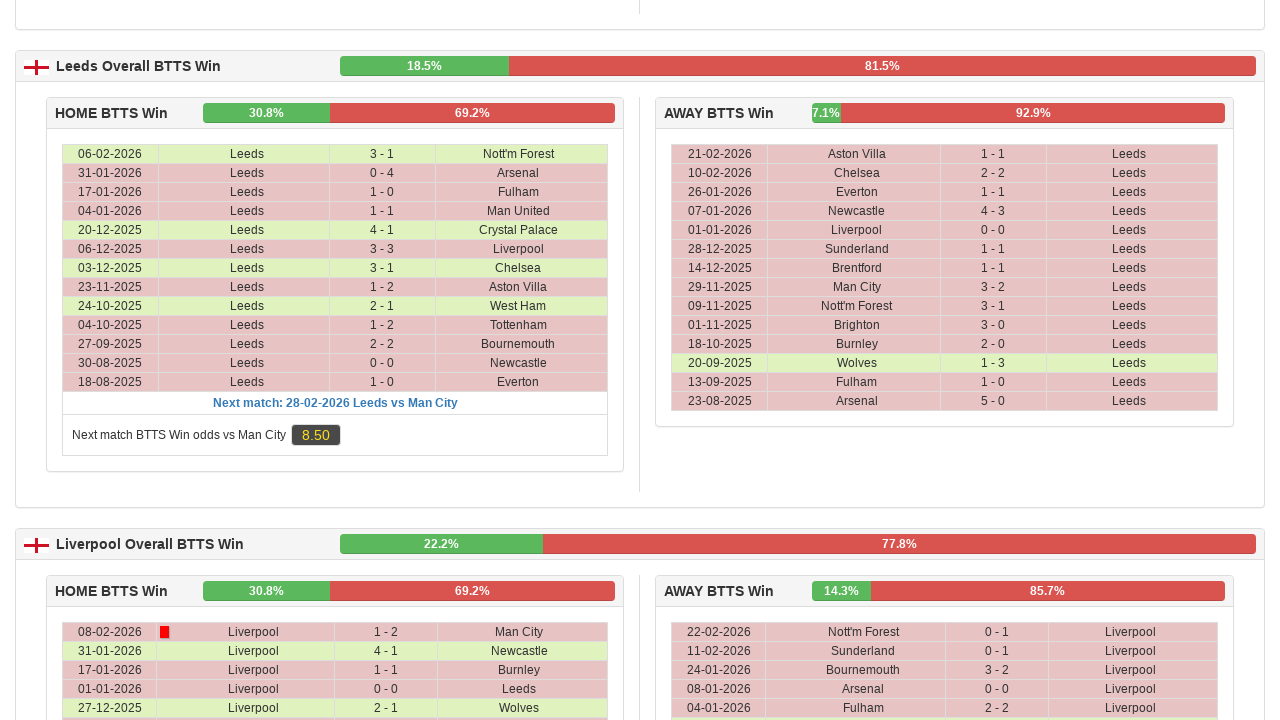

Waited 1 second before next scroll
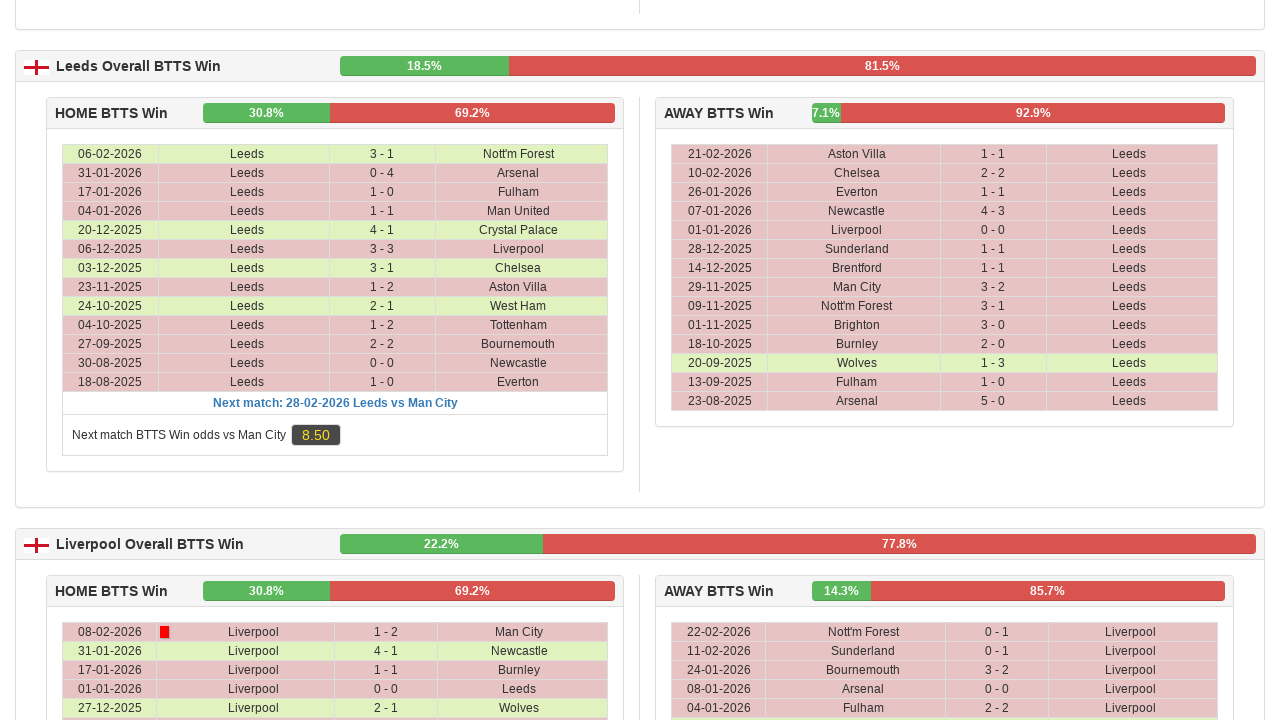

Pressed PAGE_DOWN to scroll down the page
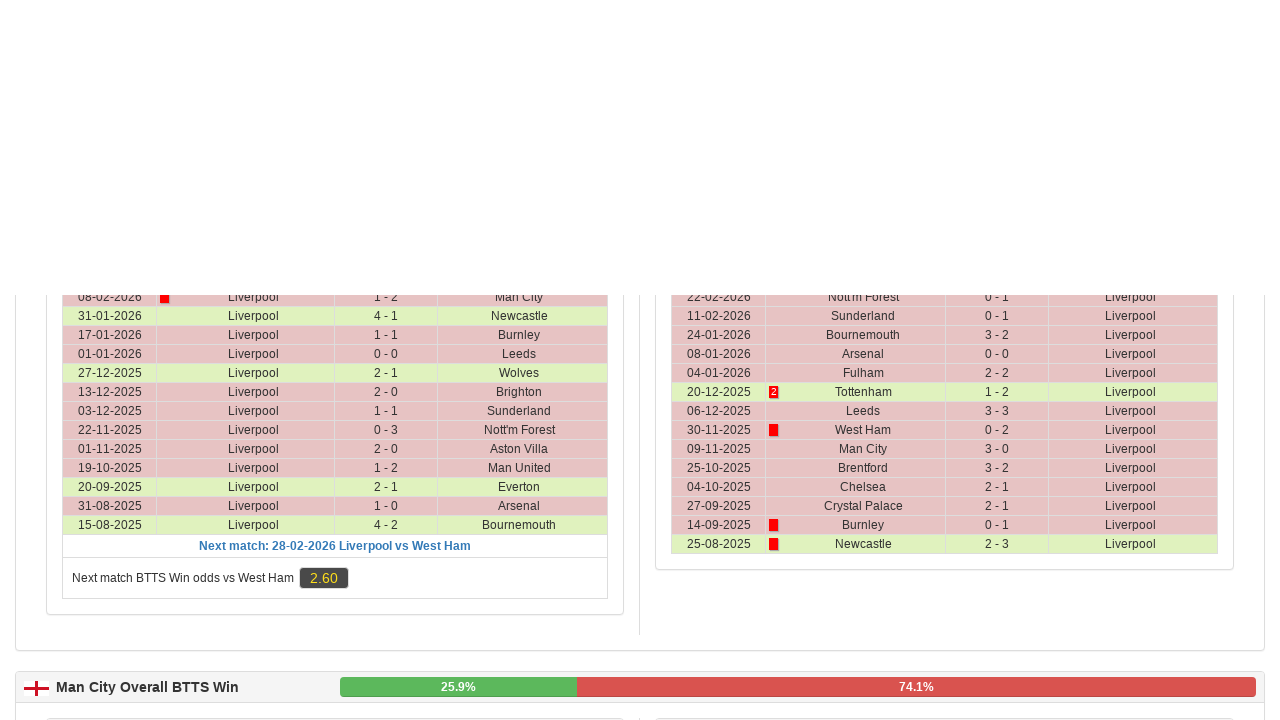

Retrieved current scroll position
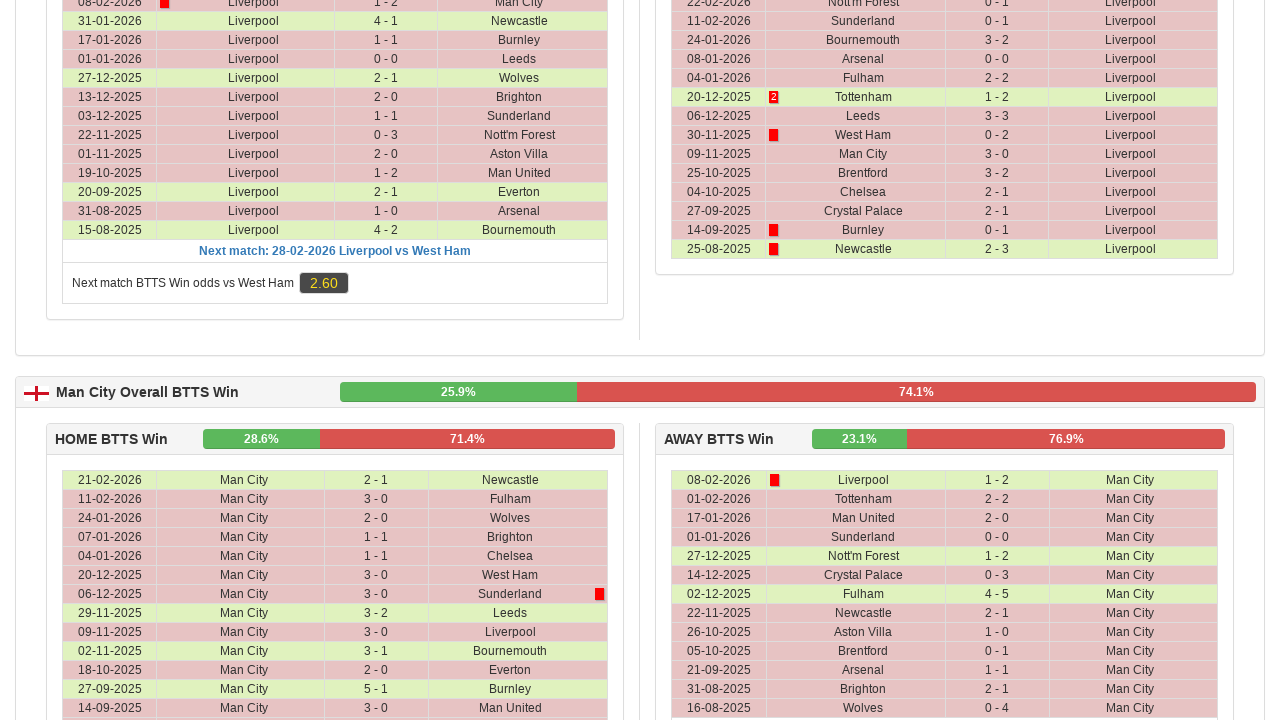

Retrieved total page scroll height
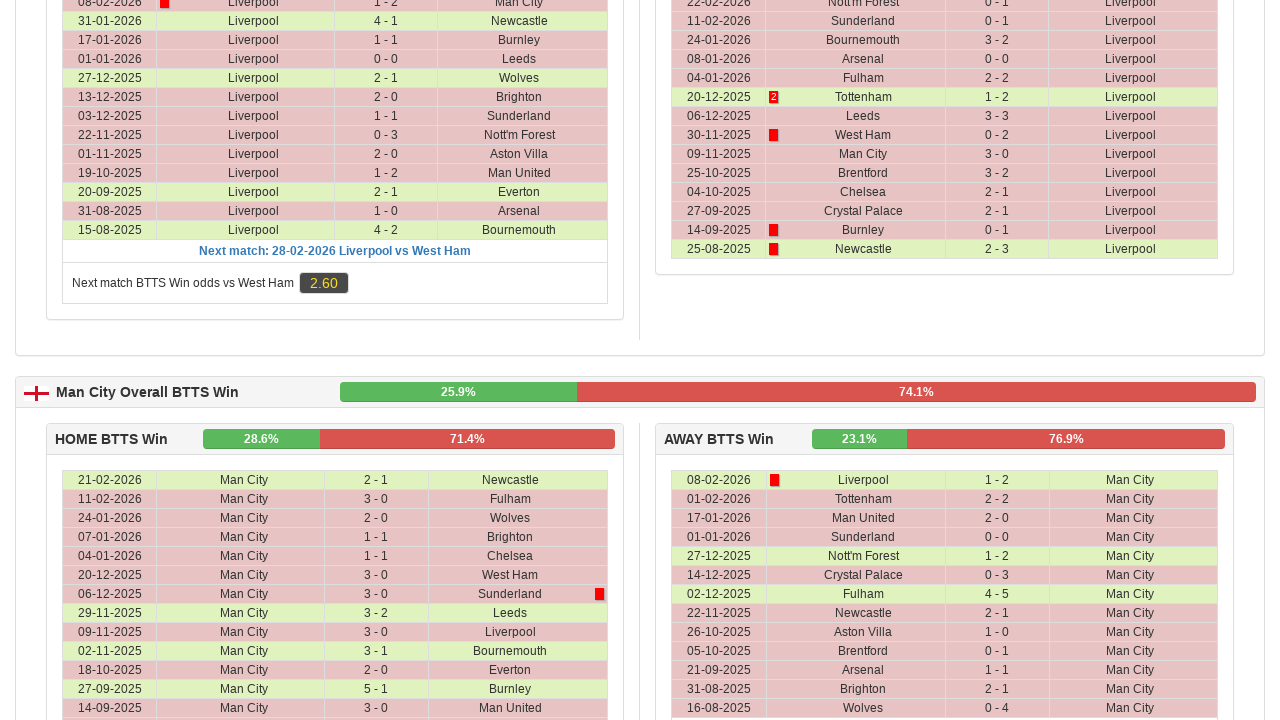

Waited 1 second before next scroll
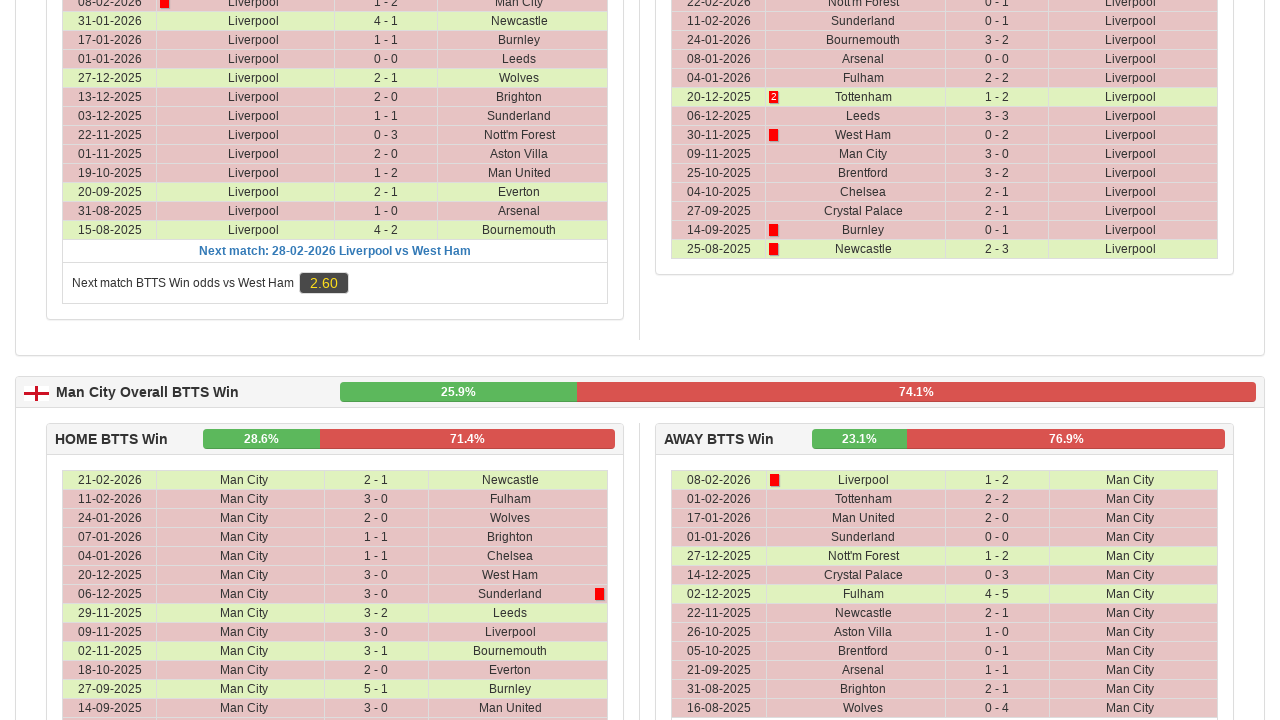

Pressed PAGE_DOWN to scroll down the page
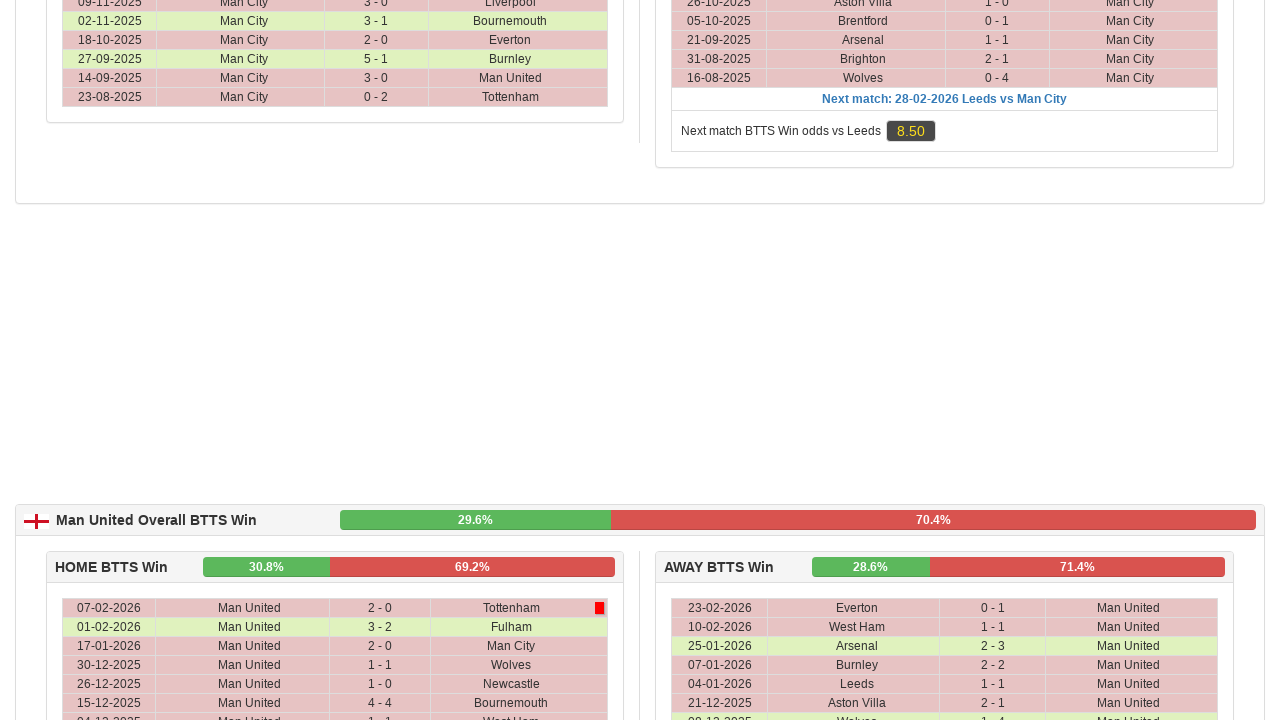

Retrieved current scroll position
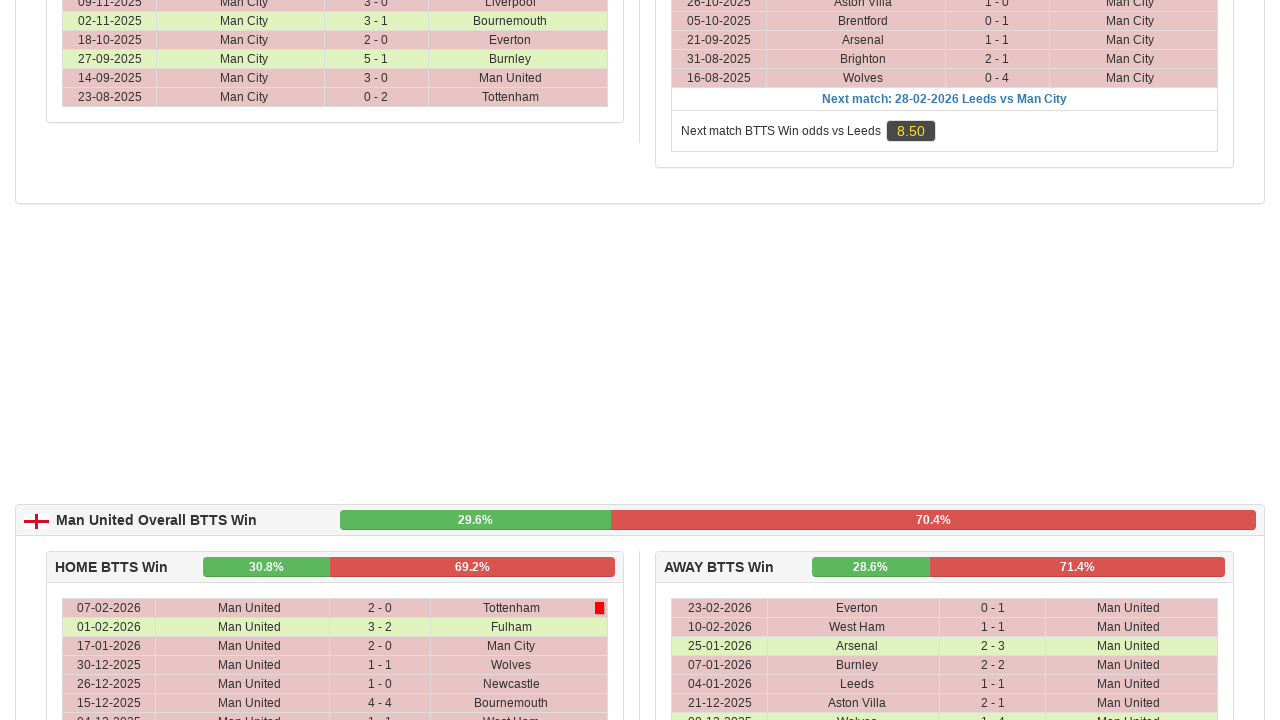

Retrieved total page scroll height
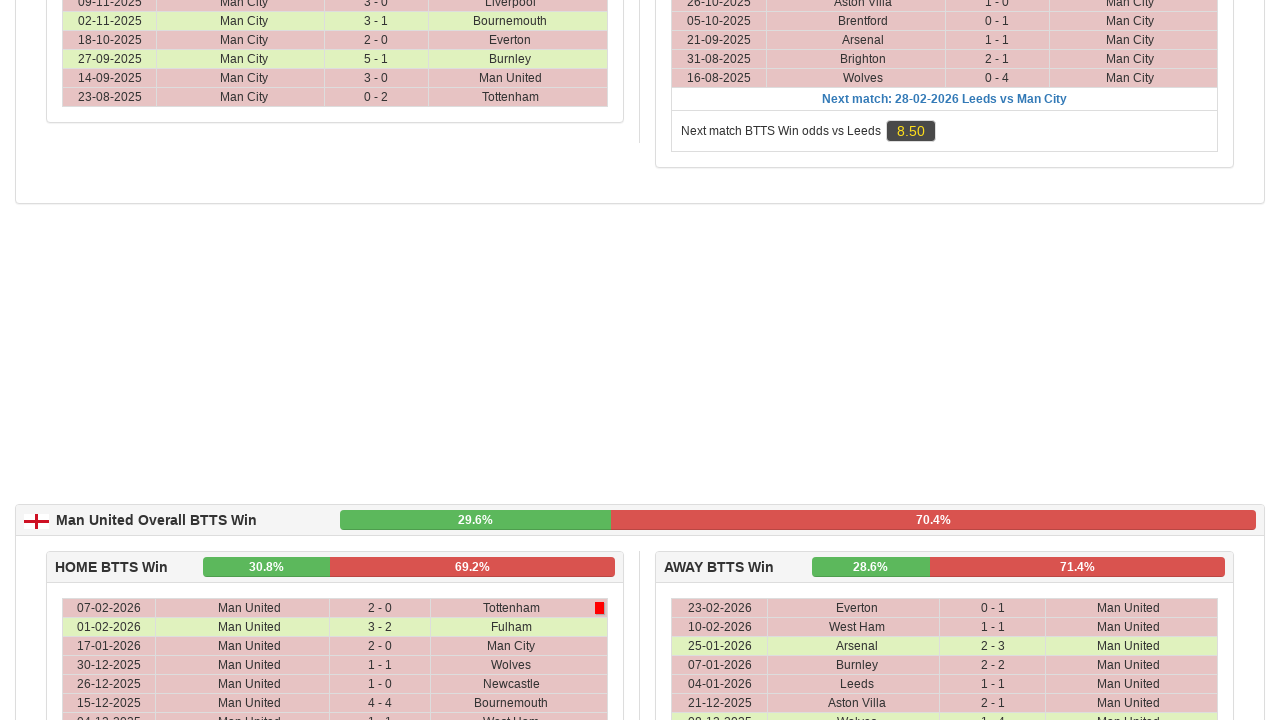

Waited 1 second before next scroll
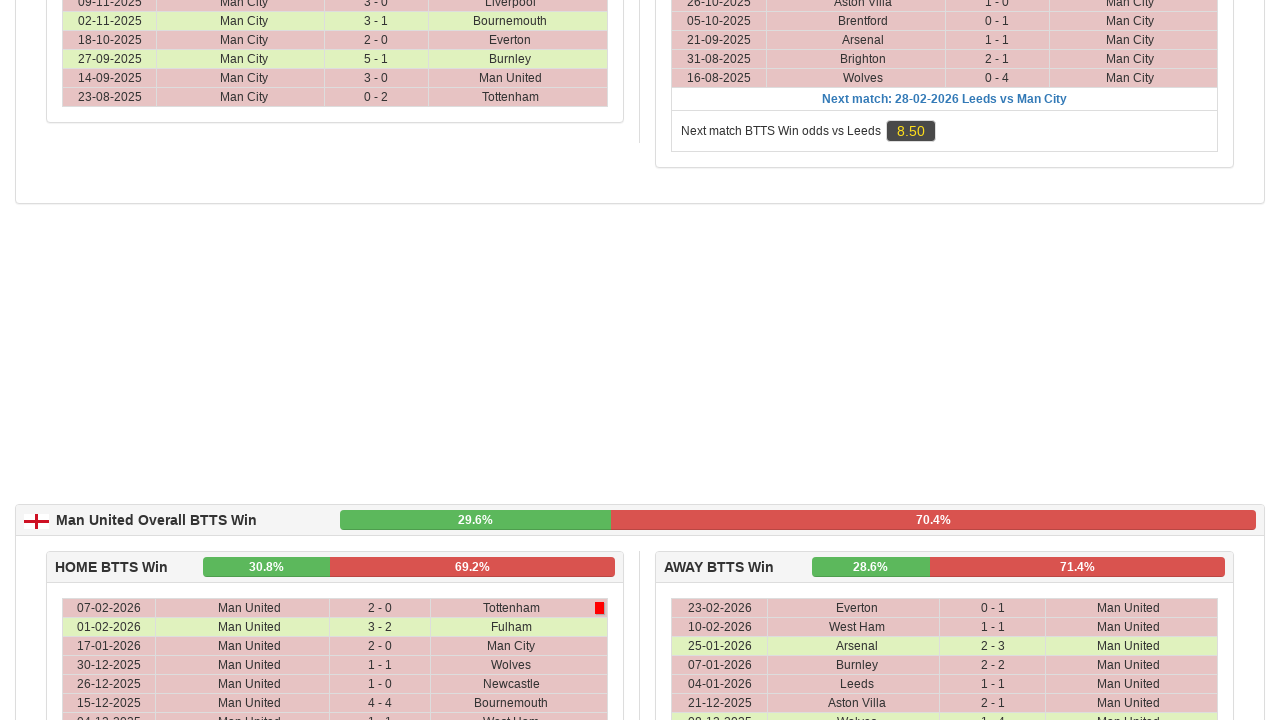

Pressed PAGE_DOWN to scroll down the page
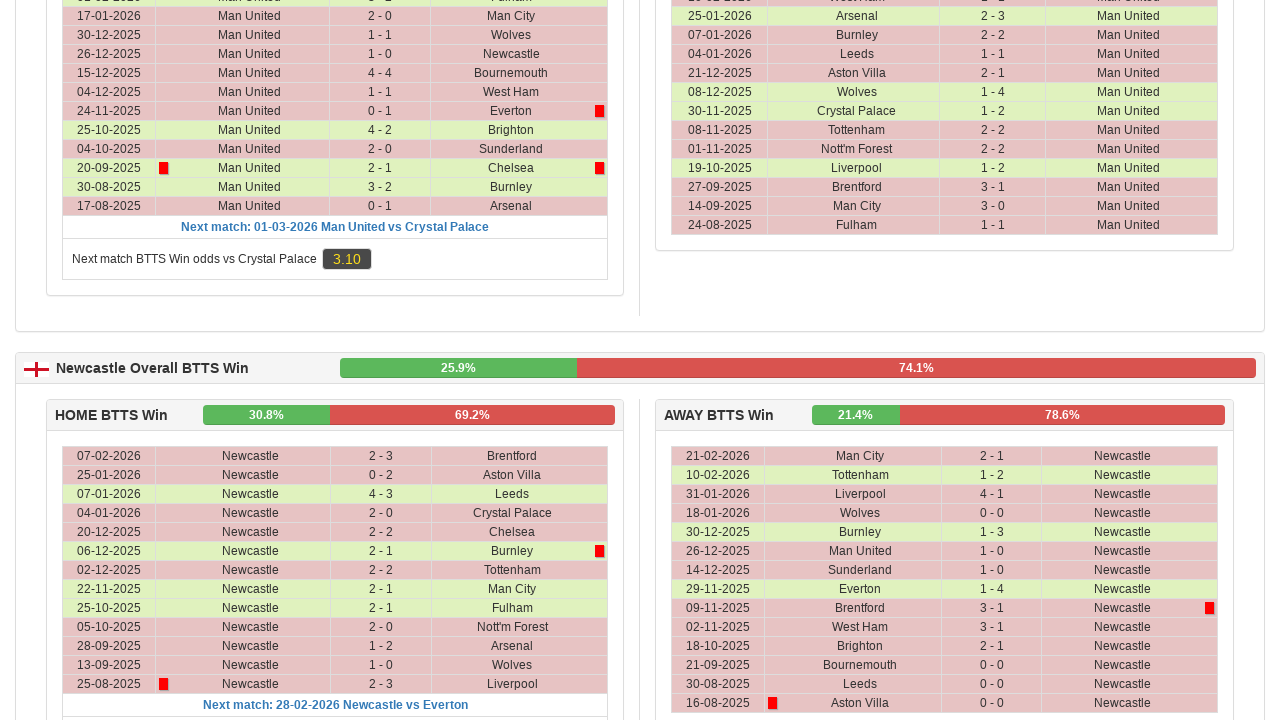

Retrieved current scroll position
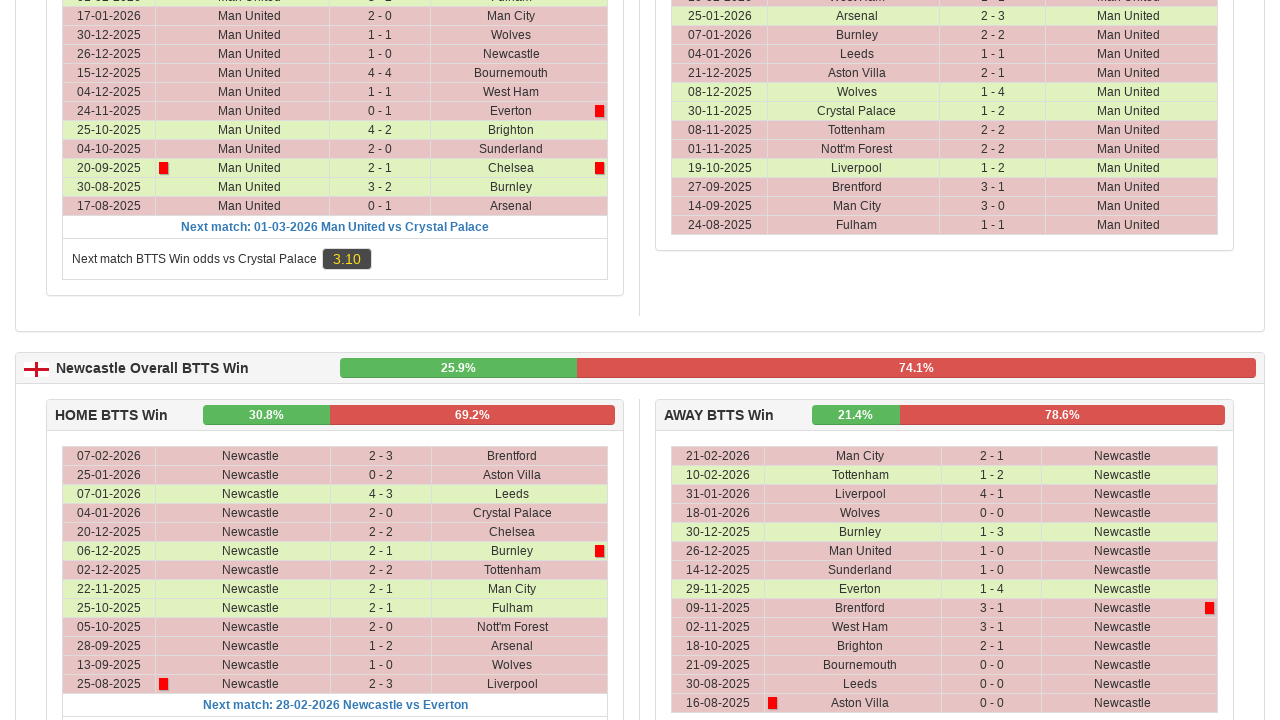

Retrieved total page scroll height
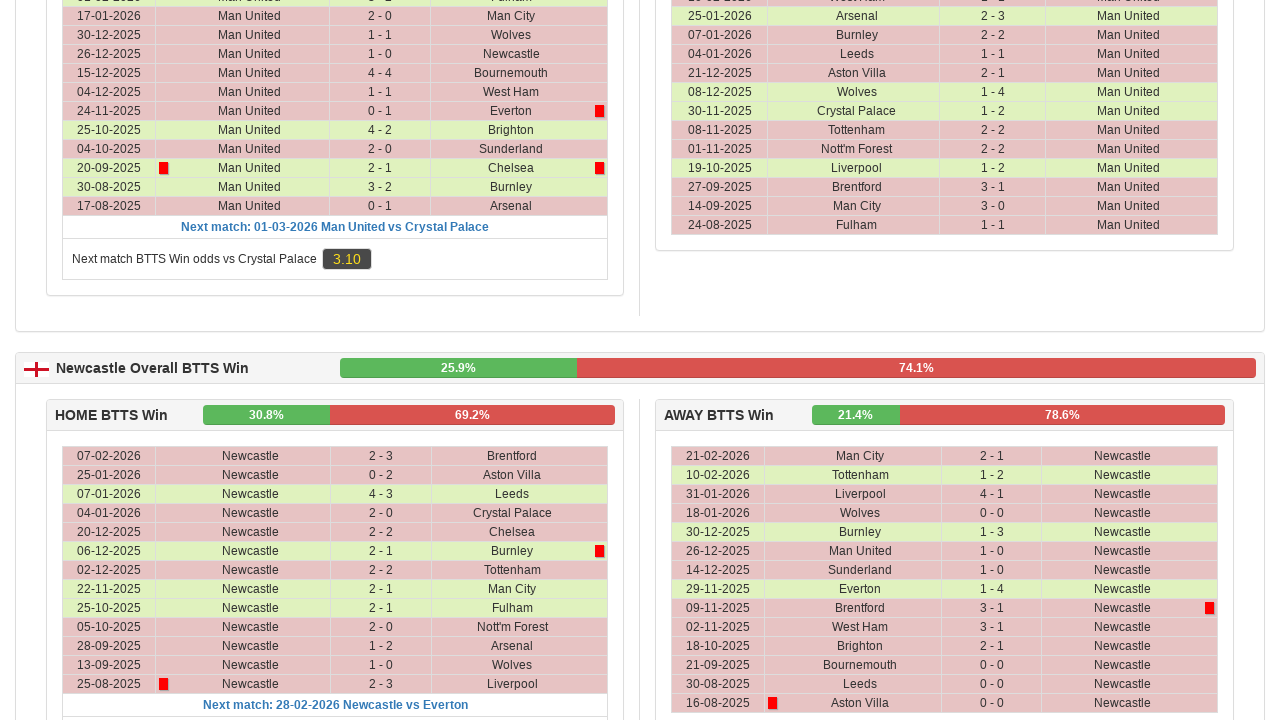

Waited 1 second before next scroll
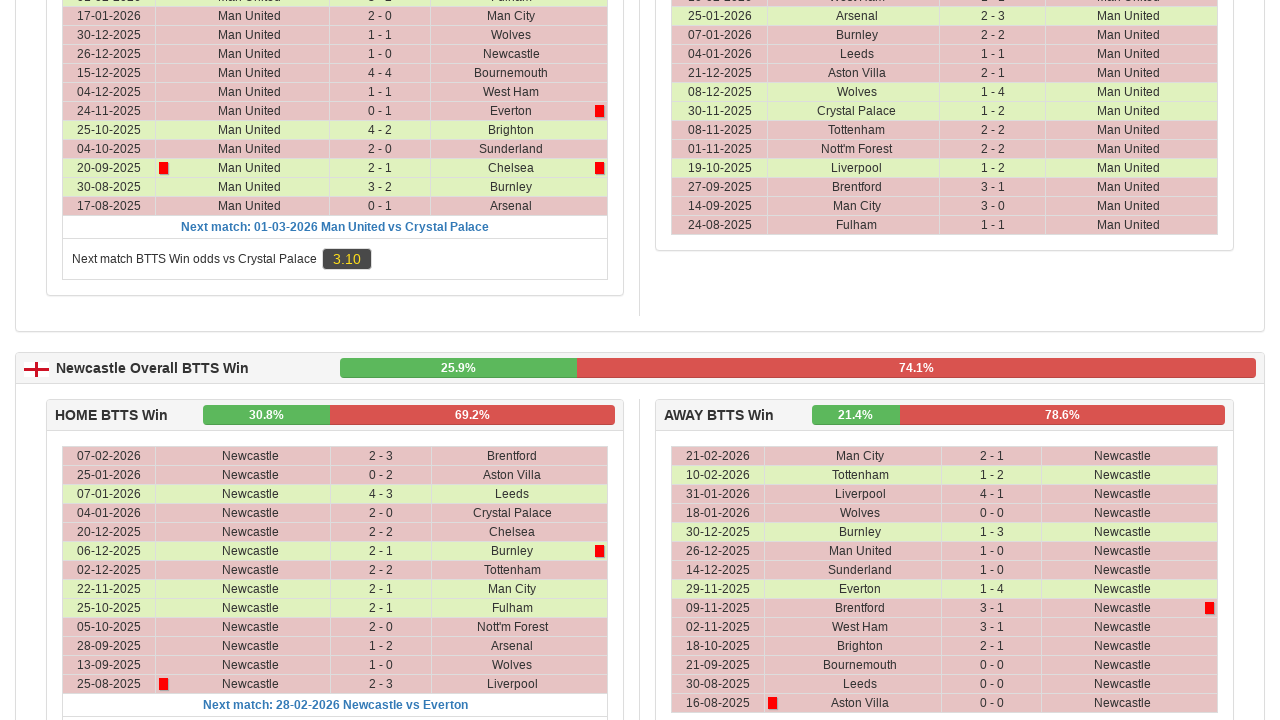

Pressed PAGE_DOWN to scroll down the page
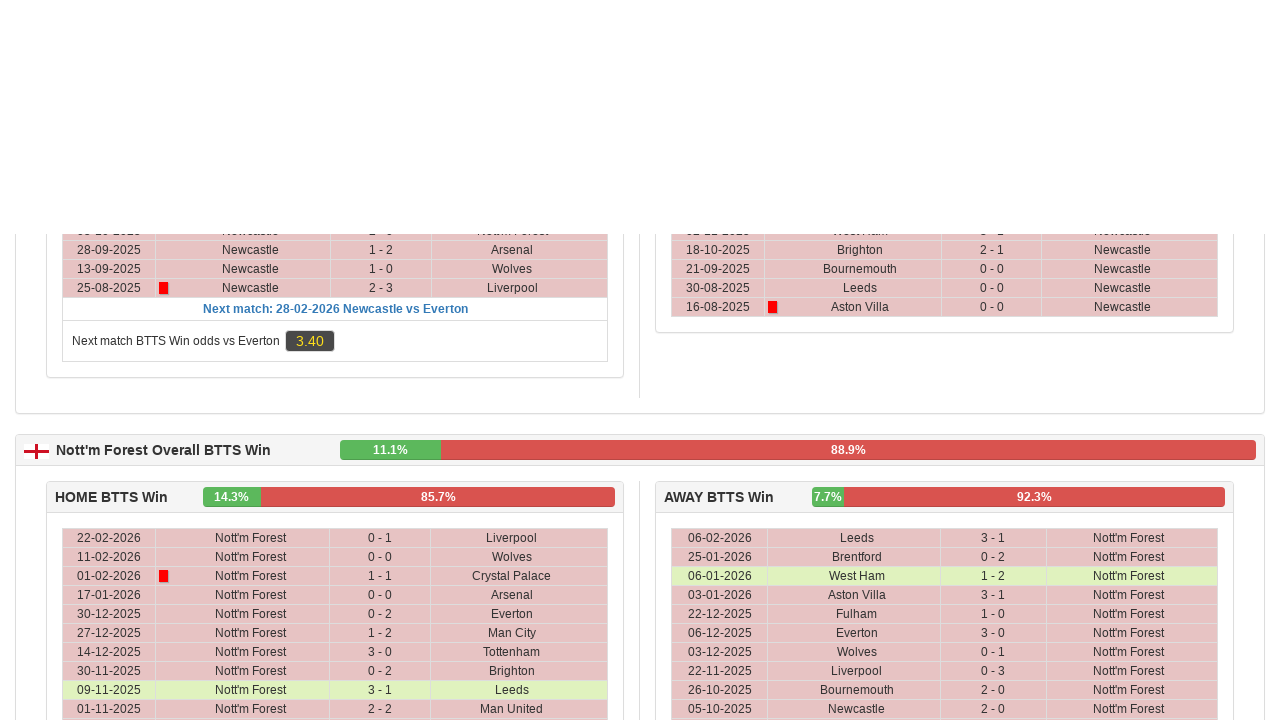

Retrieved current scroll position
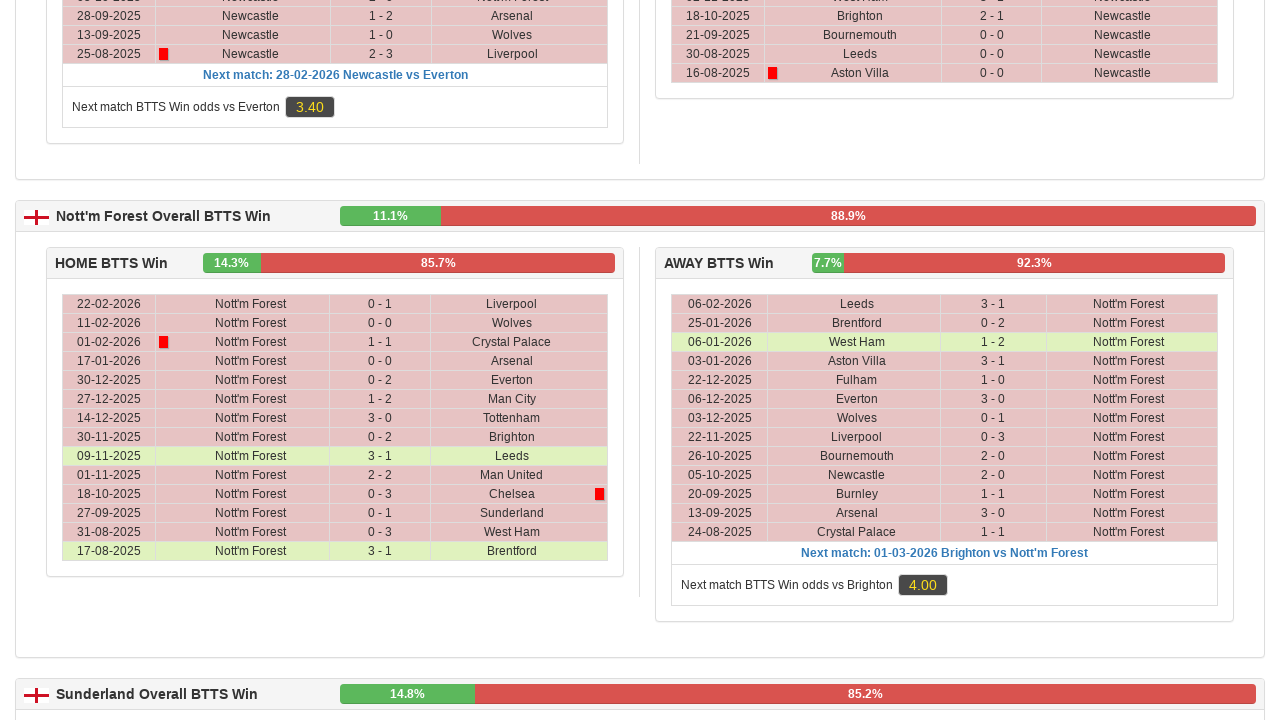

Retrieved total page scroll height
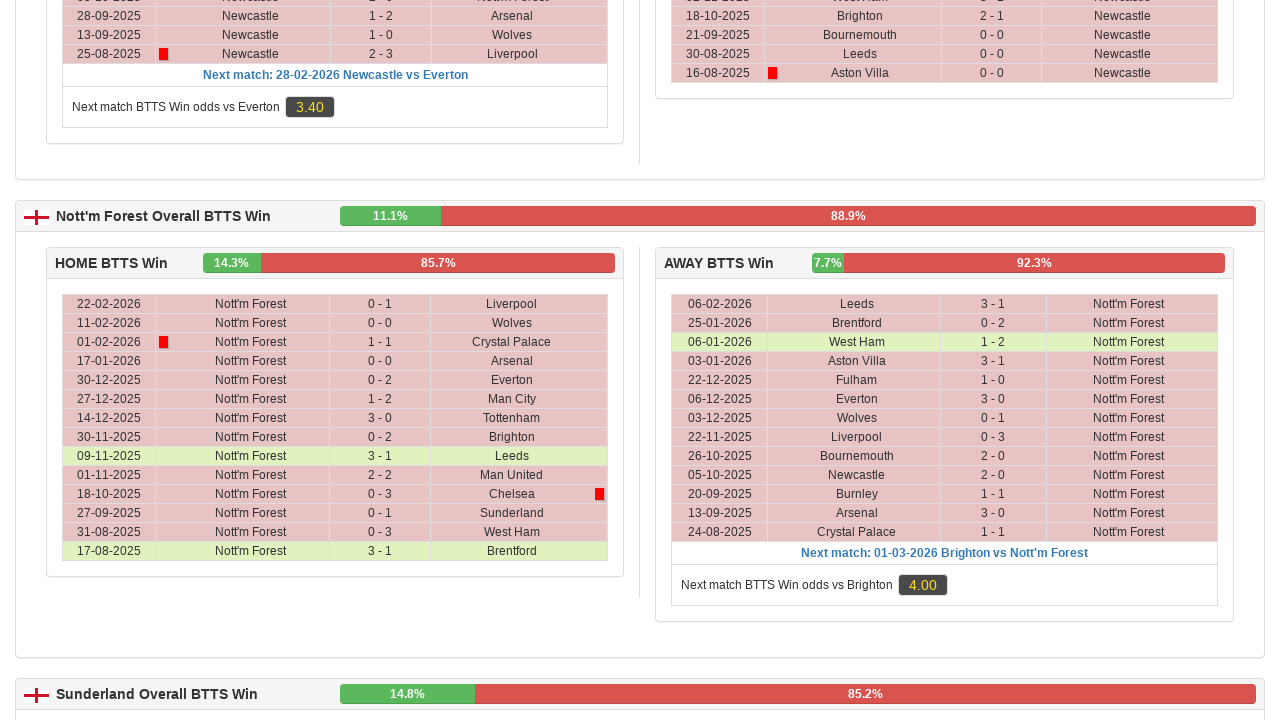

Waited 1 second before next scroll
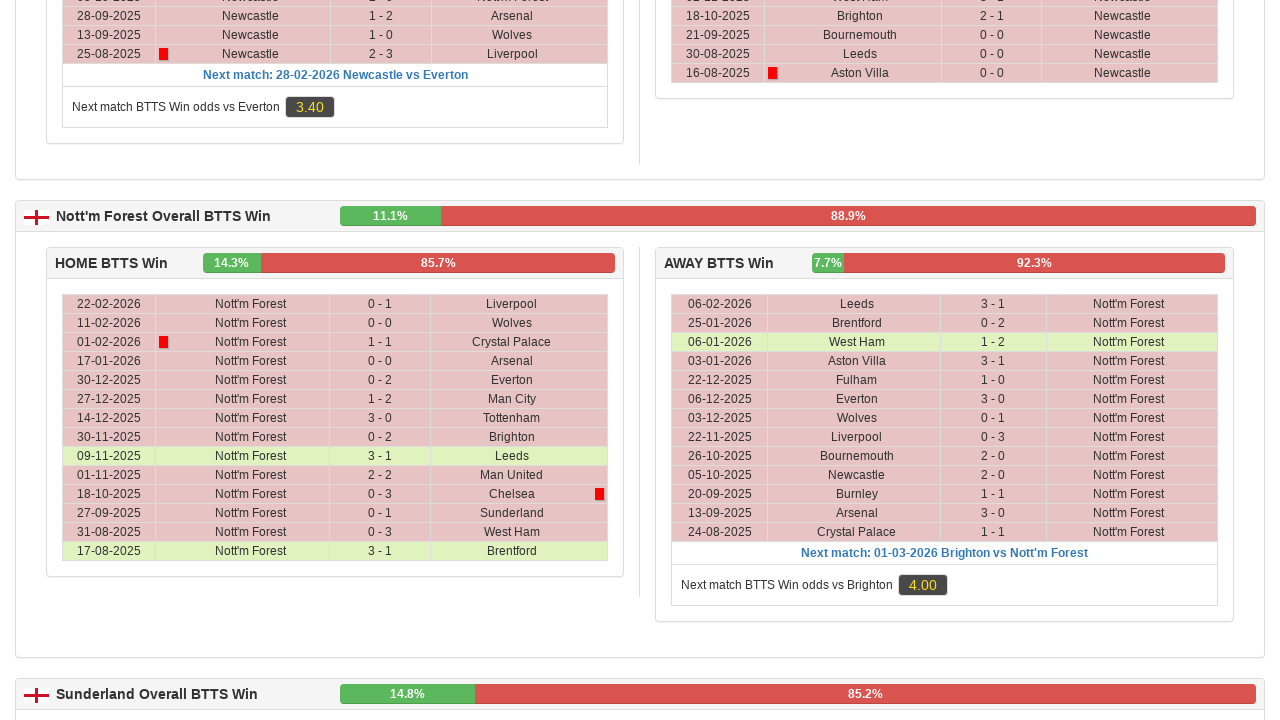

Pressed PAGE_DOWN to scroll down the page
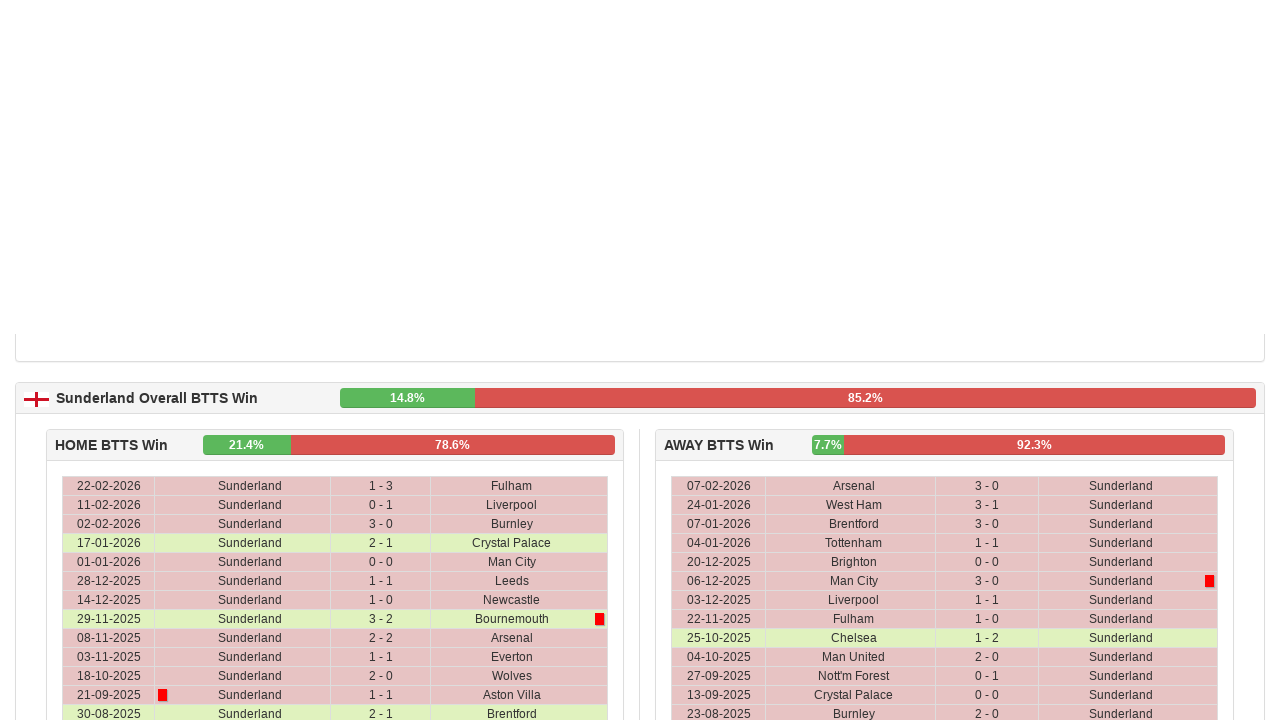

Retrieved current scroll position
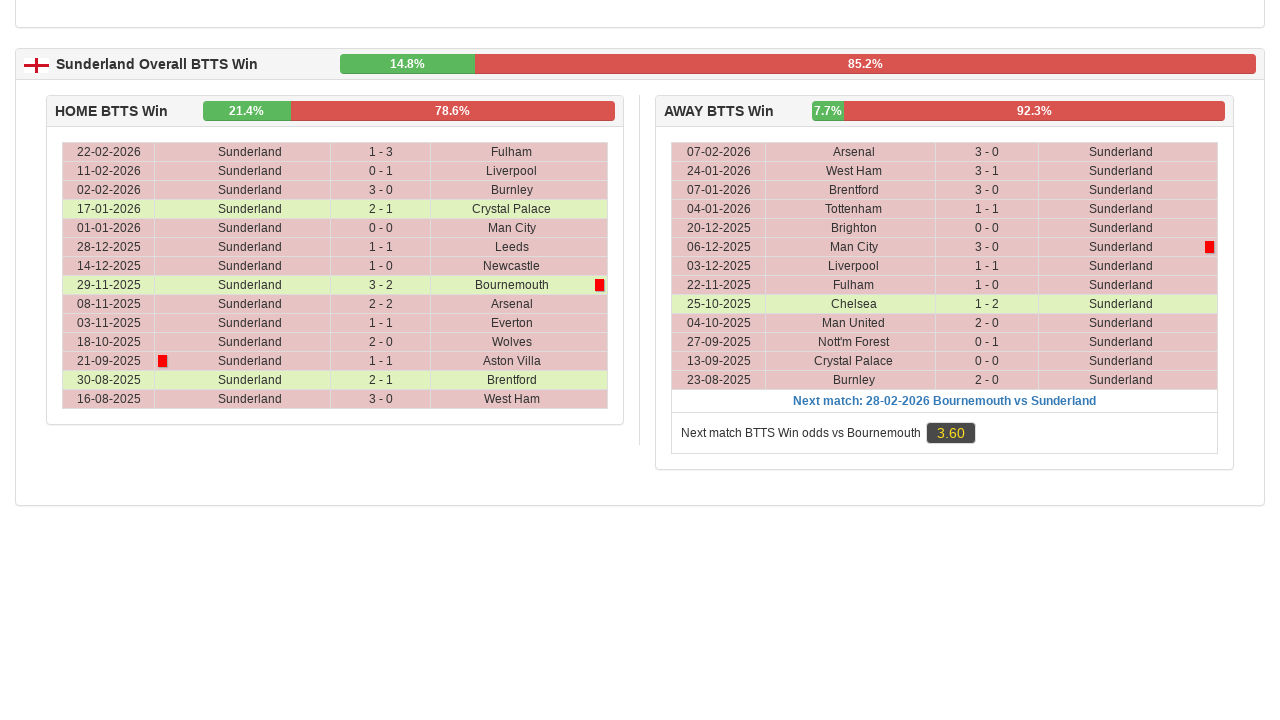

Retrieved total page scroll height
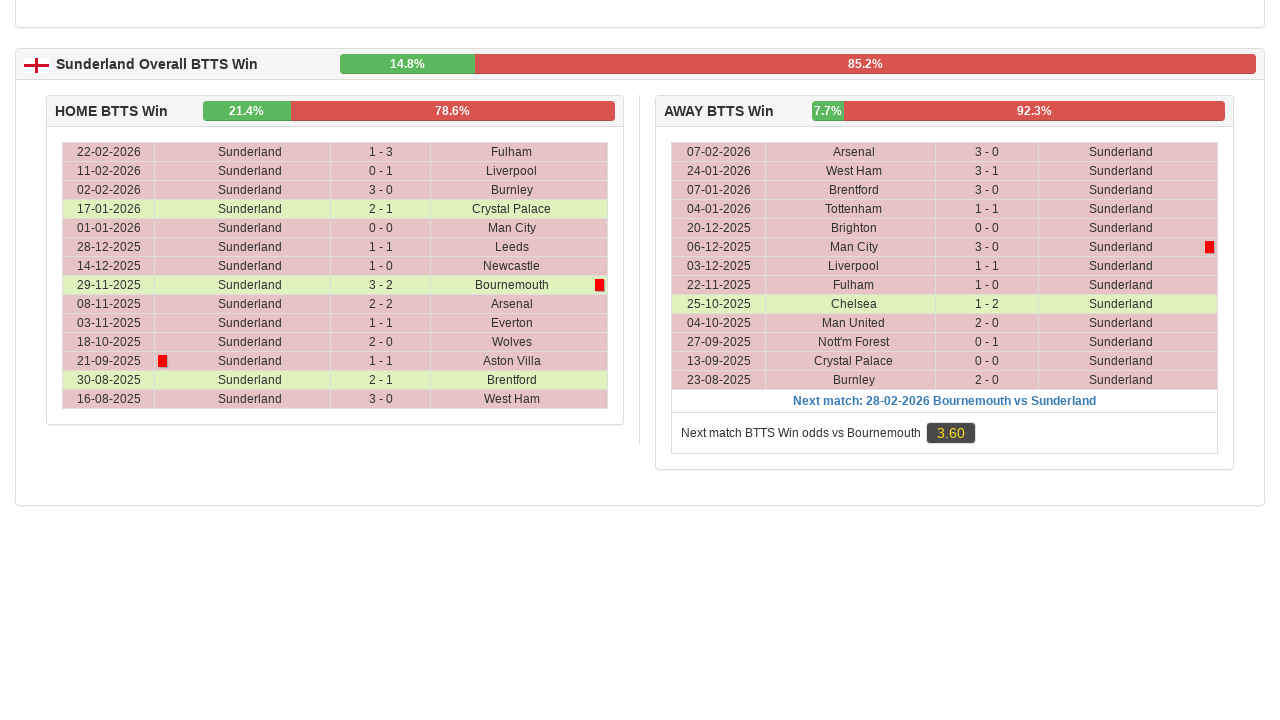

Waited 1 second before next scroll
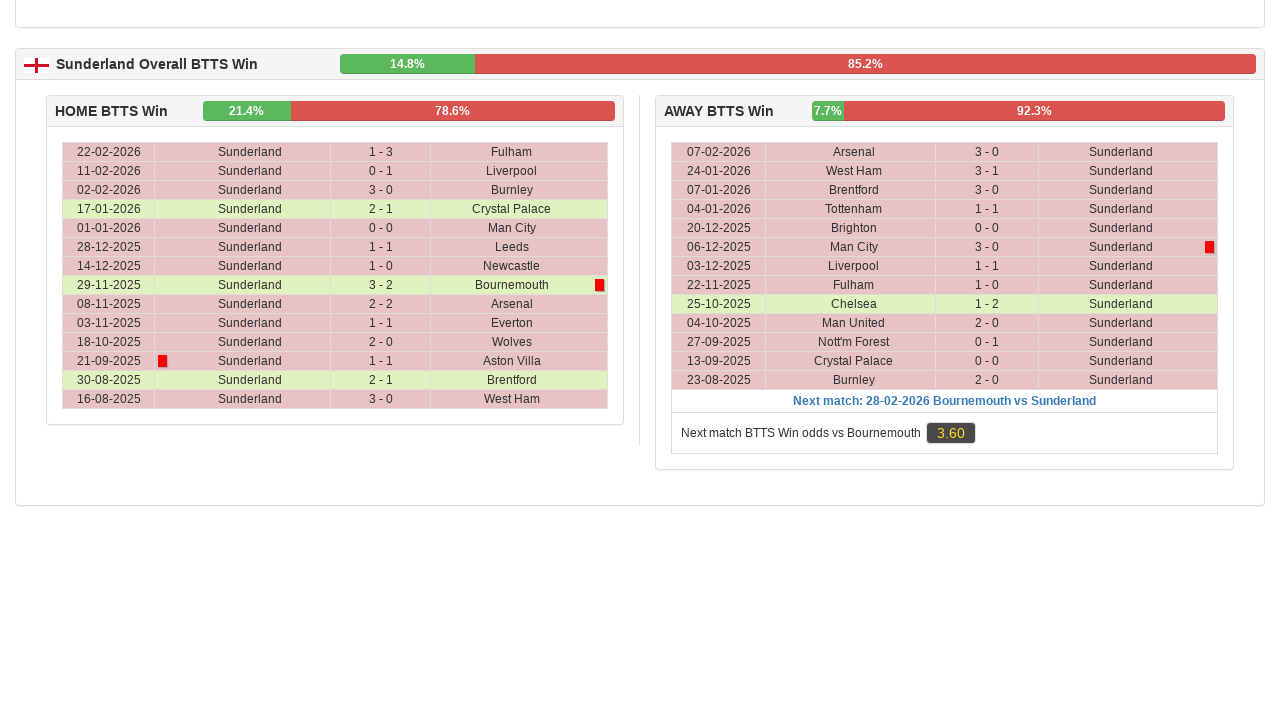

Pressed PAGE_DOWN to scroll down the page
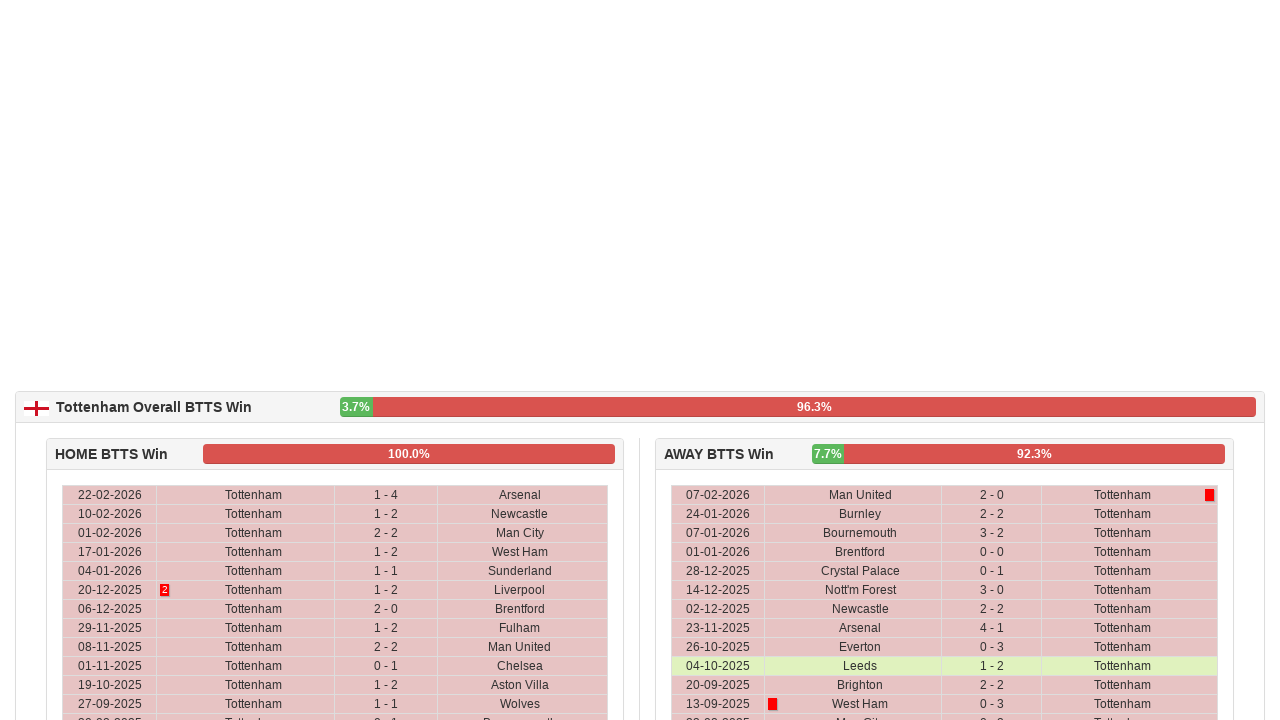

Retrieved current scroll position
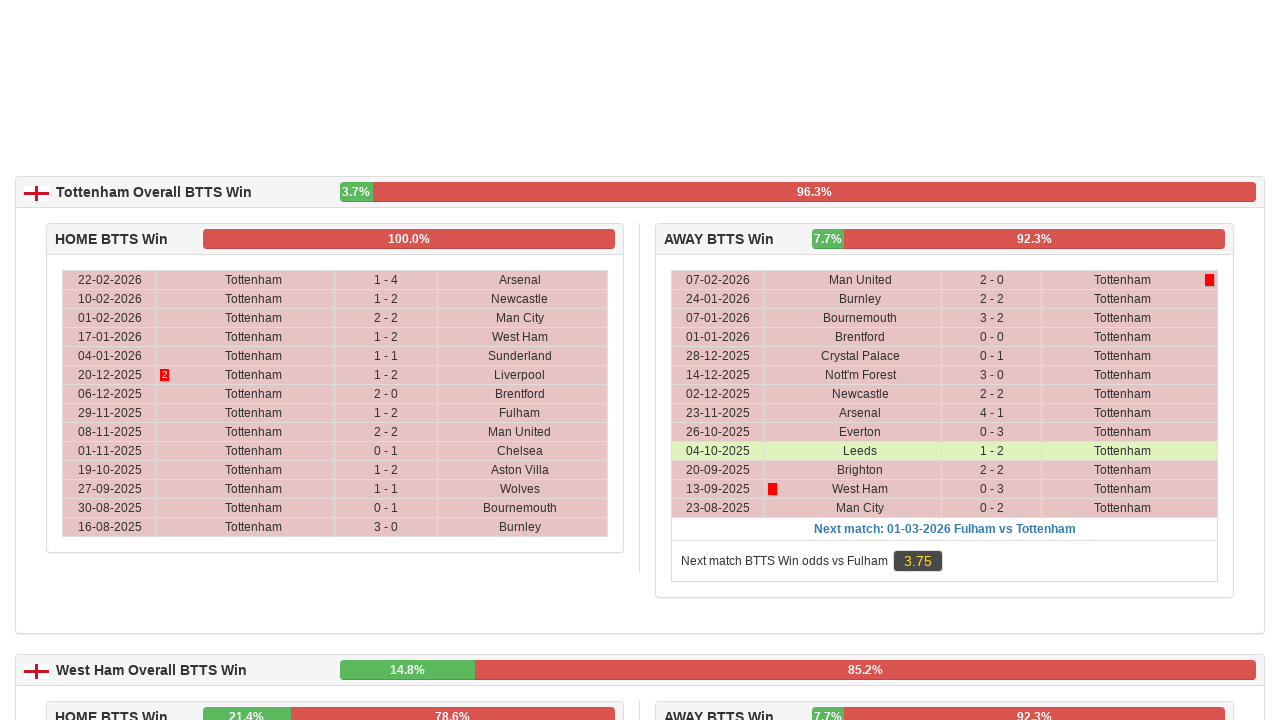

Retrieved total page scroll height
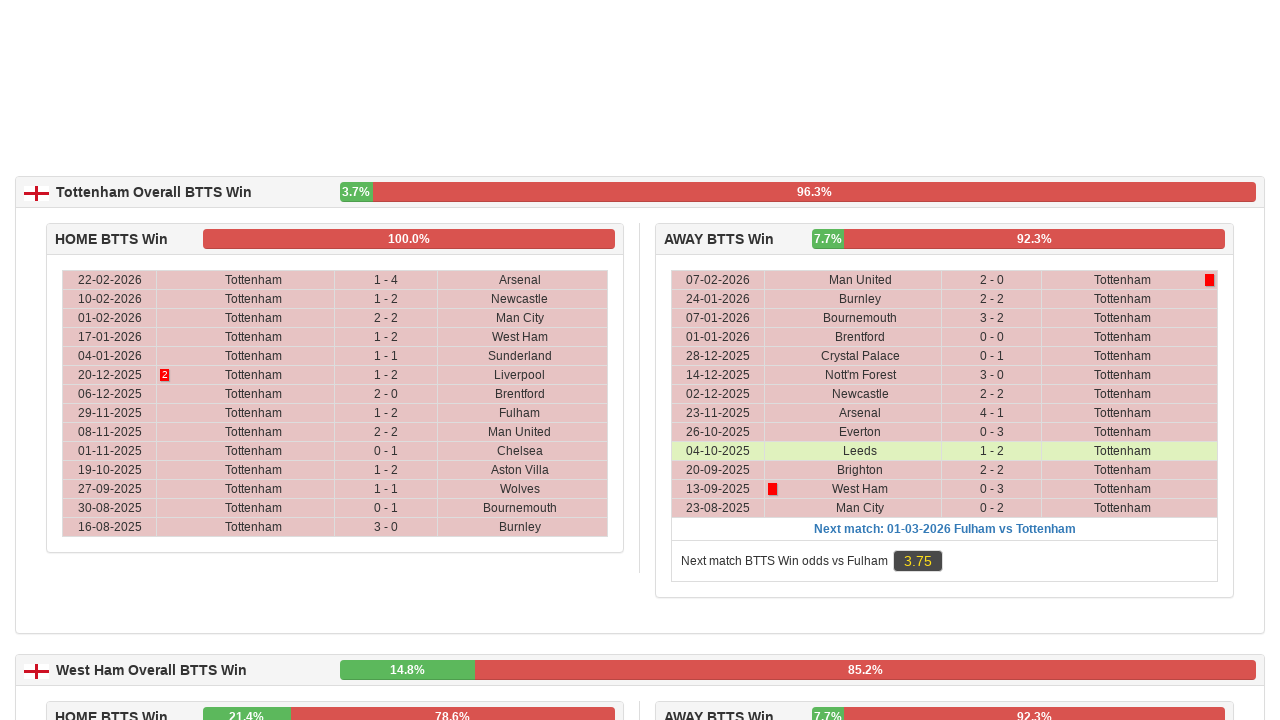

Waited 1 second before next scroll
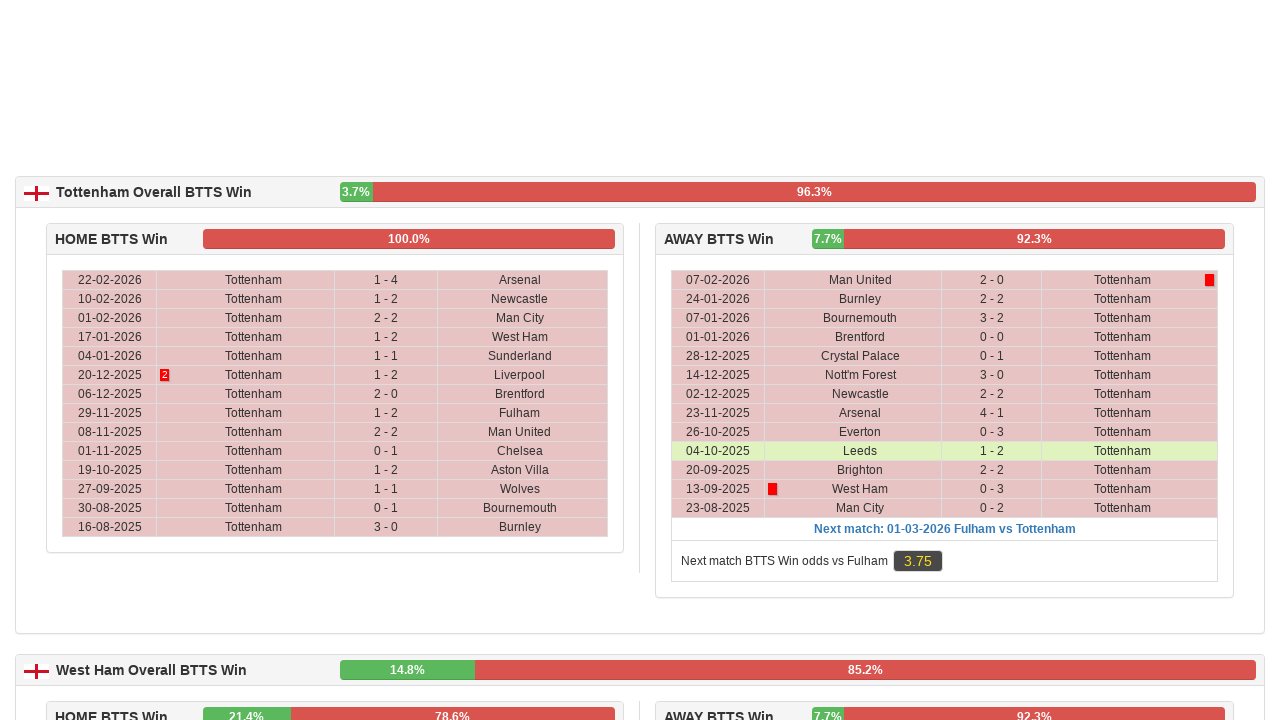

Pressed PAGE_DOWN to scroll down the page
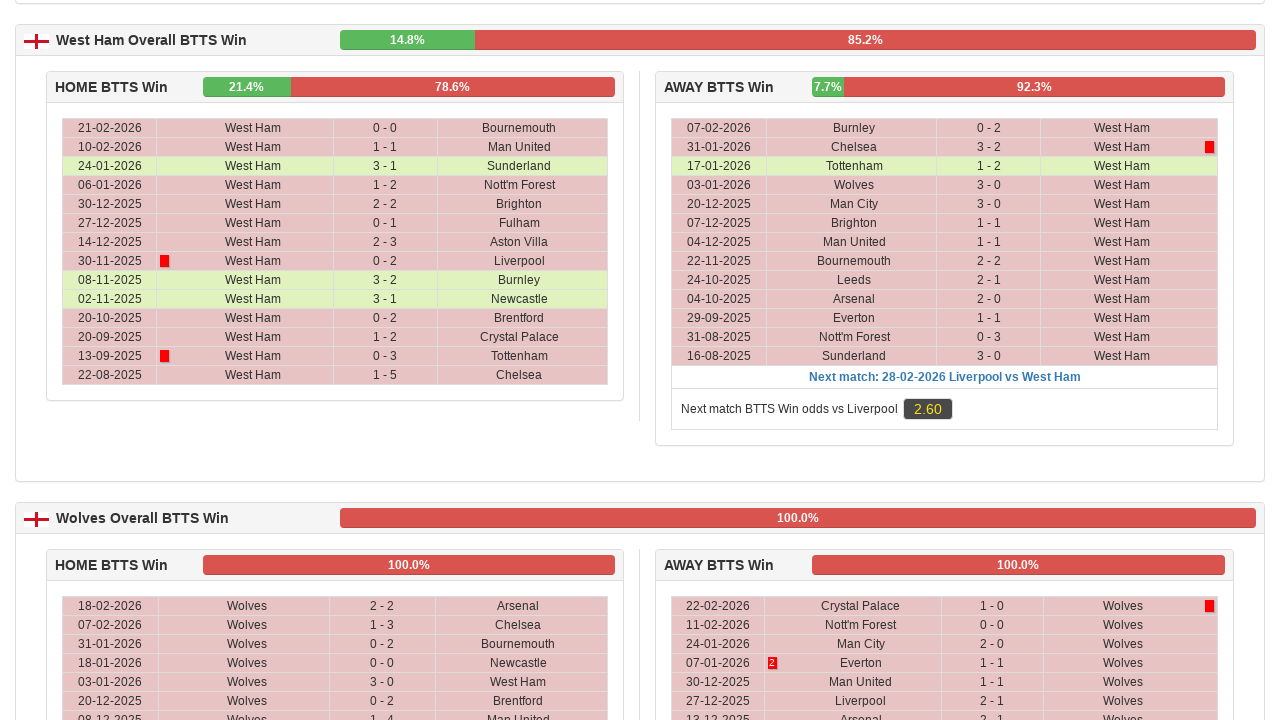

Retrieved current scroll position
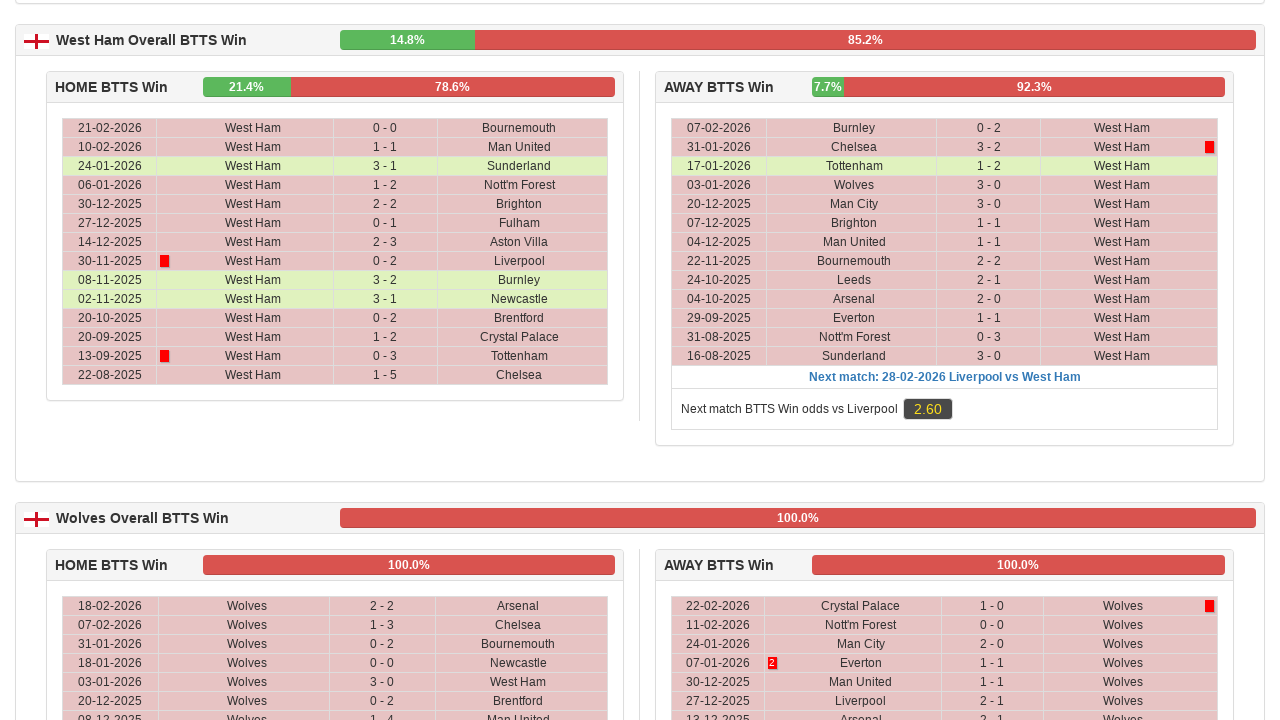

Retrieved total page scroll height
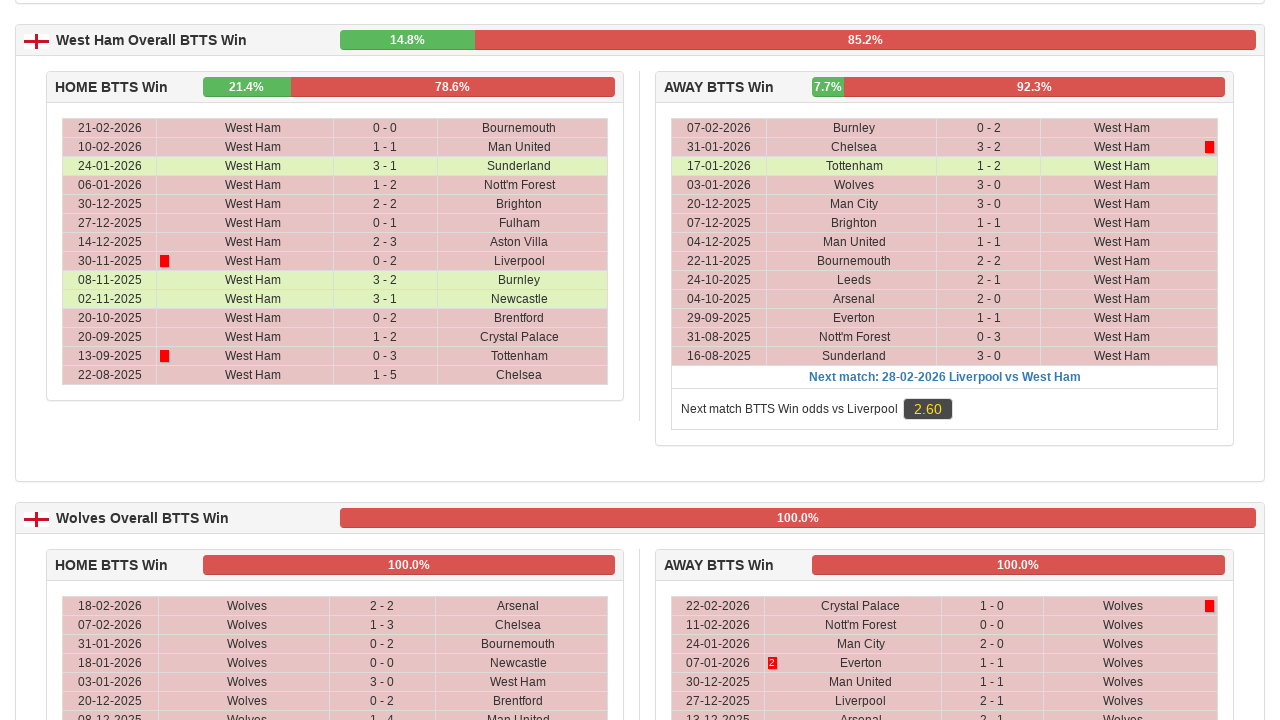

Waited 1 second before next scroll
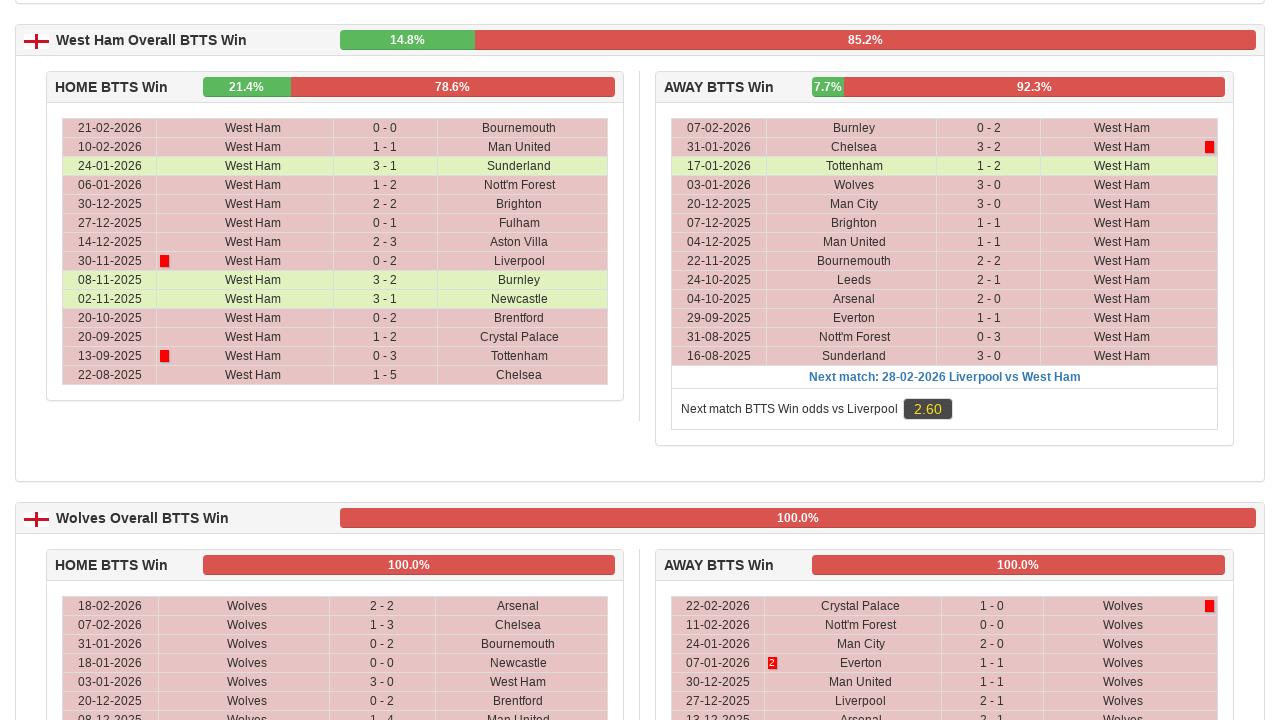

Pressed PAGE_DOWN to scroll down the page
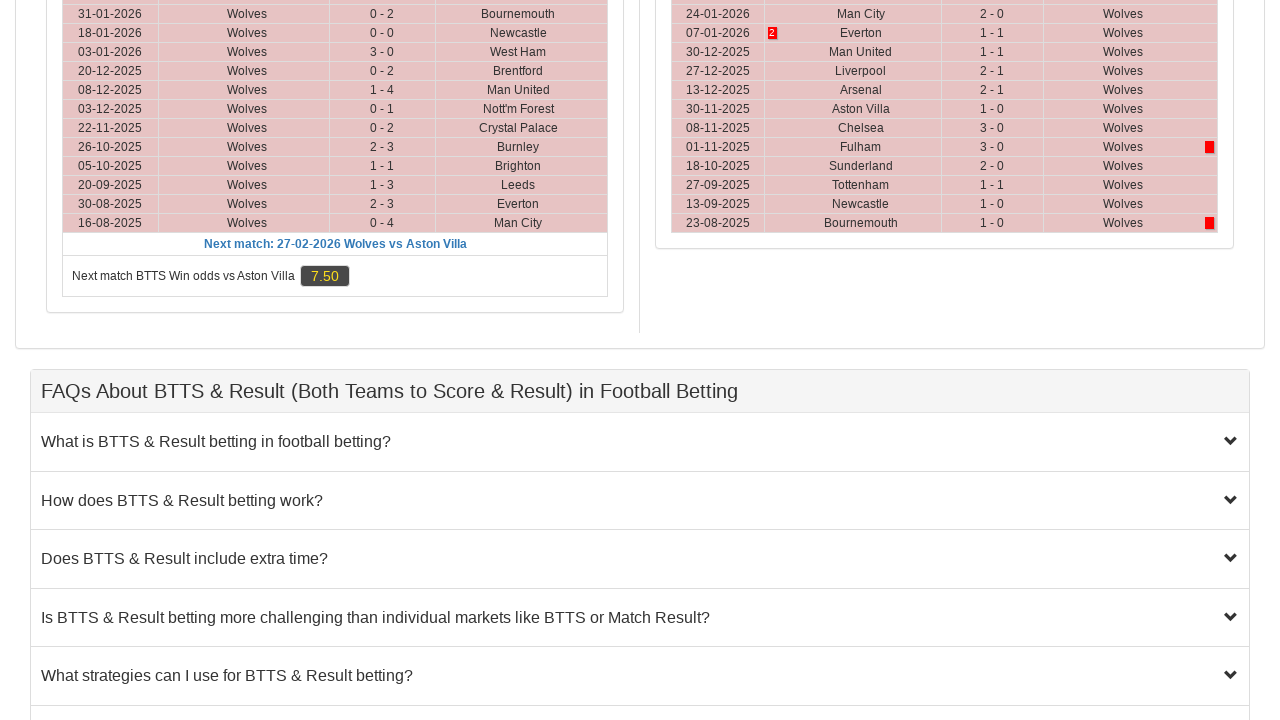

Retrieved current scroll position
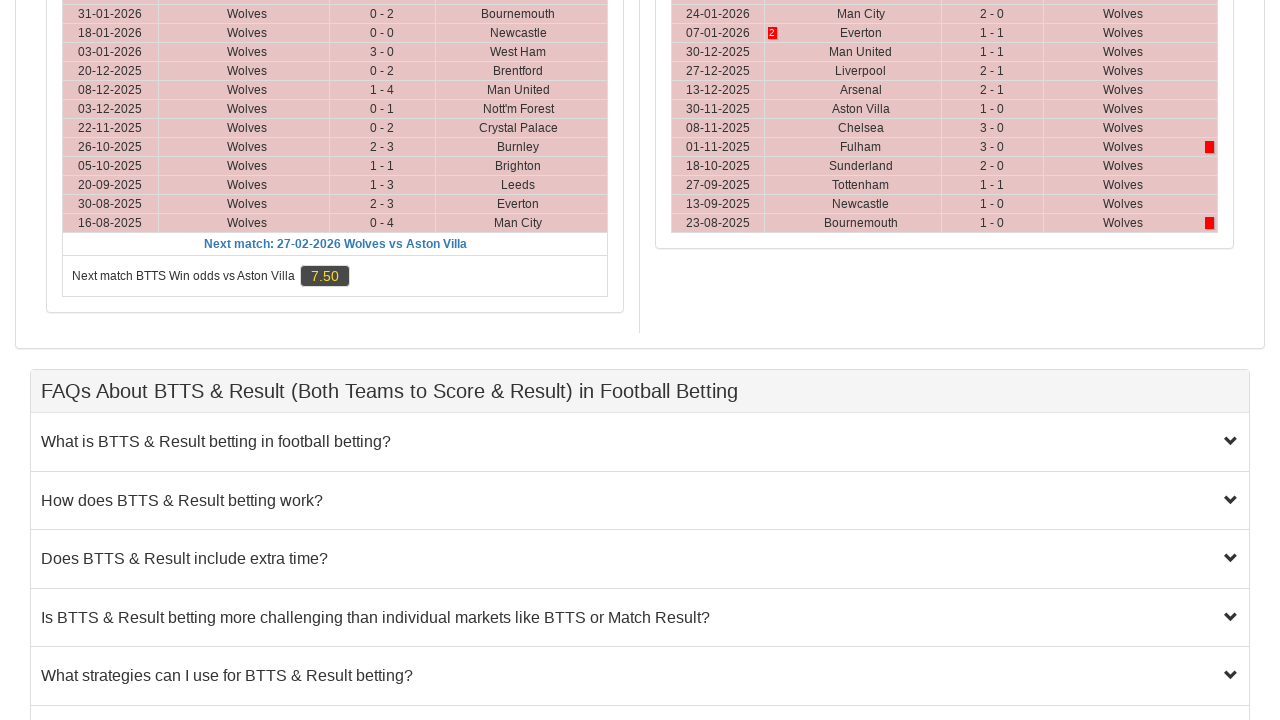

Retrieved total page scroll height
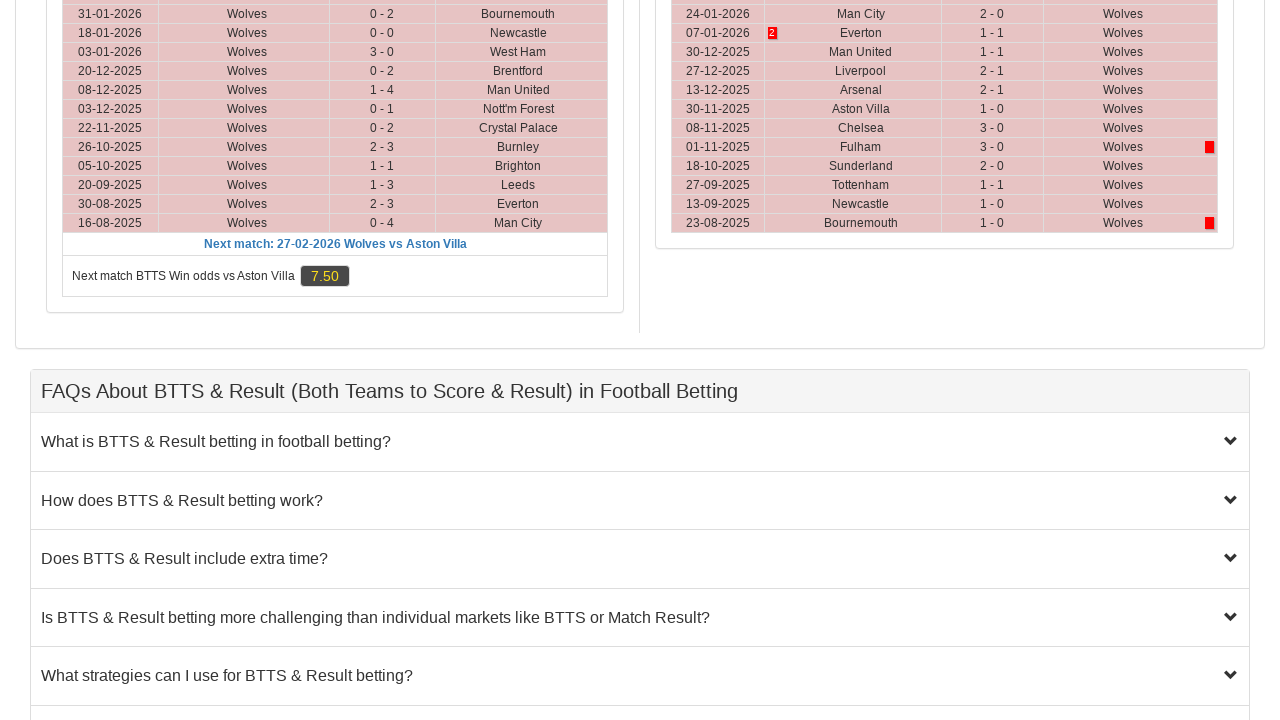

Waited 1 second before next scroll
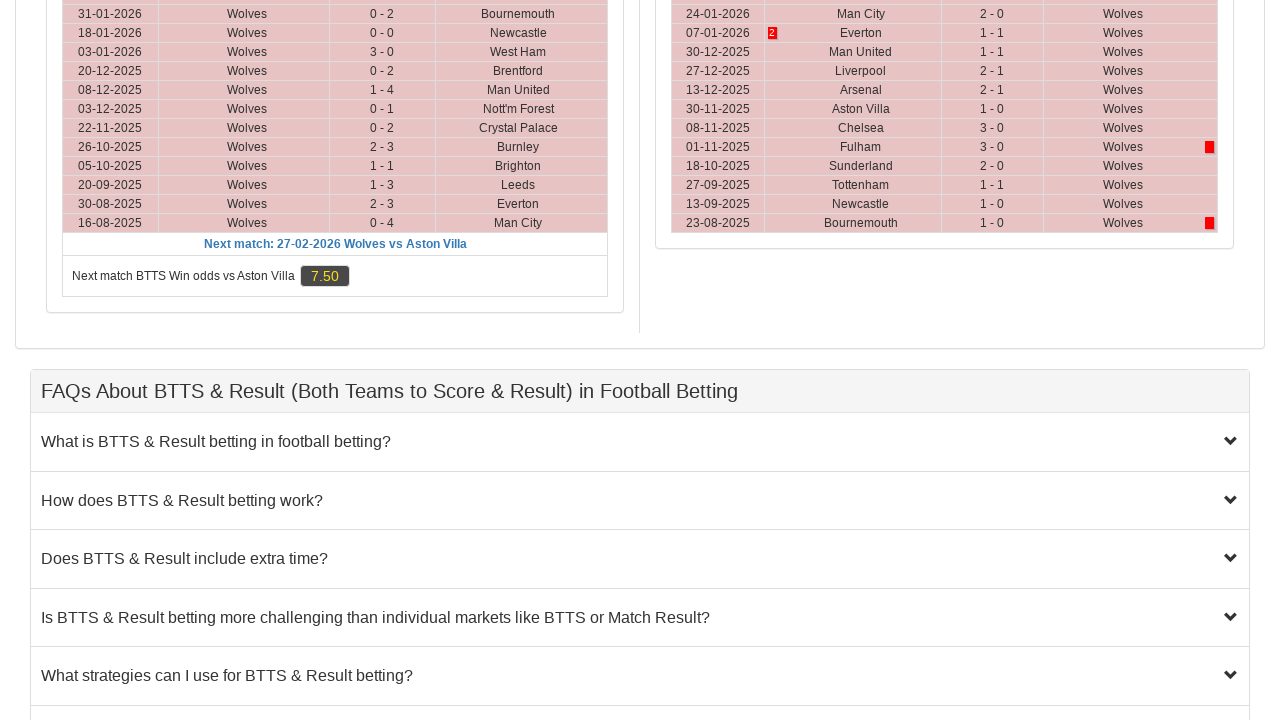

Pressed PAGE_DOWN to scroll down the page
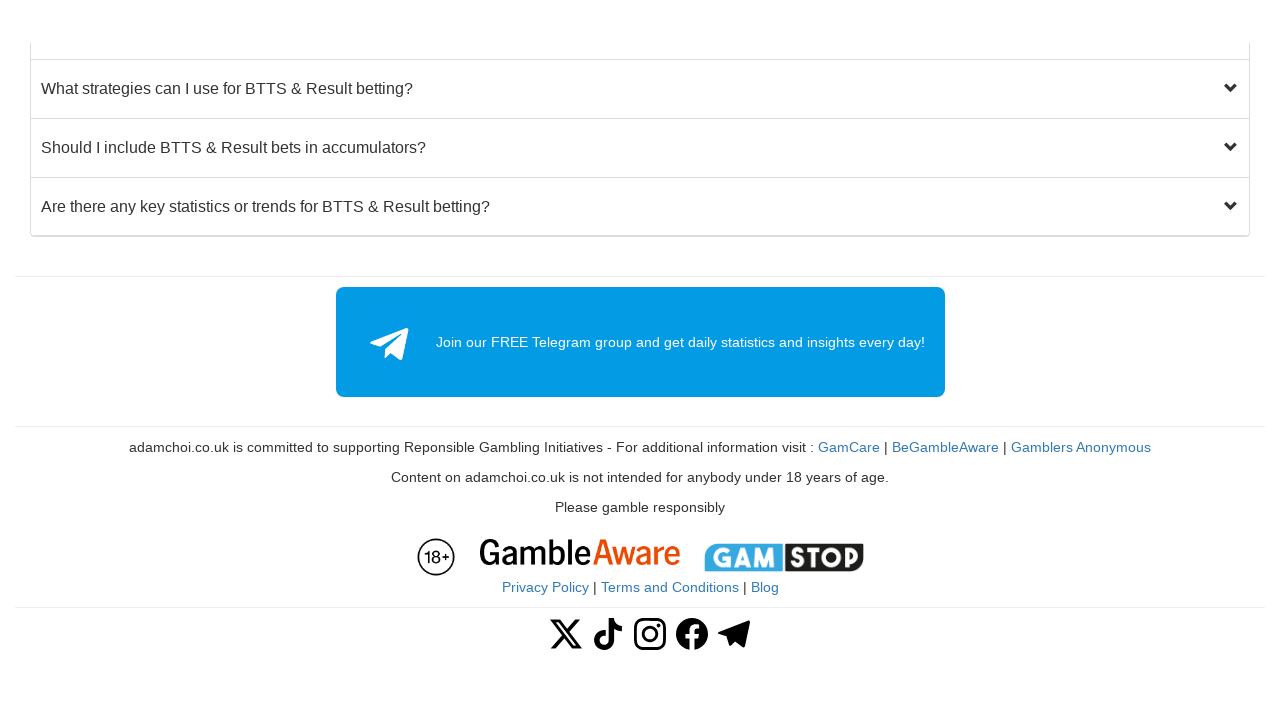

Retrieved current scroll position
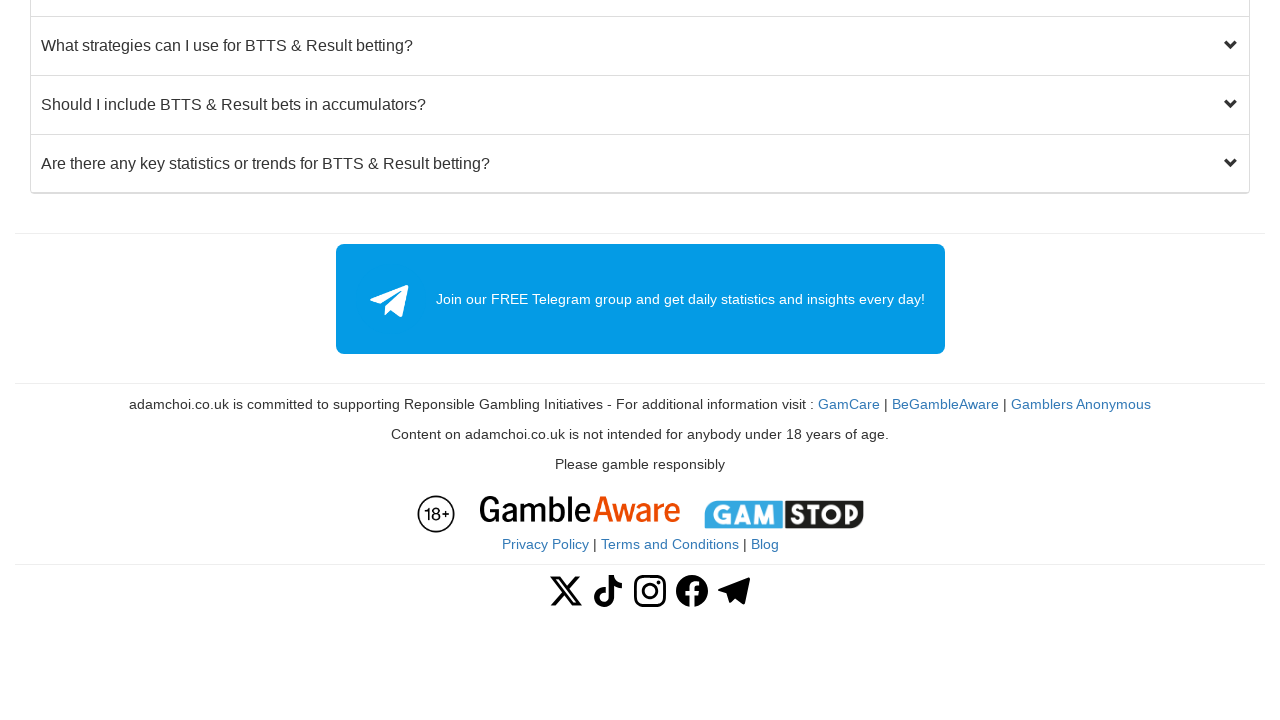

Retrieved total page scroll height
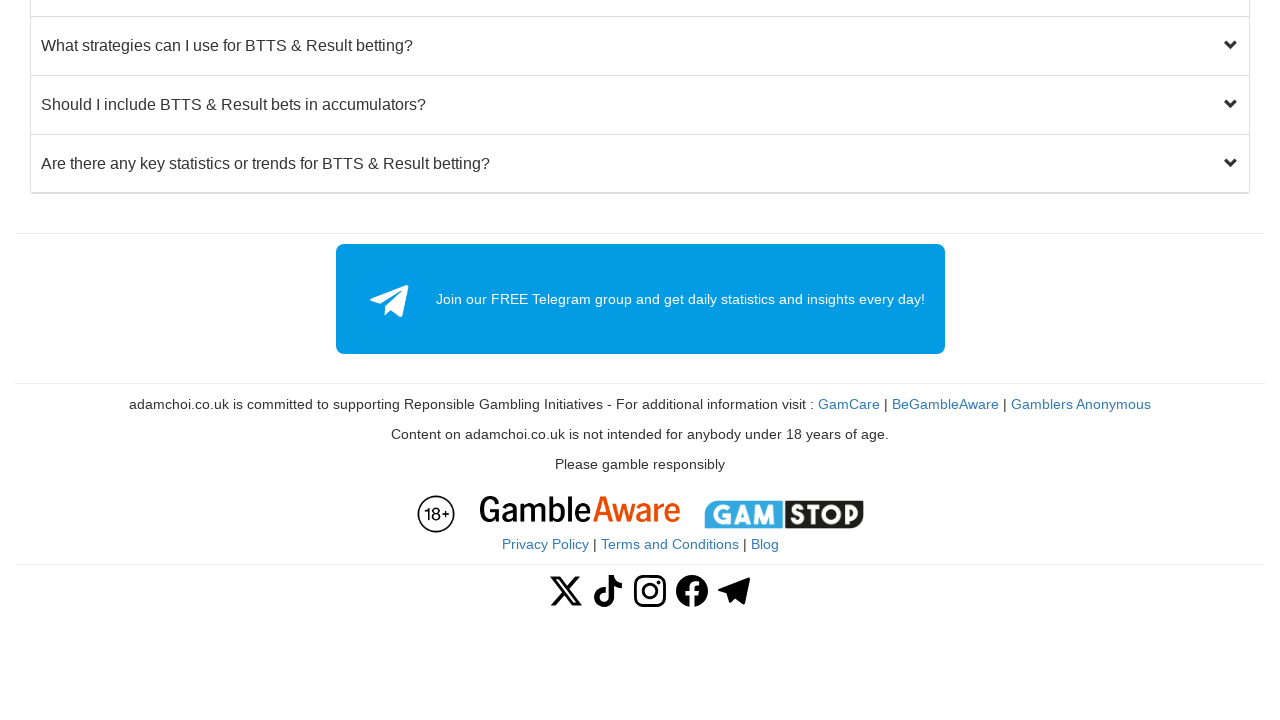

Waited 1 second before next scroll
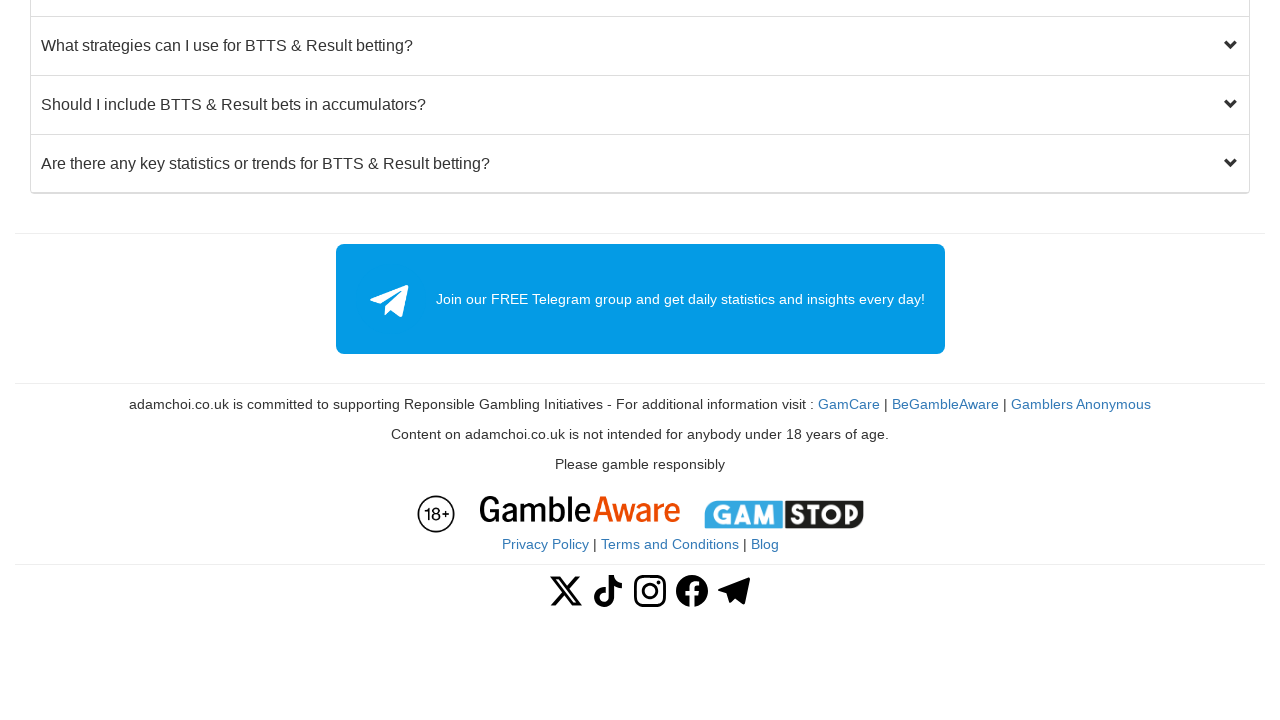

Pressed PAGE_DOWN to scroll down the page
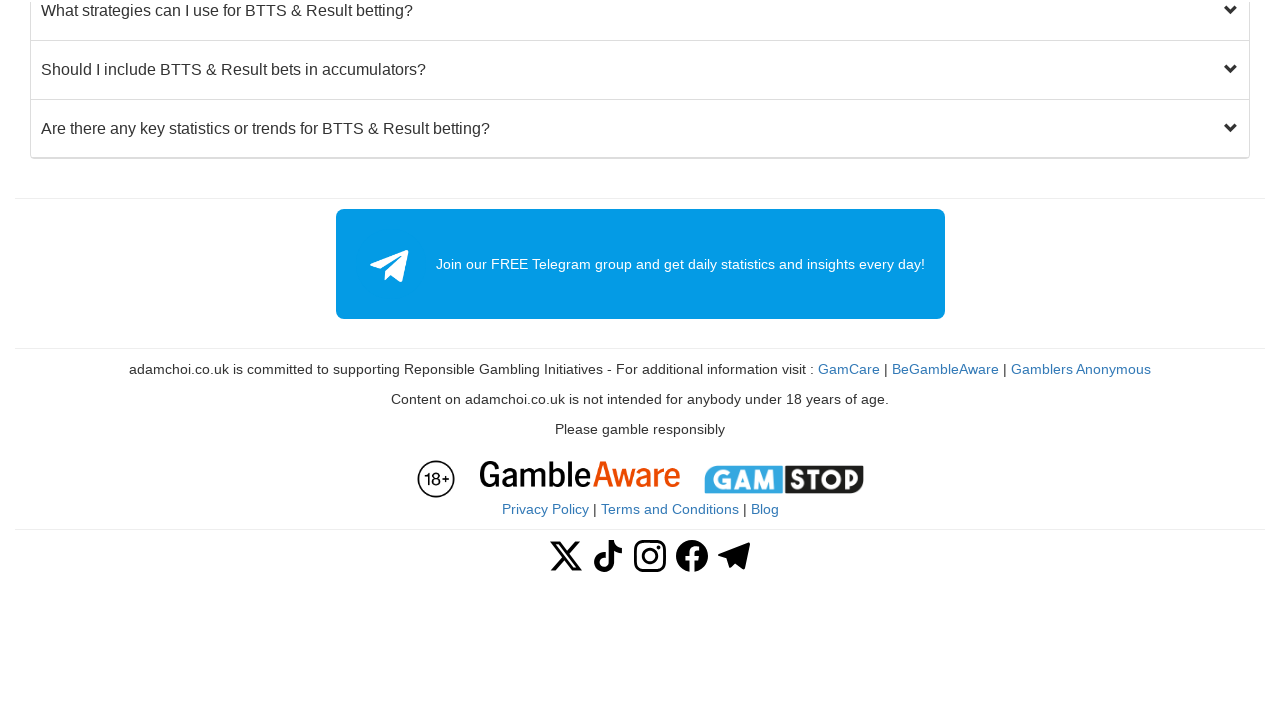

Retrieved current scroll position
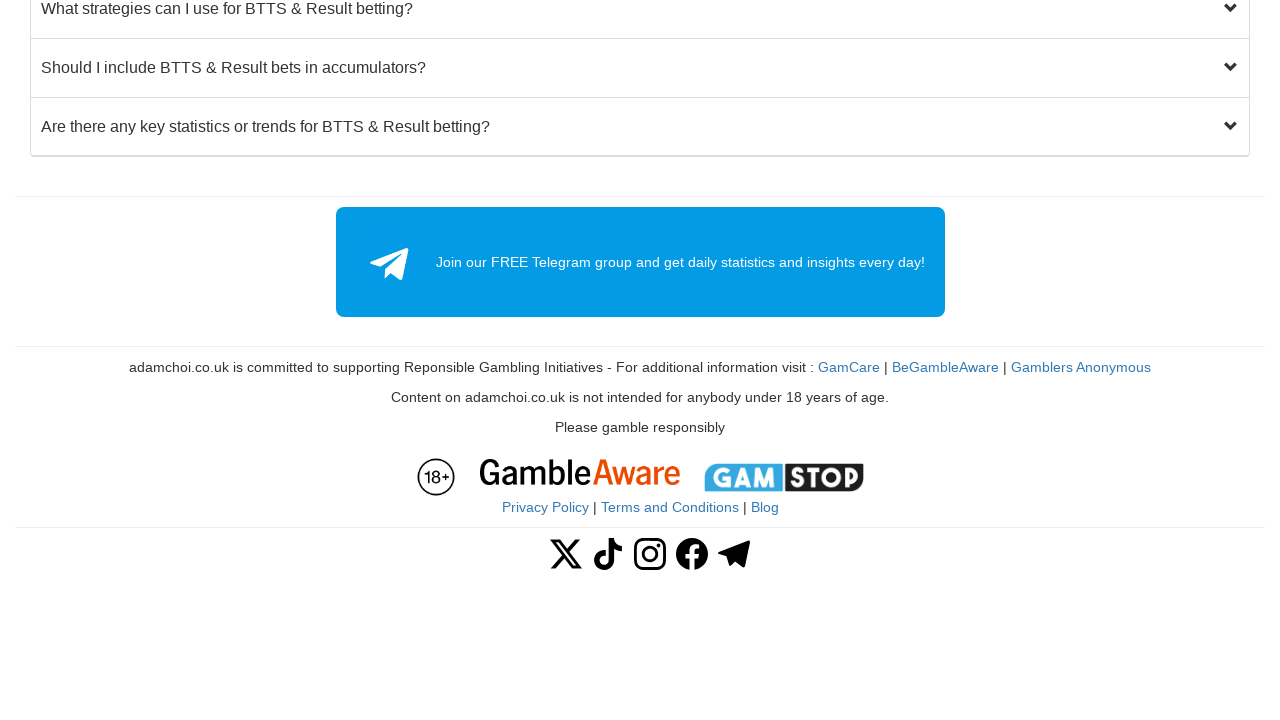

Retrieved total page scroll height
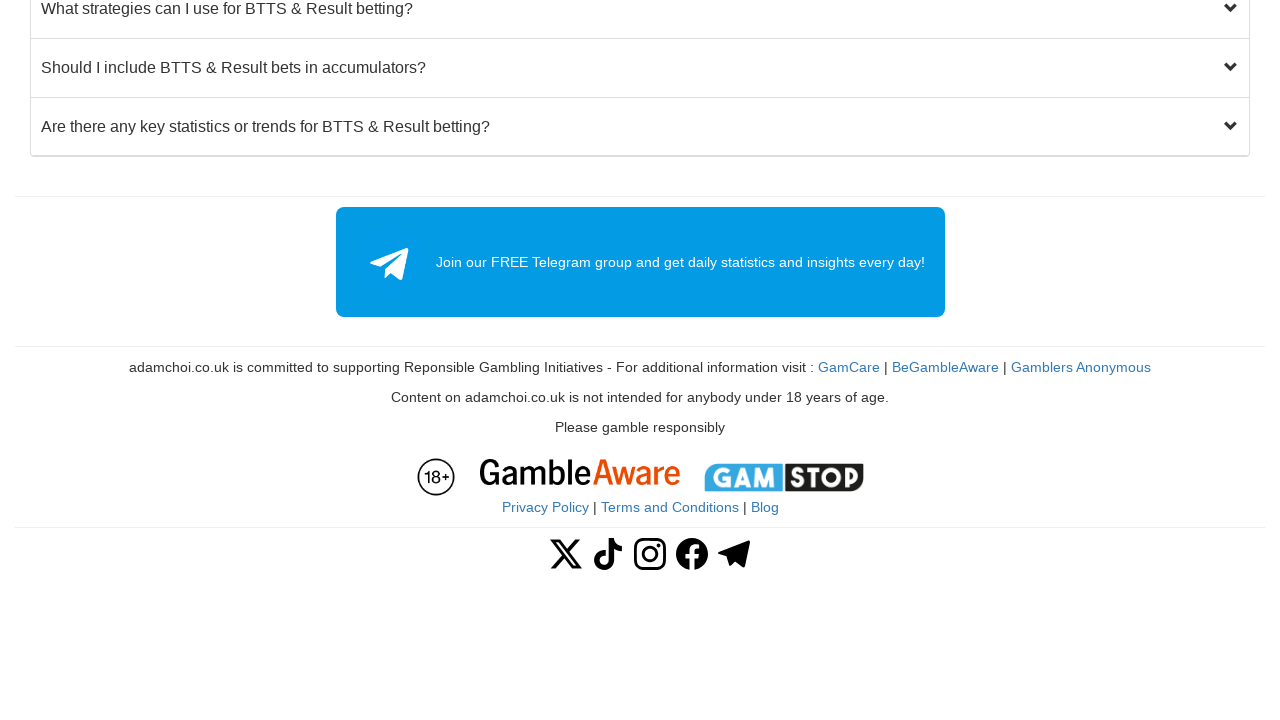

Waited 1 second before next scroll
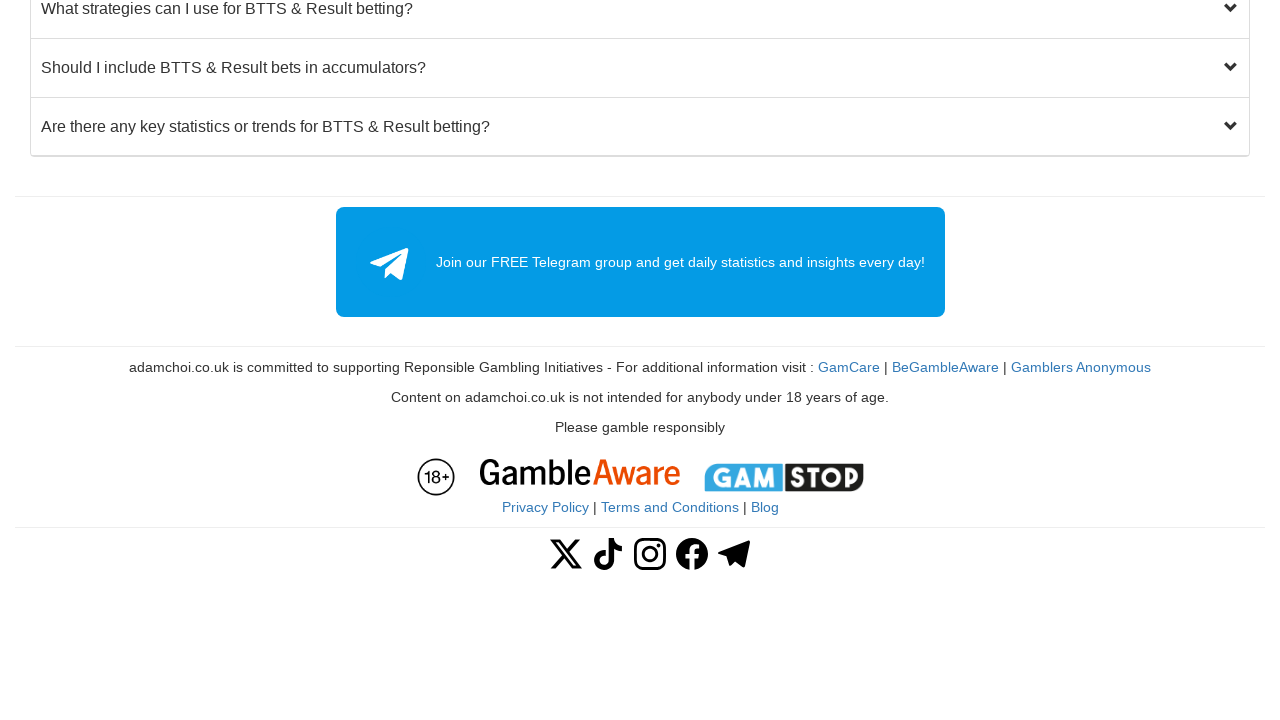

Reached bottom of page, scrolling complete
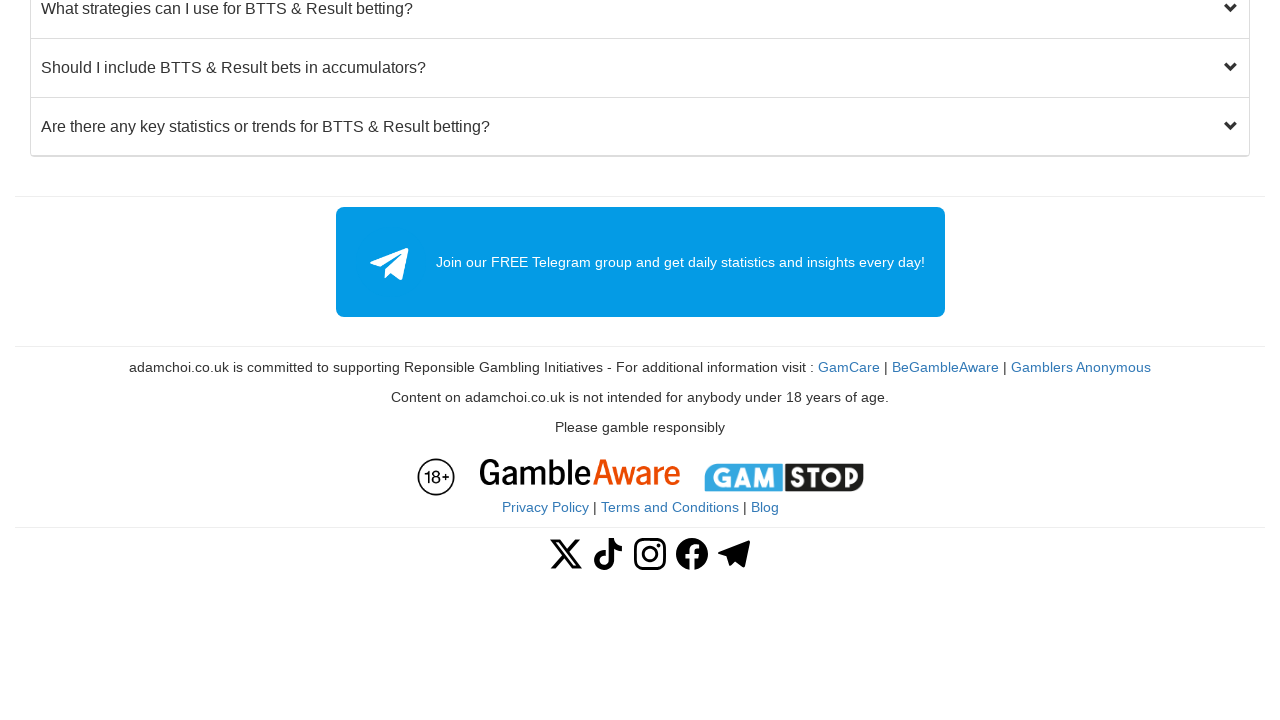

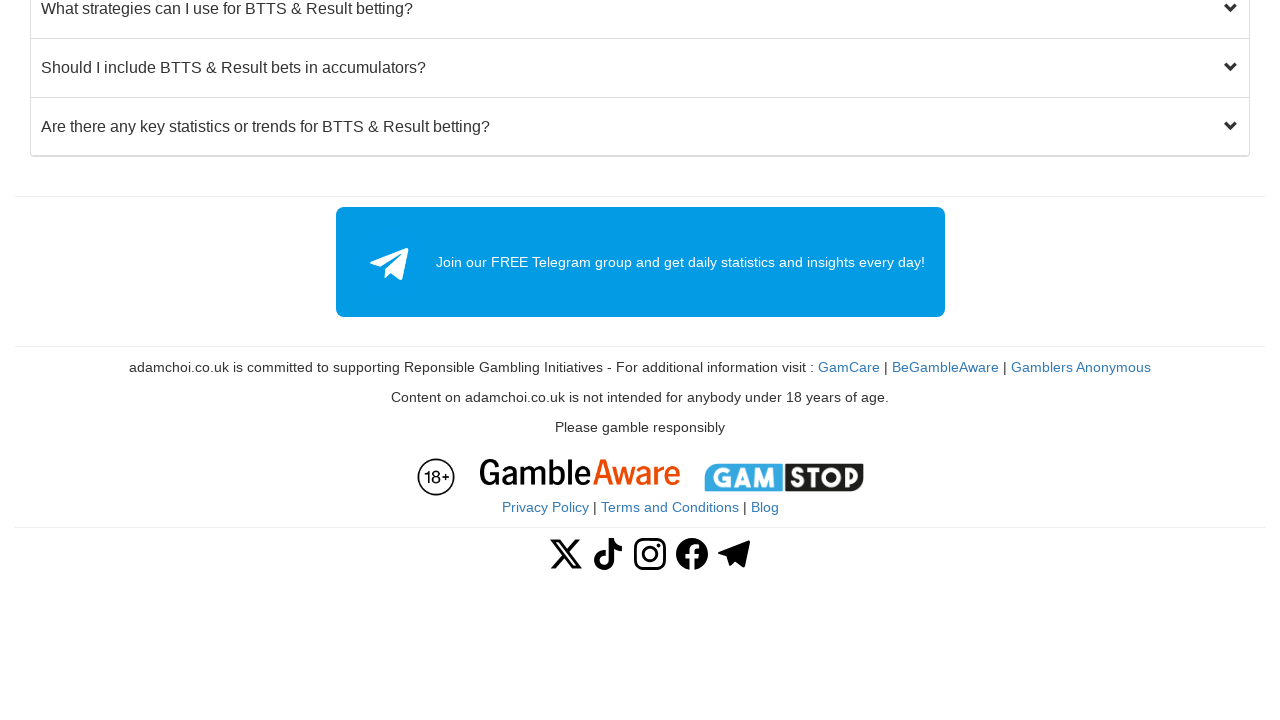